Verifies that all links on the homepage have proper accessible text content or aria-label for screen readers

Starting URL: https://getjobping.com

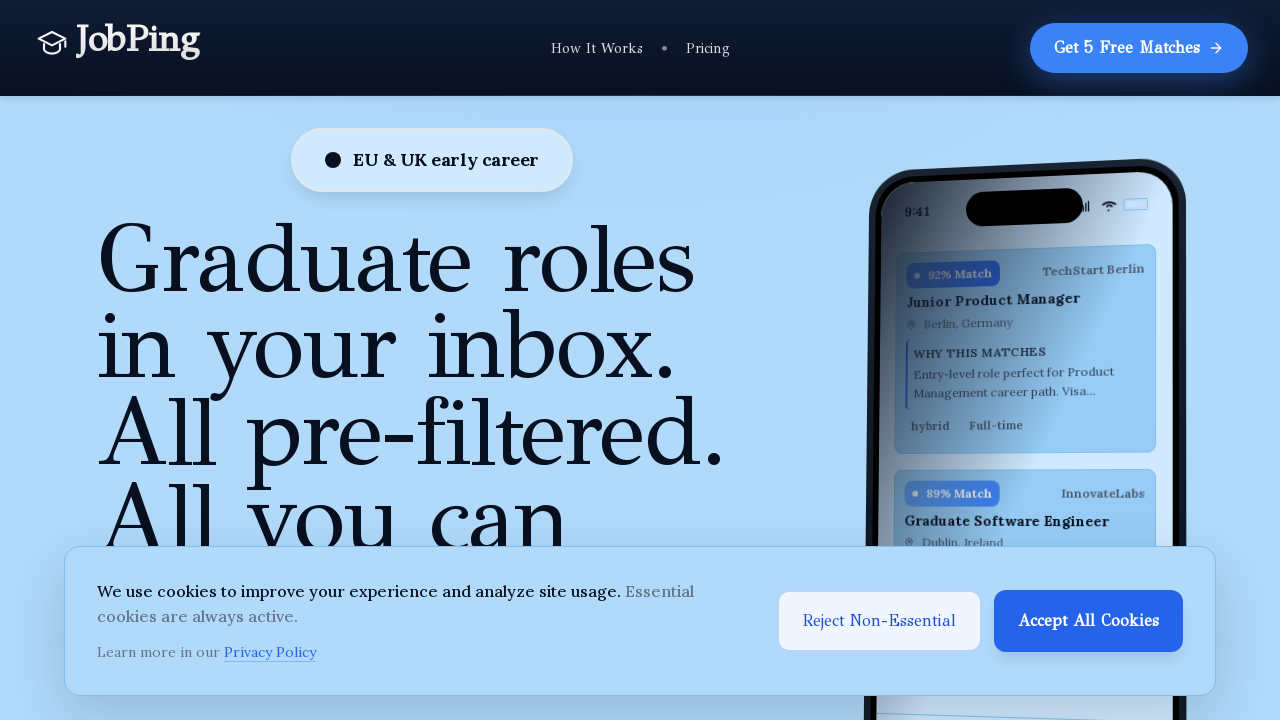

Navigated to https://getjobping.com
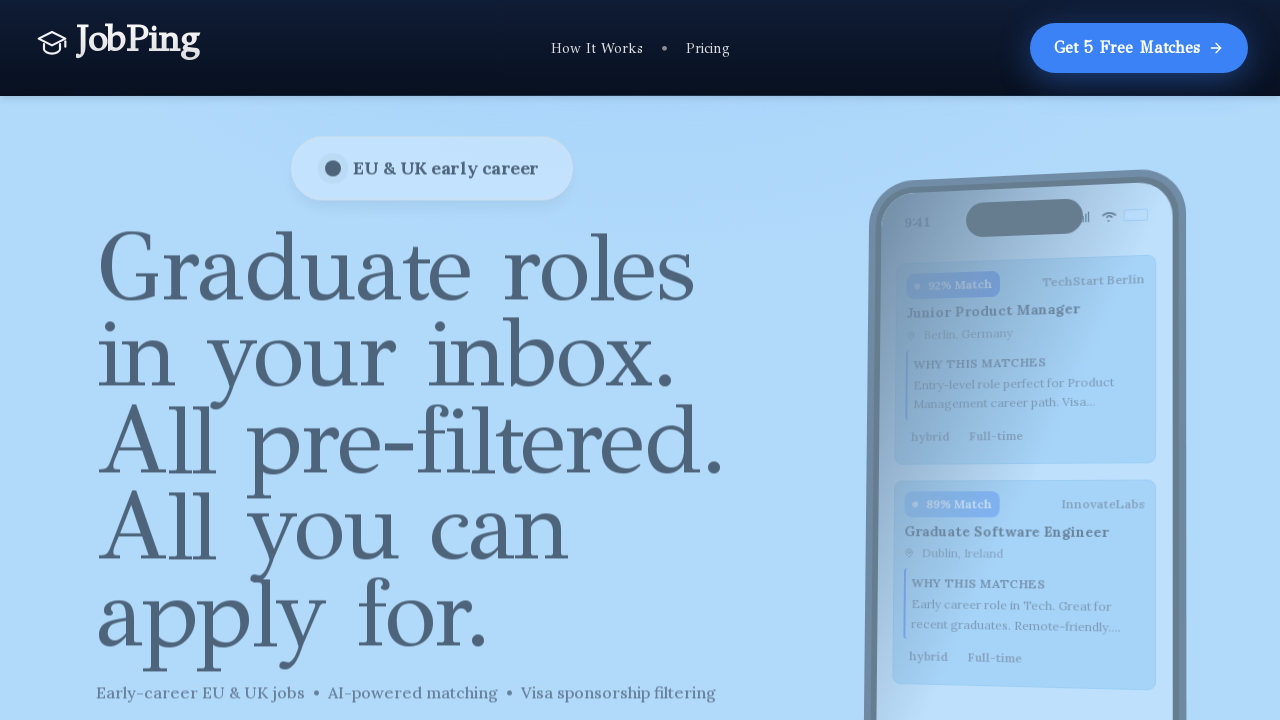

Retrieved all links from the homepage
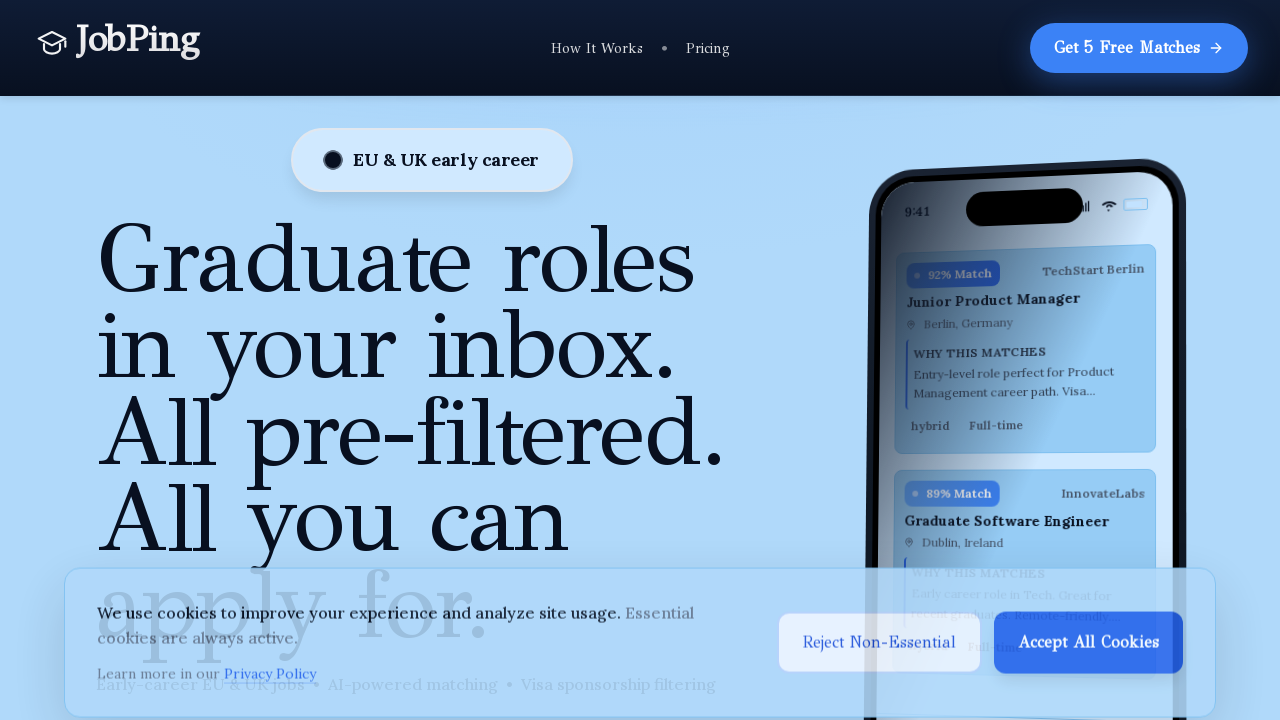

Retrieved text content from link
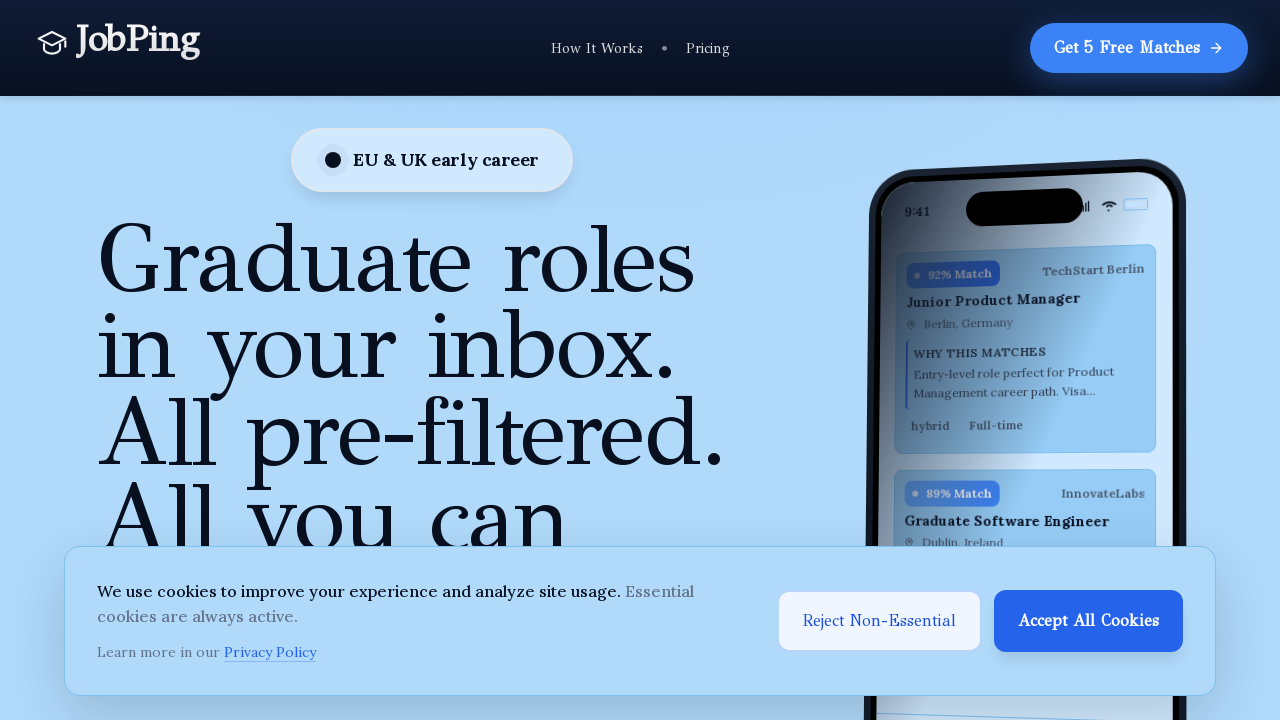

Retrieved aria-label attribute from link
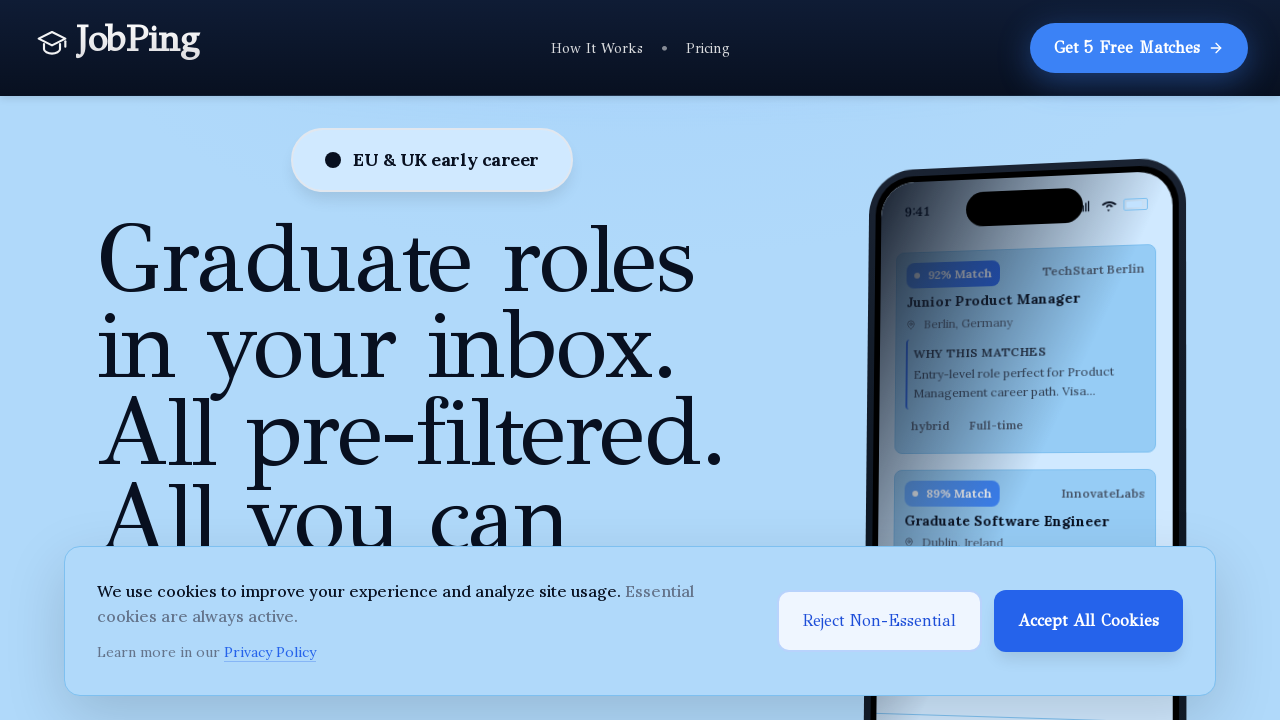

Verified link has accessible text or aria-label: Skip to content
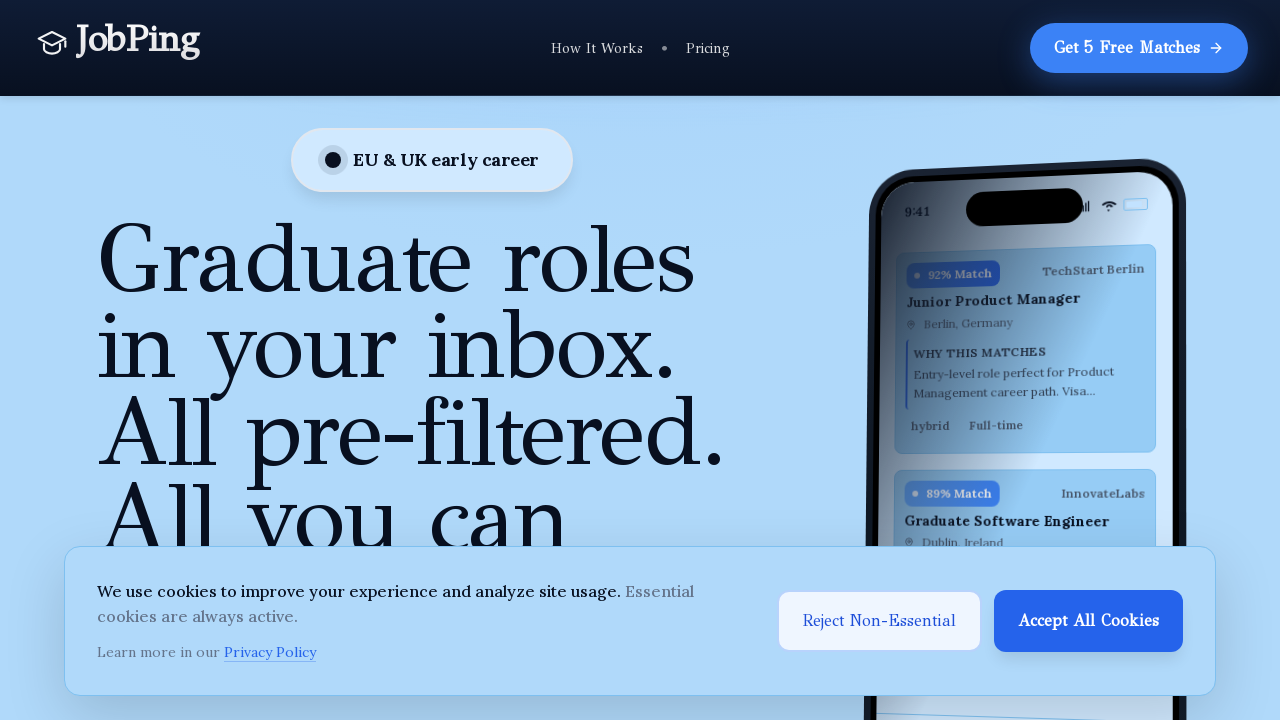

Assertion passed: link has proper accessible text for screen readers
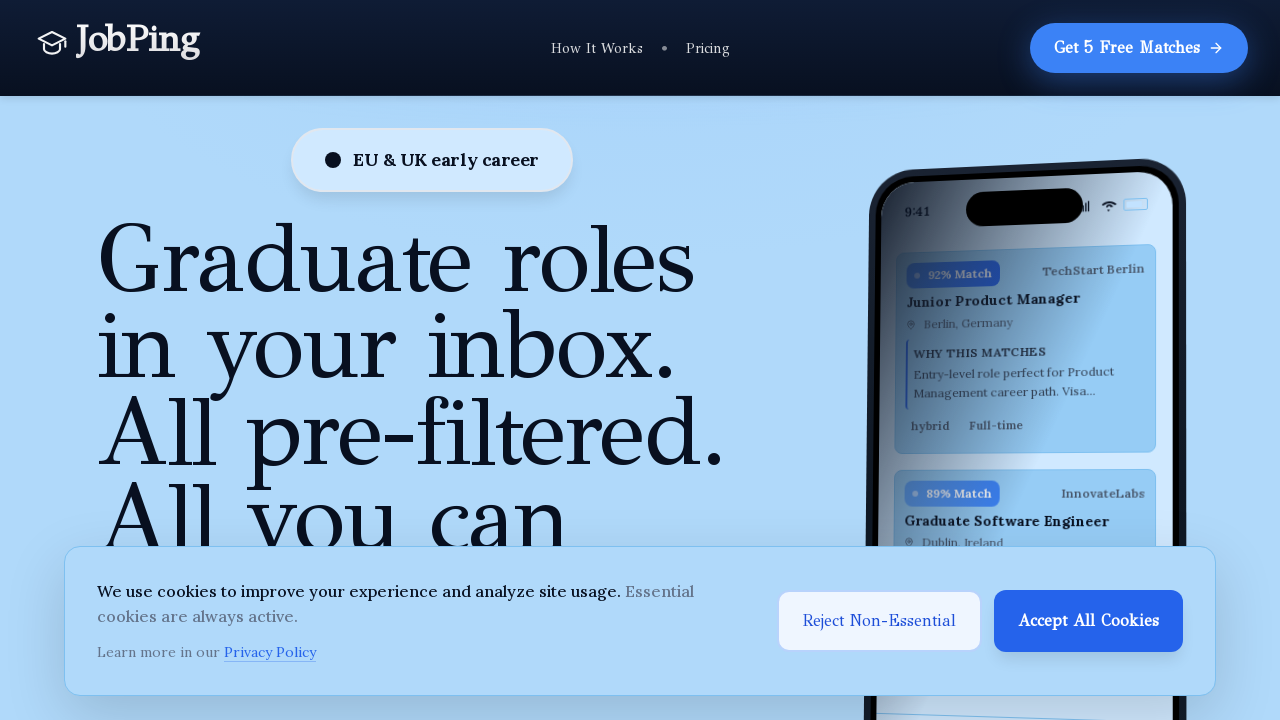

Retrieved text content from link
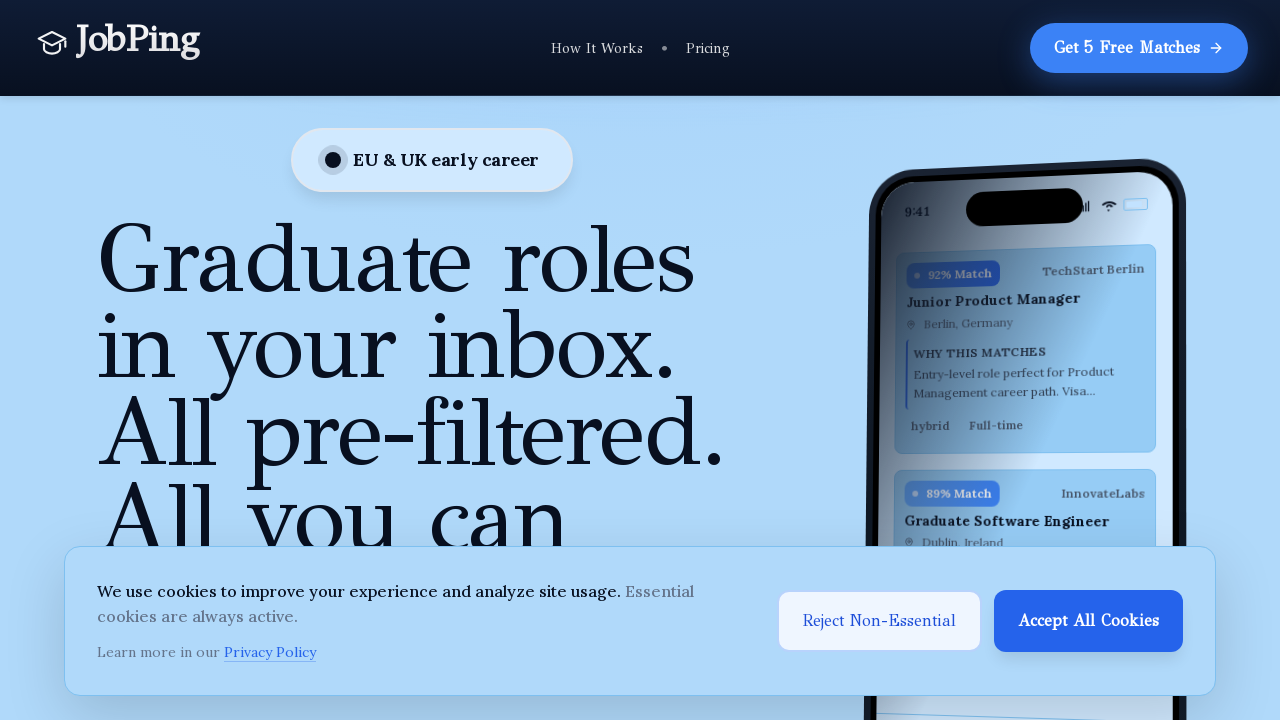

Retrieved aria-label attribute from link
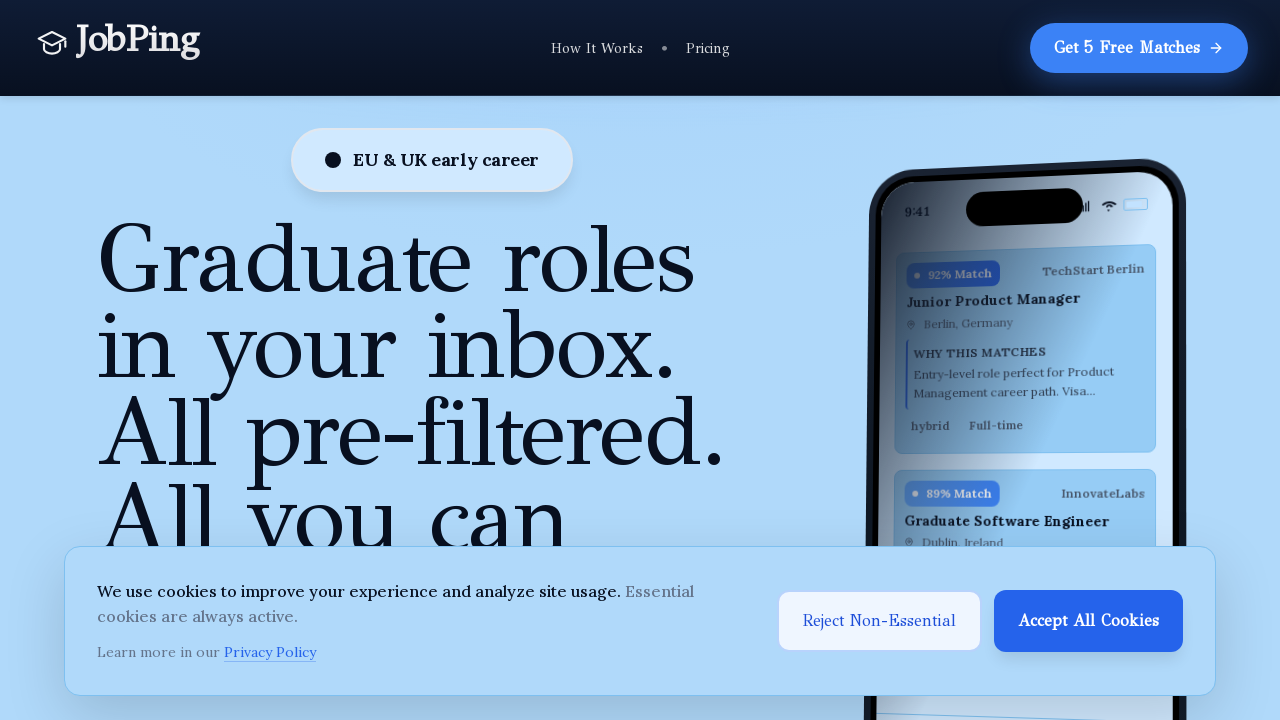

Verified link has accessible text or aria-label: JobPing
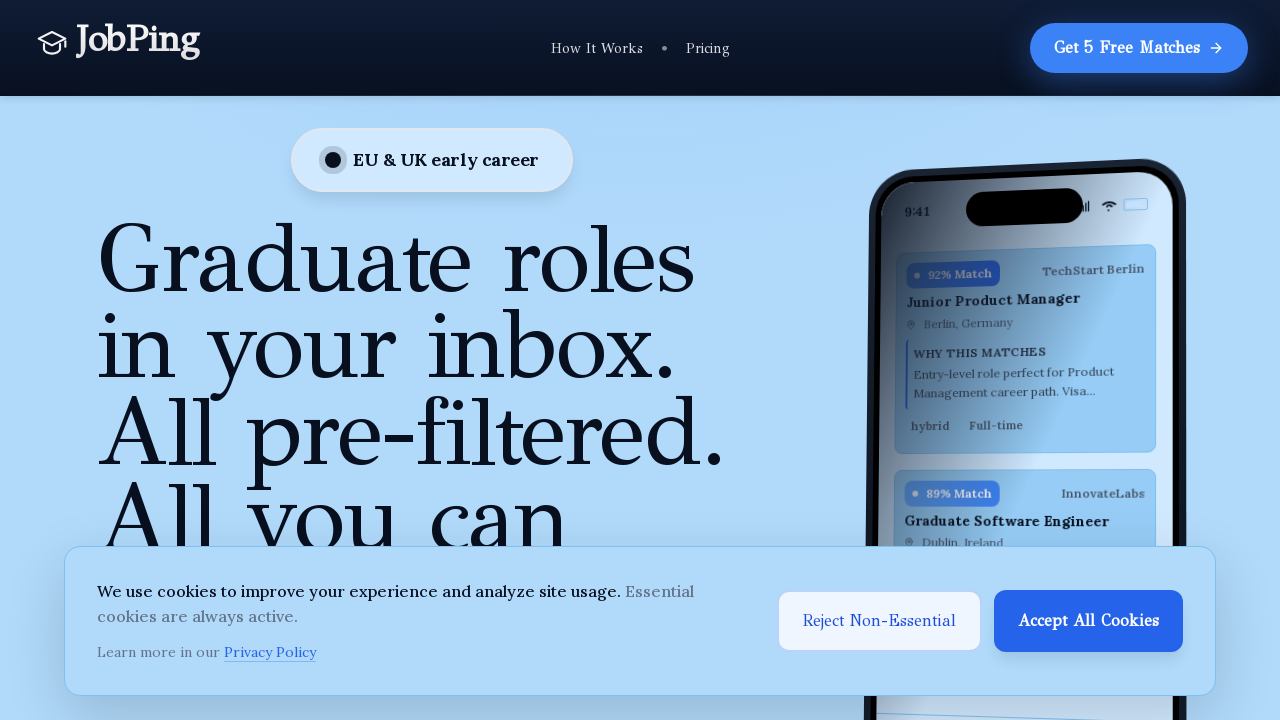

Assertion passed: link has proper accessible text for screen readers
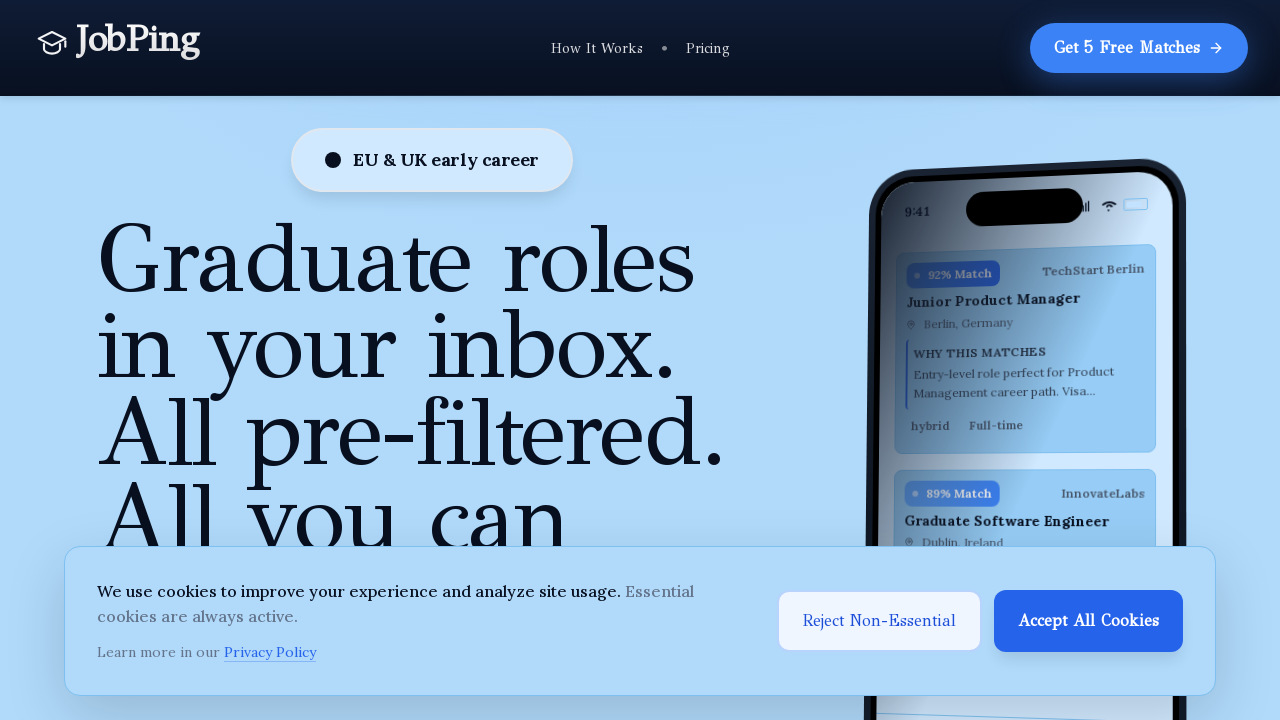

Retrieved text content from link
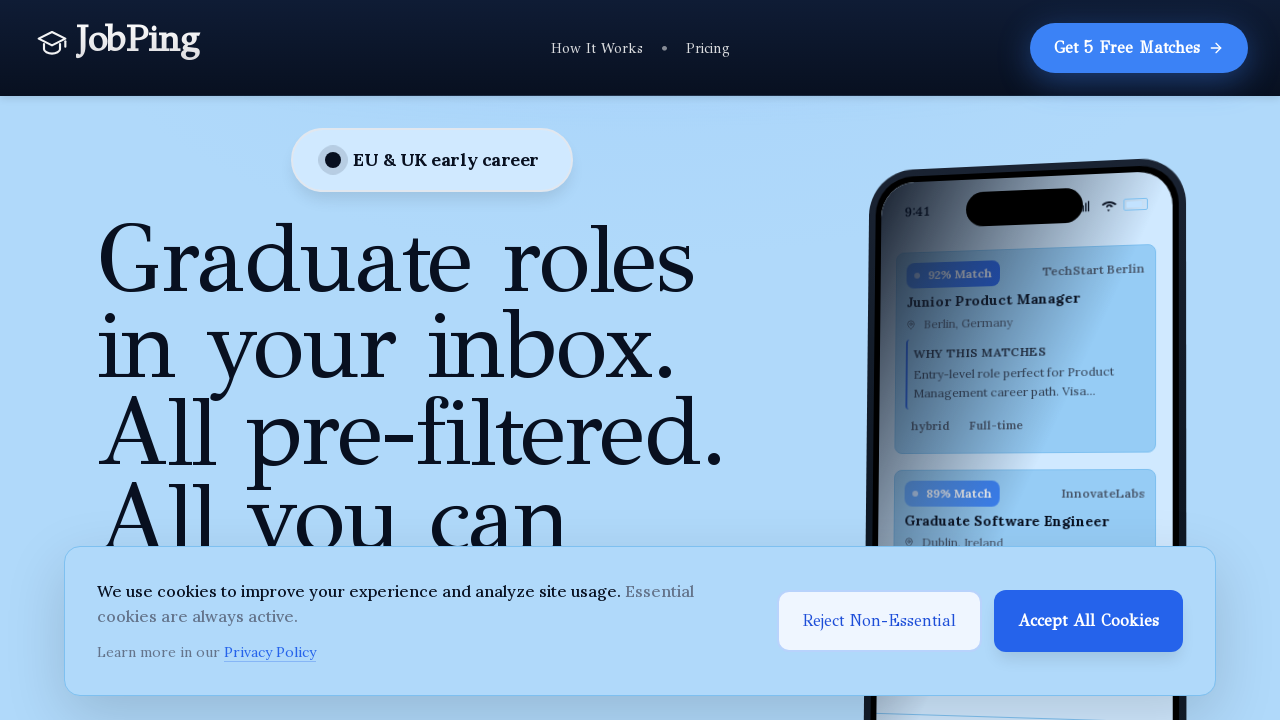

Retrieved aria-label attribute from link
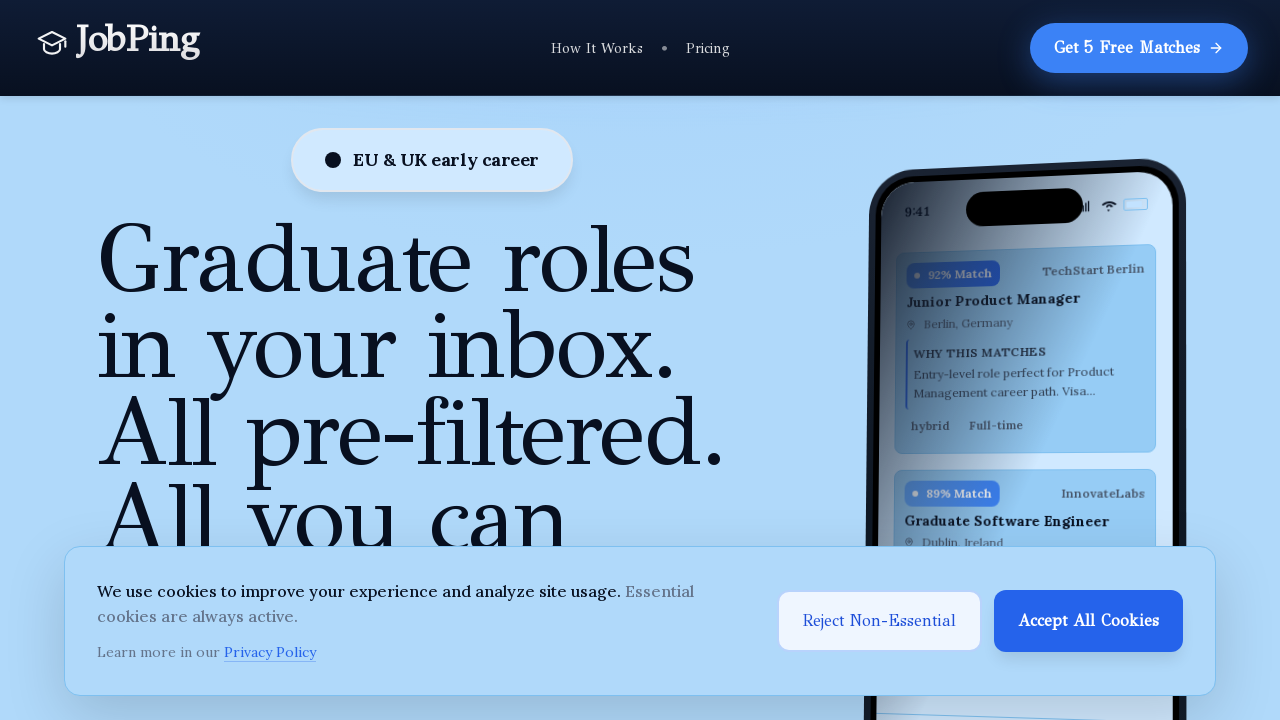

Verified link has accessible text or aria-label: How It Works
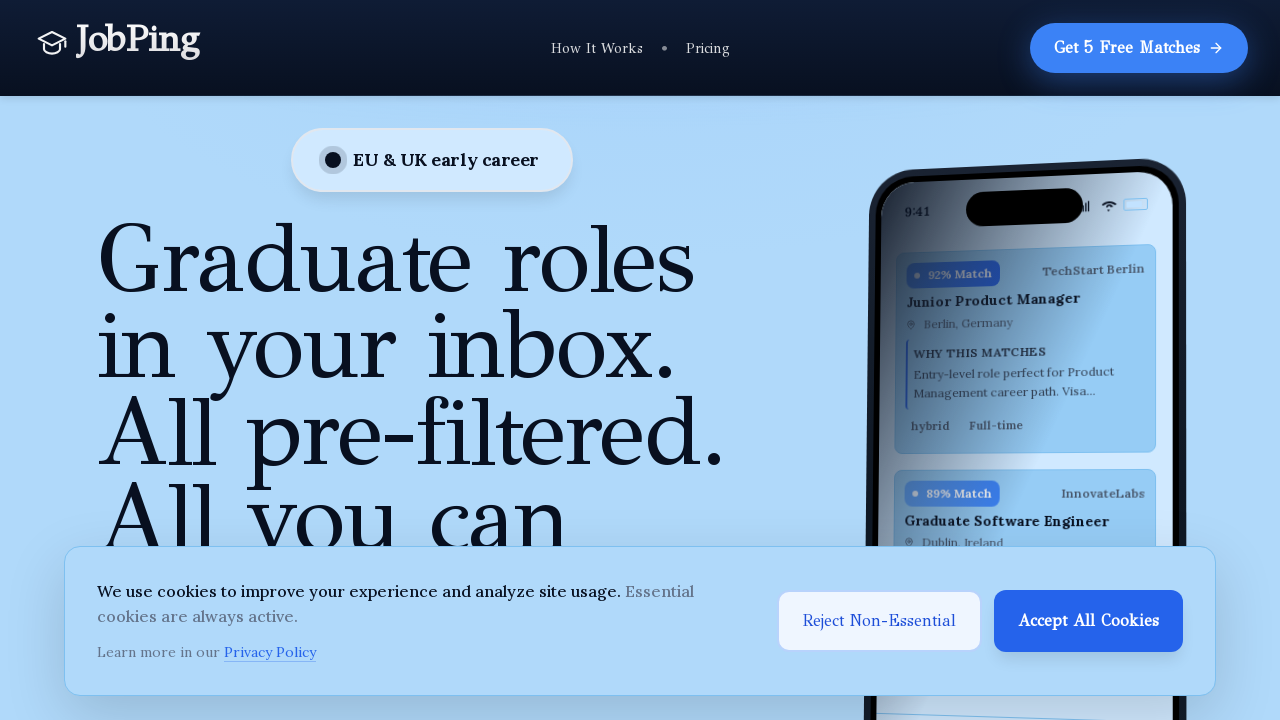

Assertion passed: link has proper accessible text for screen readers
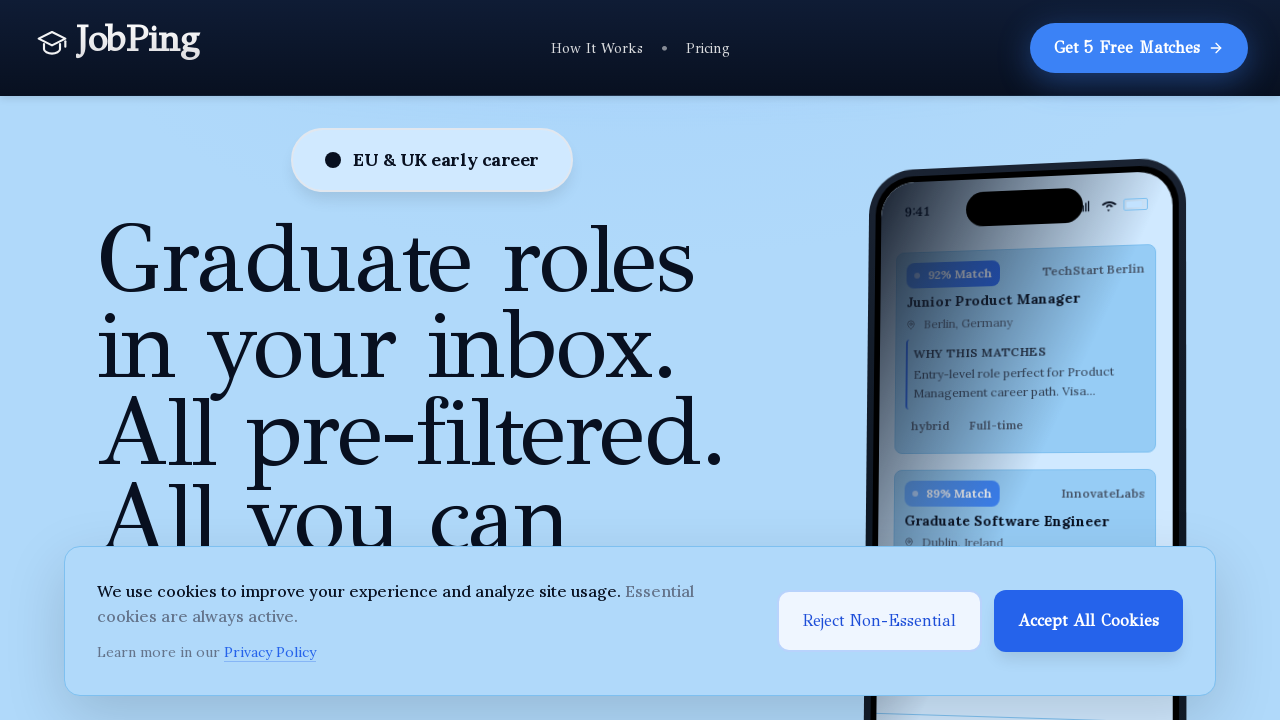

Retrieved text content from link
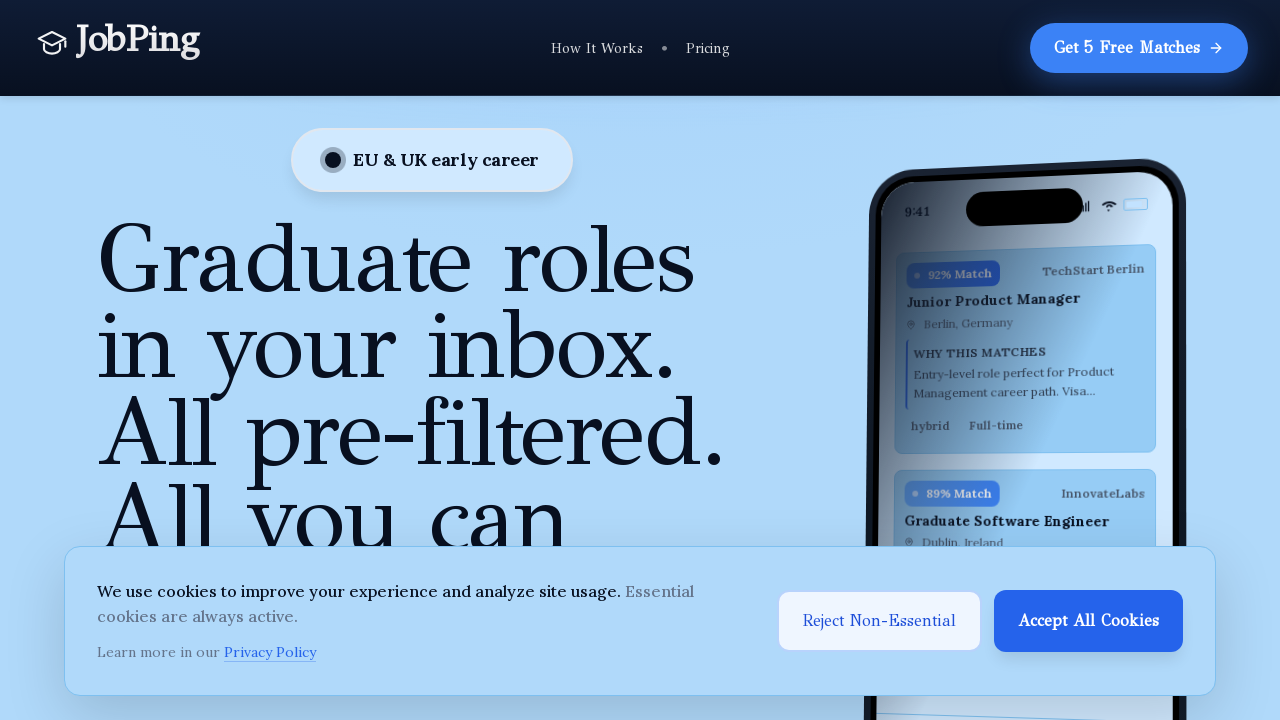

Retrieved aria-label attribute from link
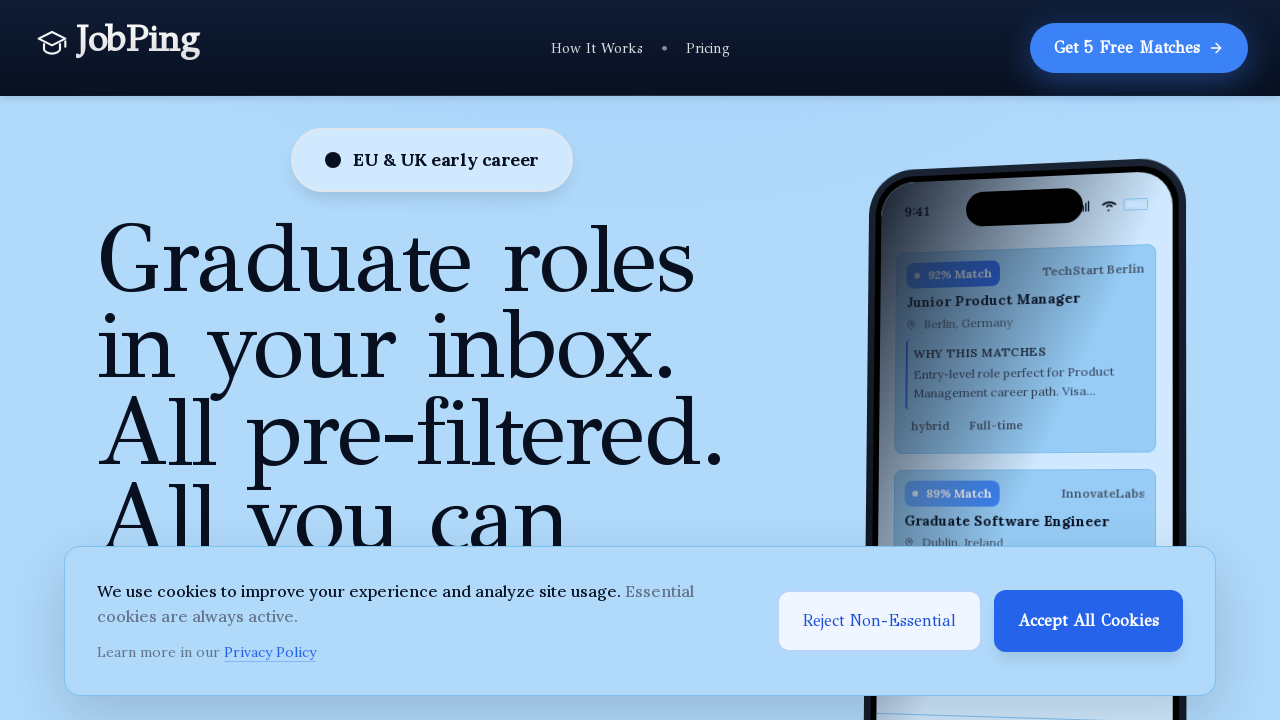

Verified link has accessible text or aria-label: Pricing
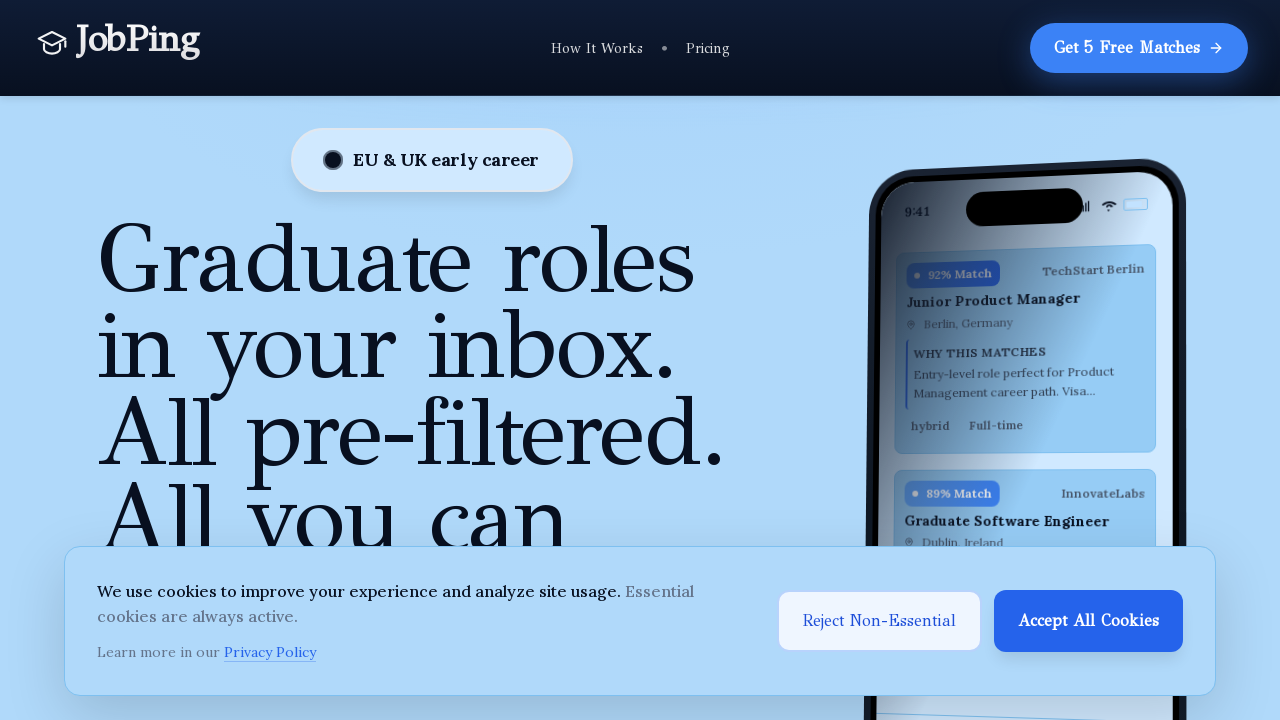

Assertion passed: link has proper accessible text for screen readers
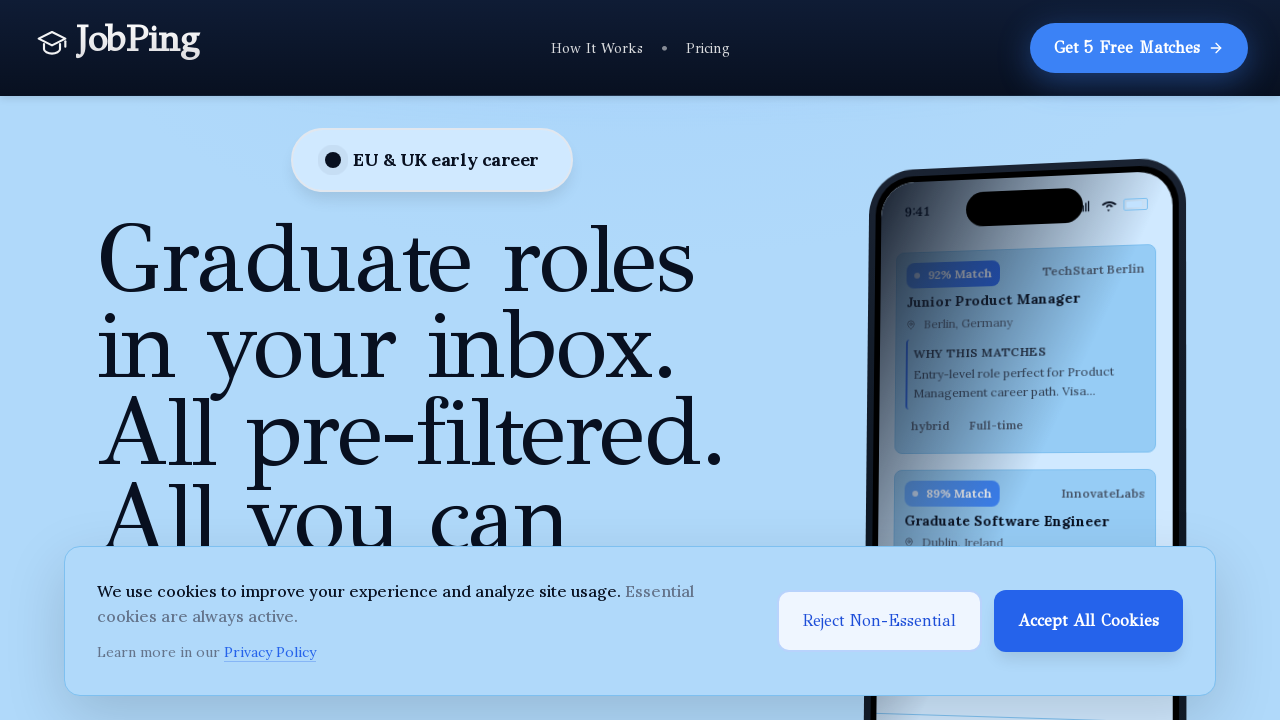

Retrieved text content from link
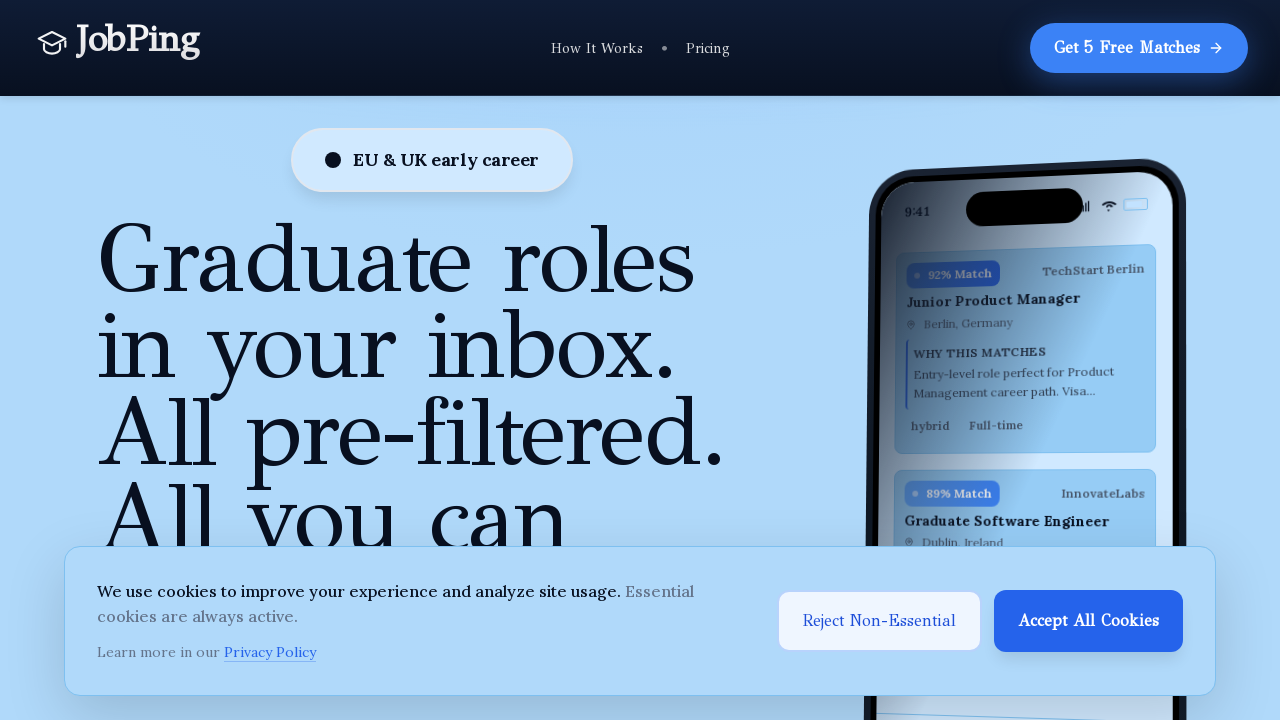

Retrieved aria-label attribute from link
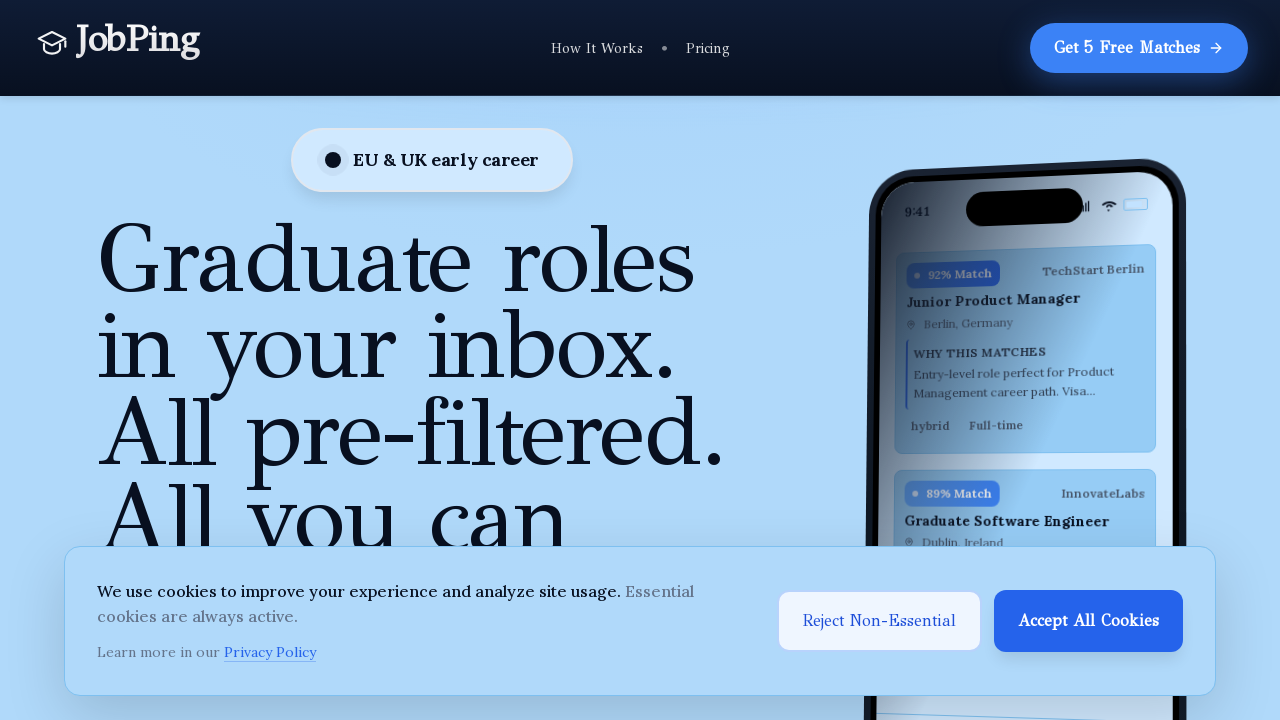

Verified link has accessible text or aria-label: Get 5 Free Matches
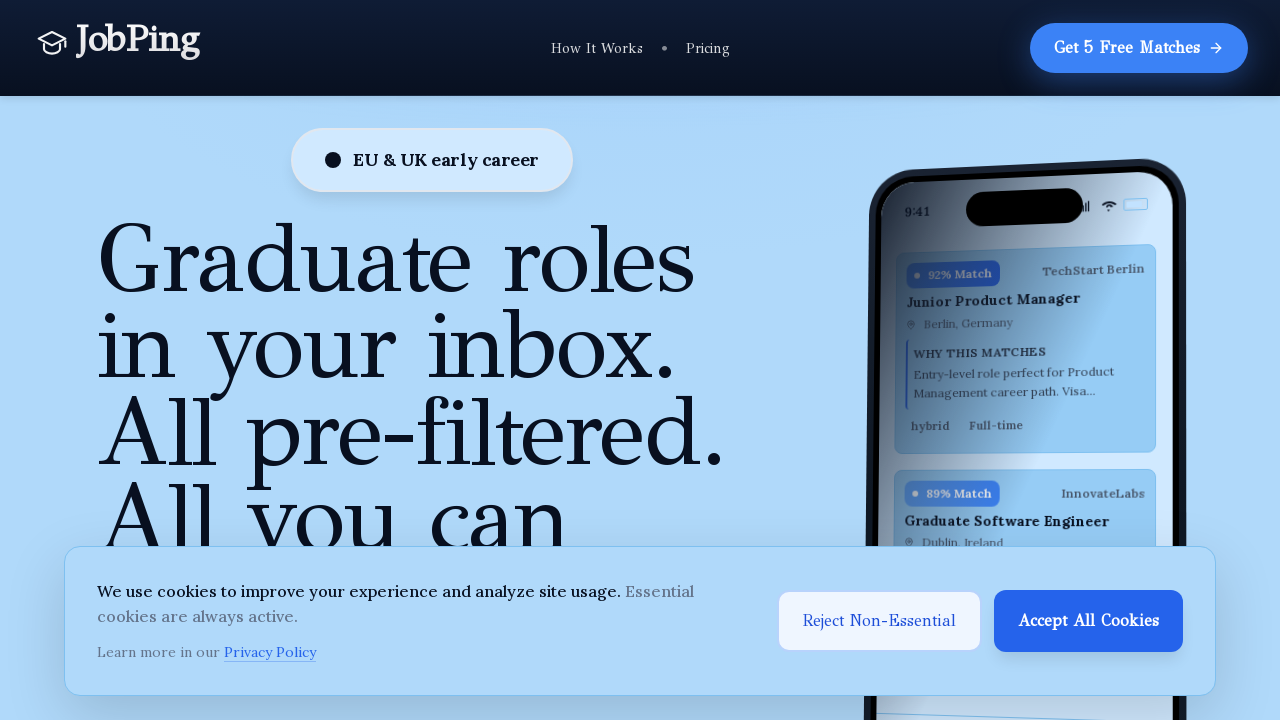

Assertion passed: link has proper accessible text for screen readers
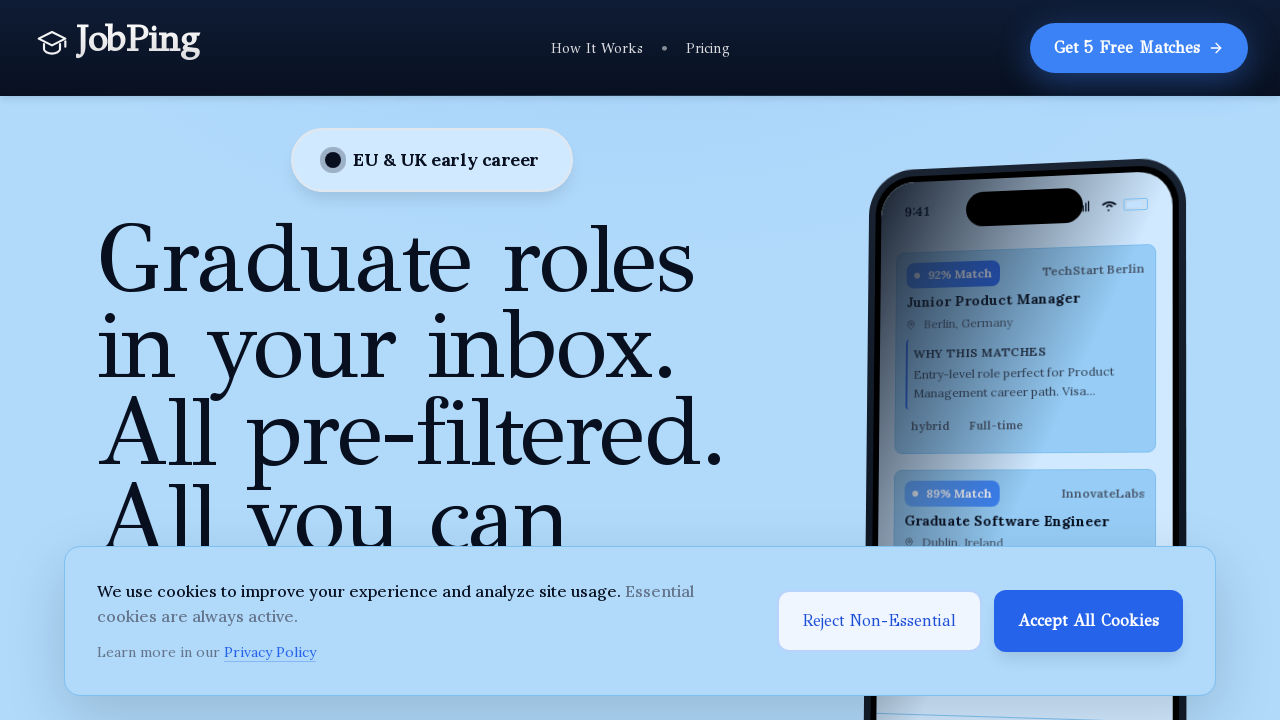

Retrieved text content from link
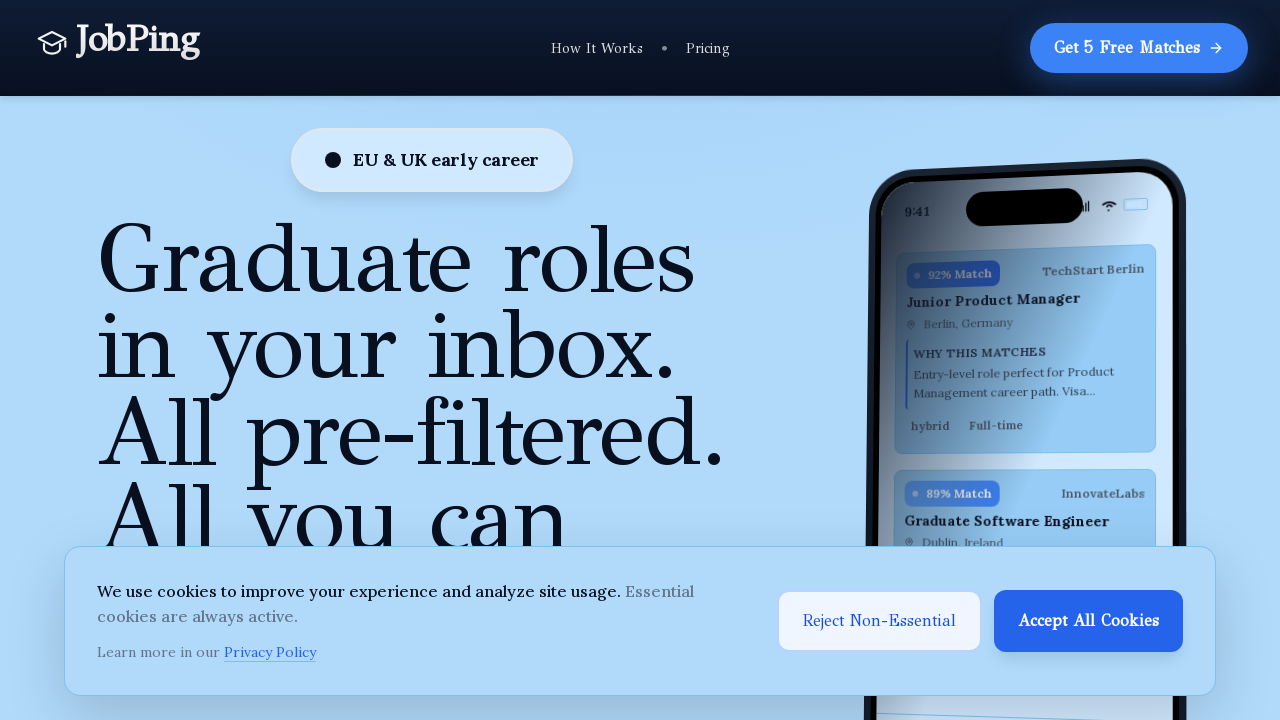

Retrieved aria-label attribute from link
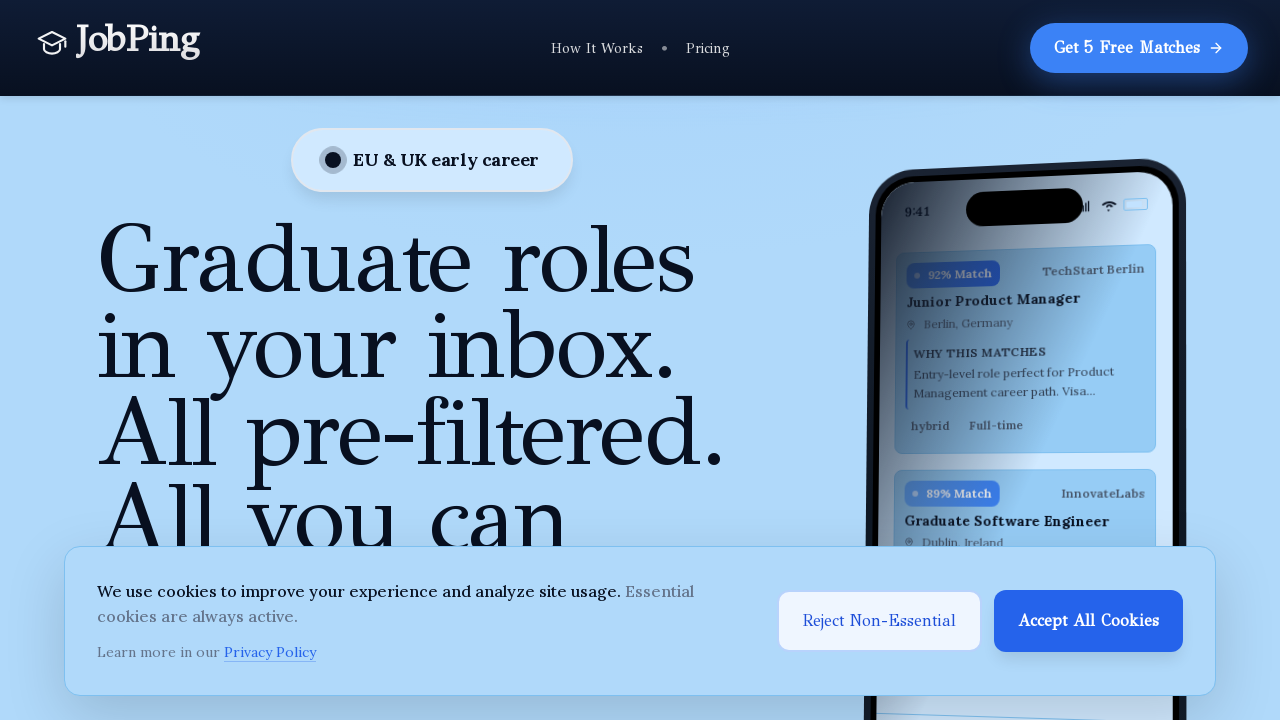

Verified link has accessible text or aria-label: Get 5 Free Matches
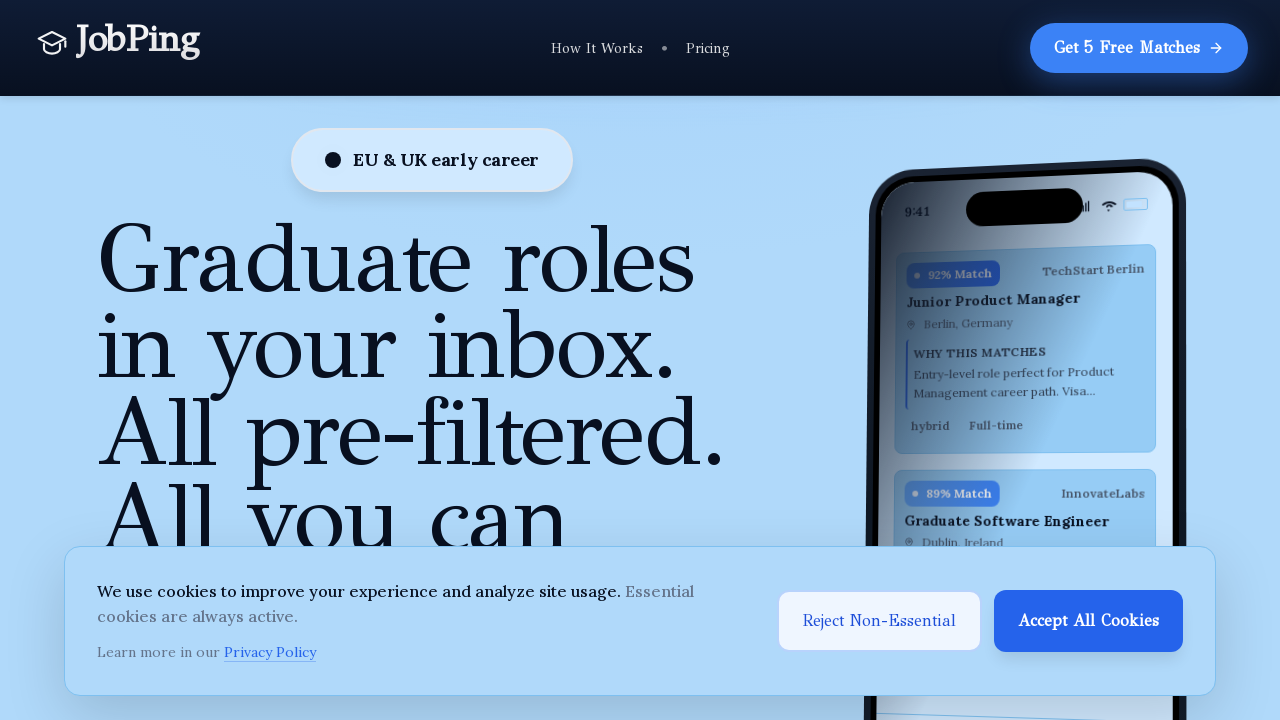

Assertion passed: link has proper accessible text for screen readers
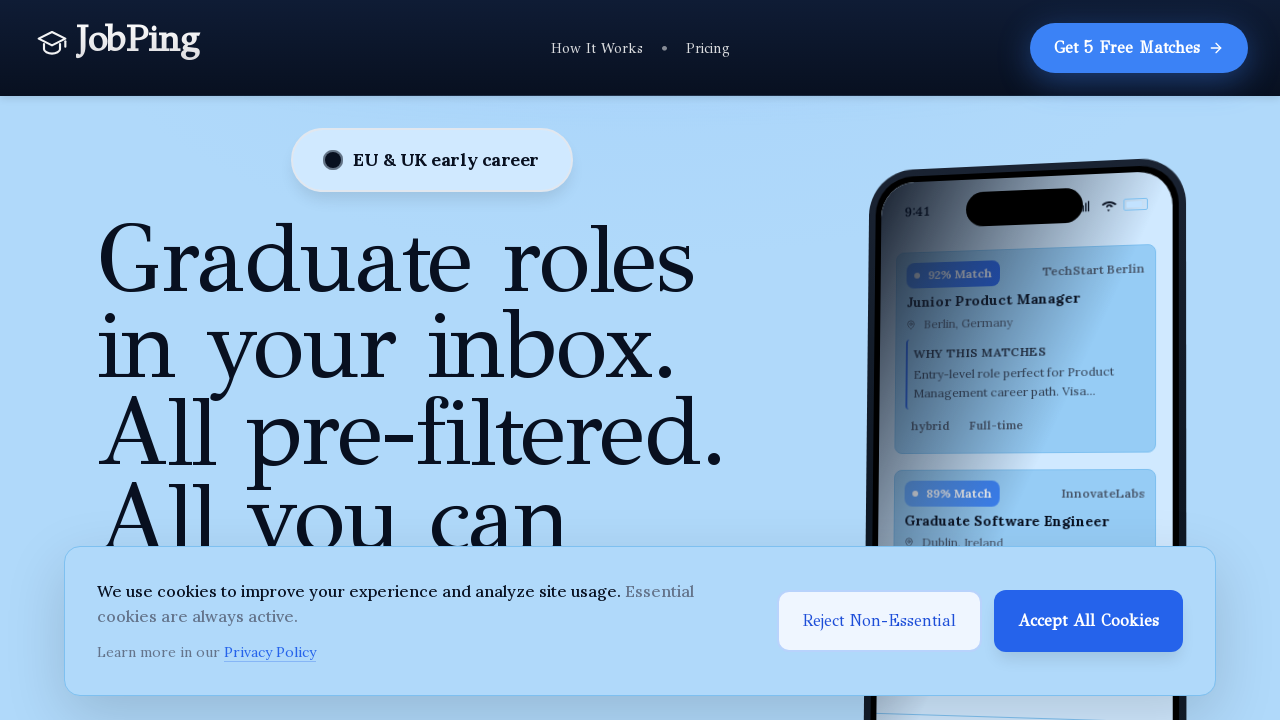

Retrieved text content from link
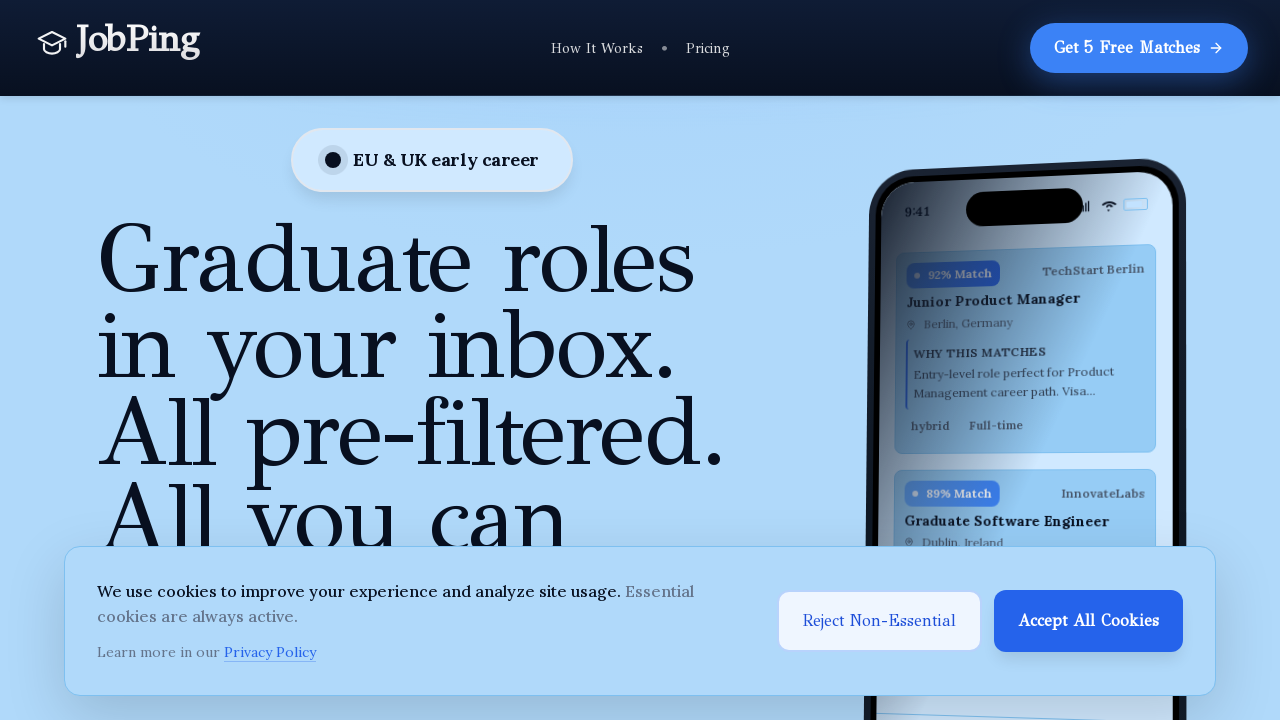

Retrieved aria-label attribute from link
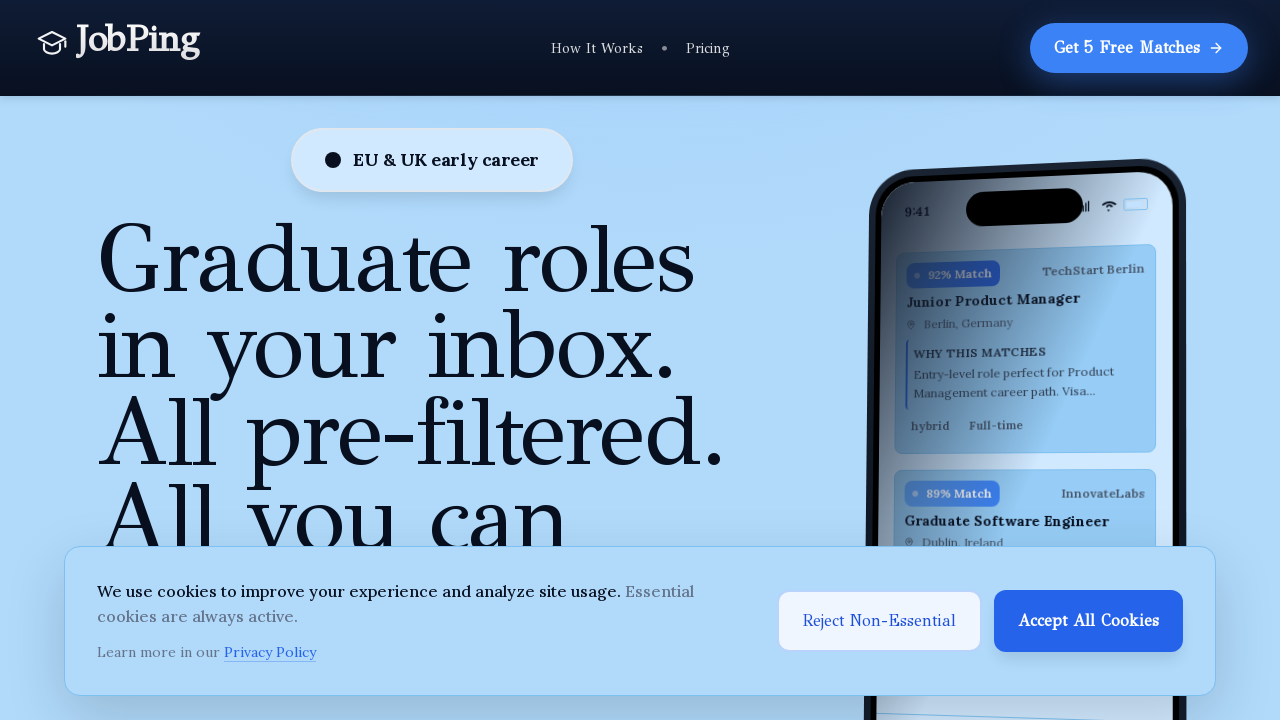

Verified link has accessible text or aria-label: Get 5 Free Matches
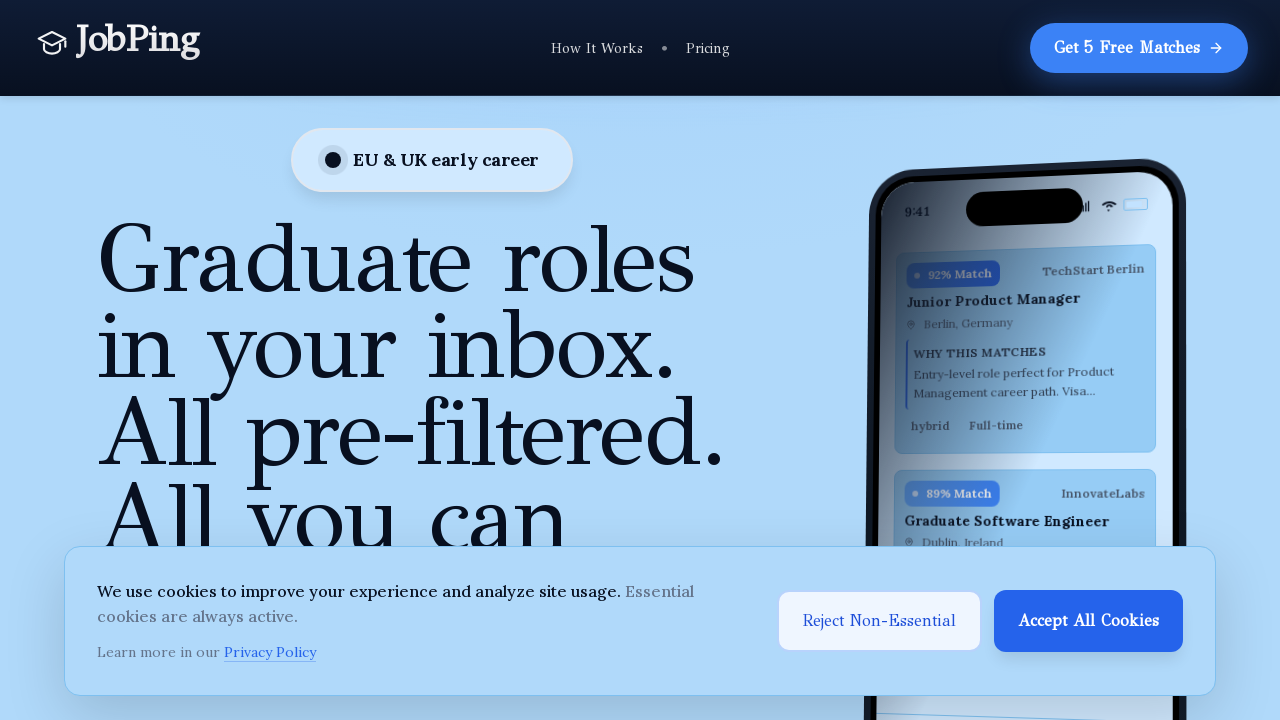

Assertion passed: link has proper accessible text for screen readers
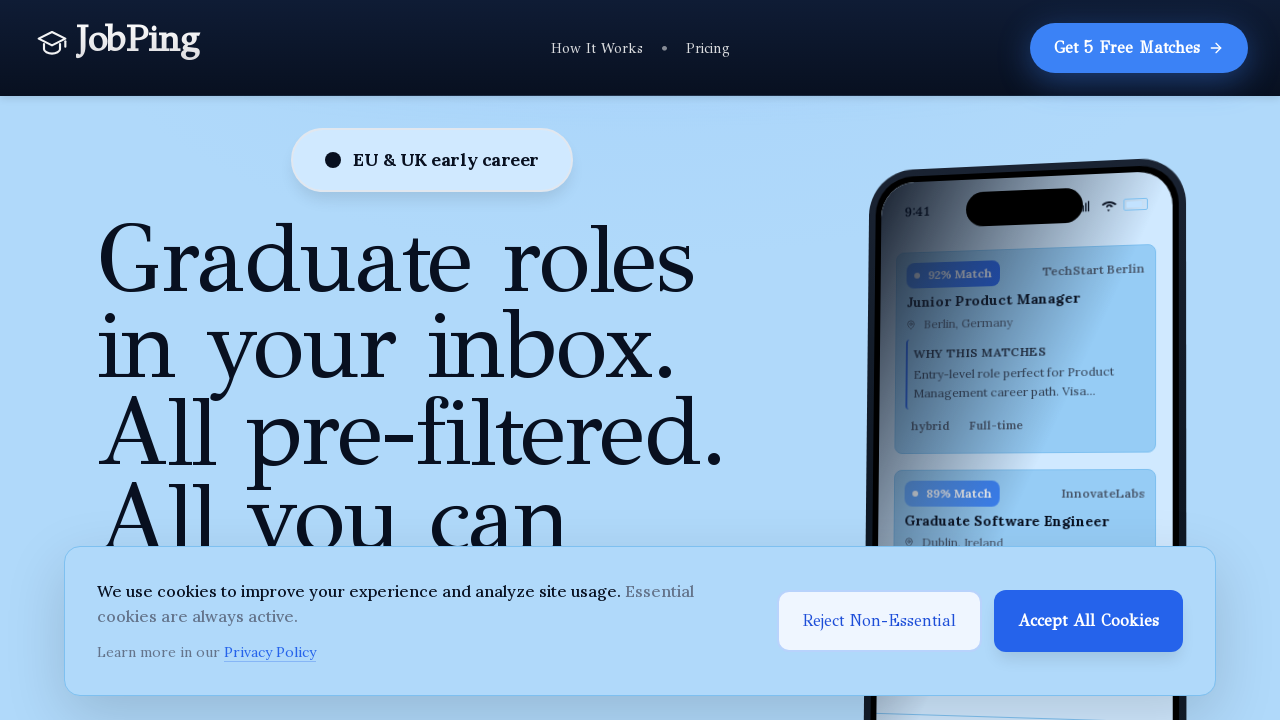

Retrieved text content from link
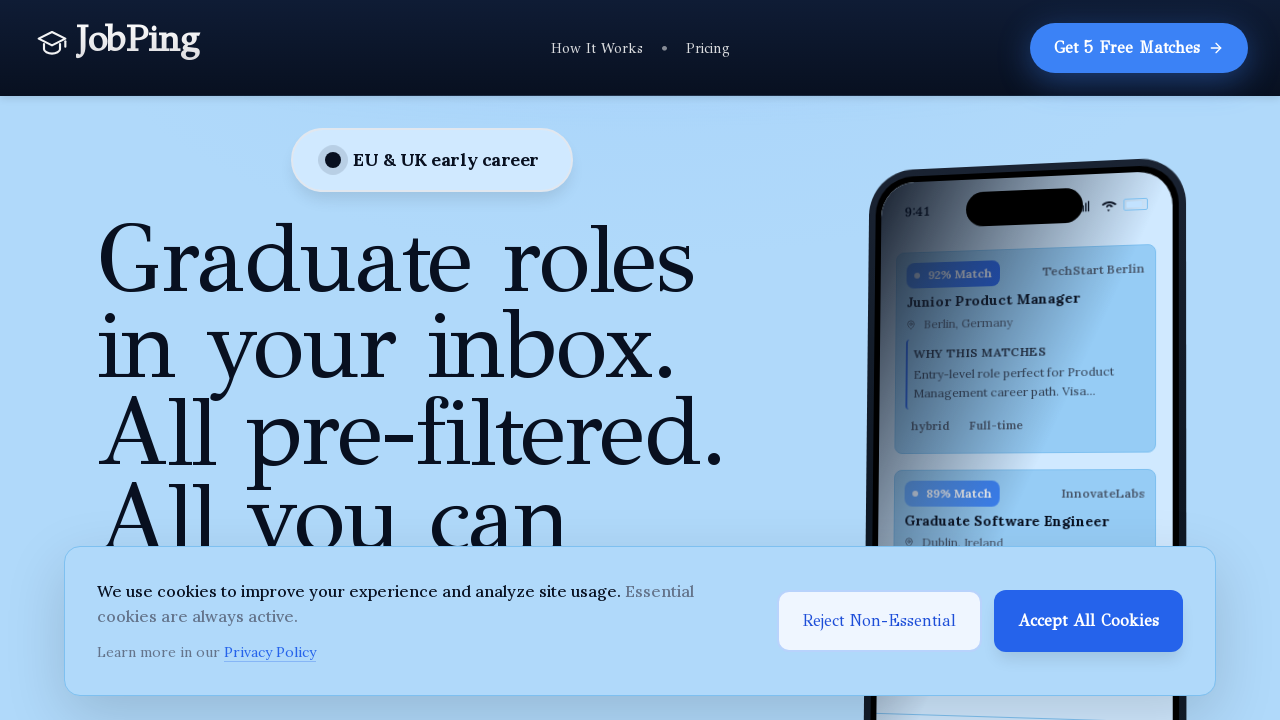

Retrieved aria-label attribute from link
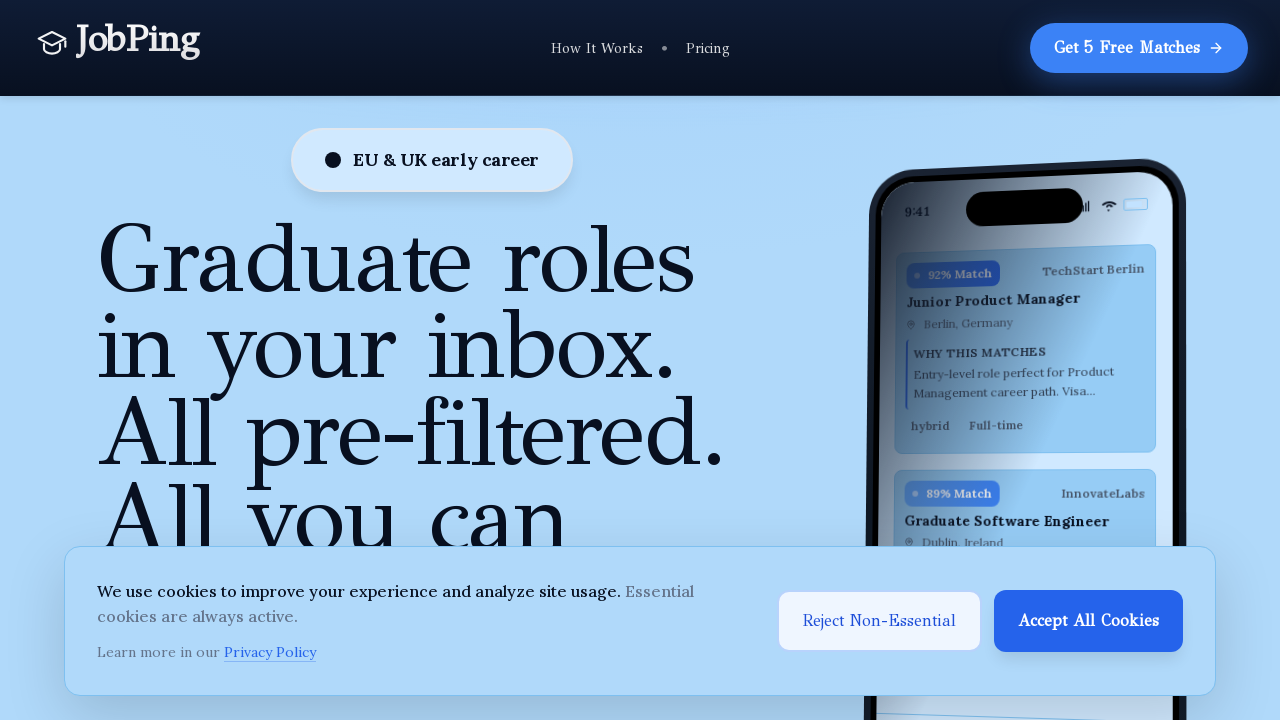

Verified link has accessible text or aria-label: See Premium (€5/mo)
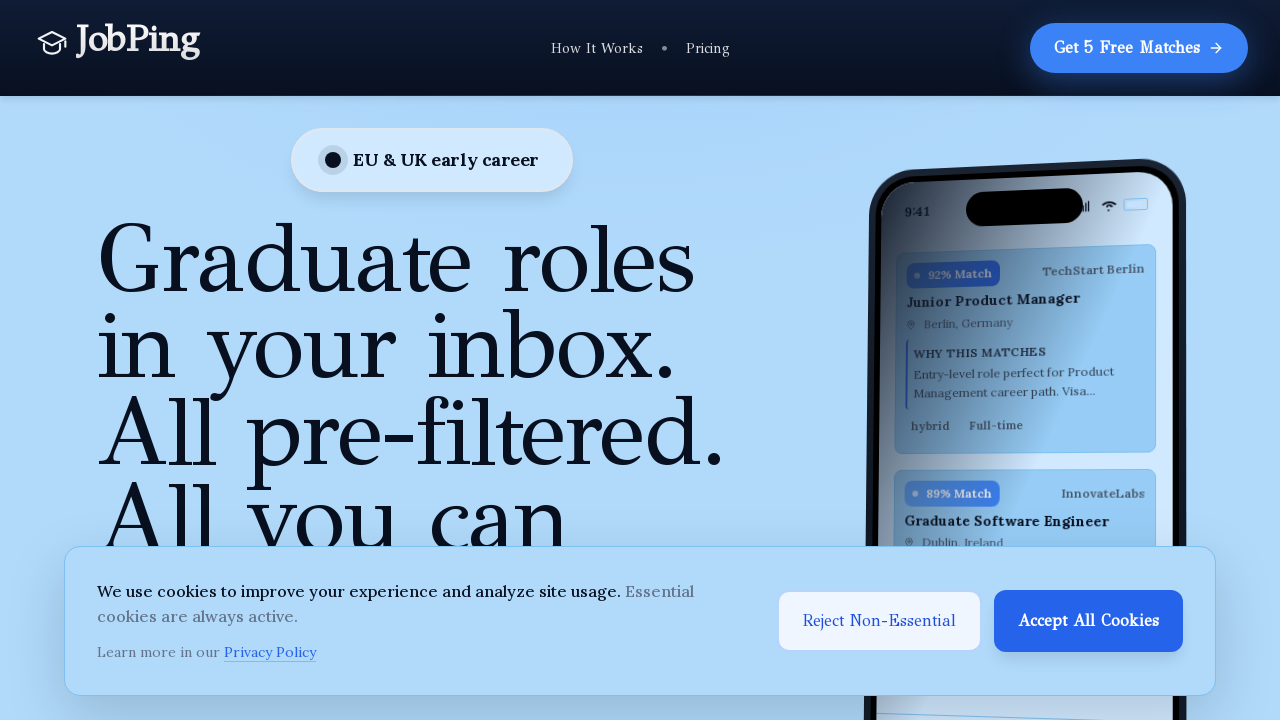

Assertion passed: link has proper accessible text for screen readers
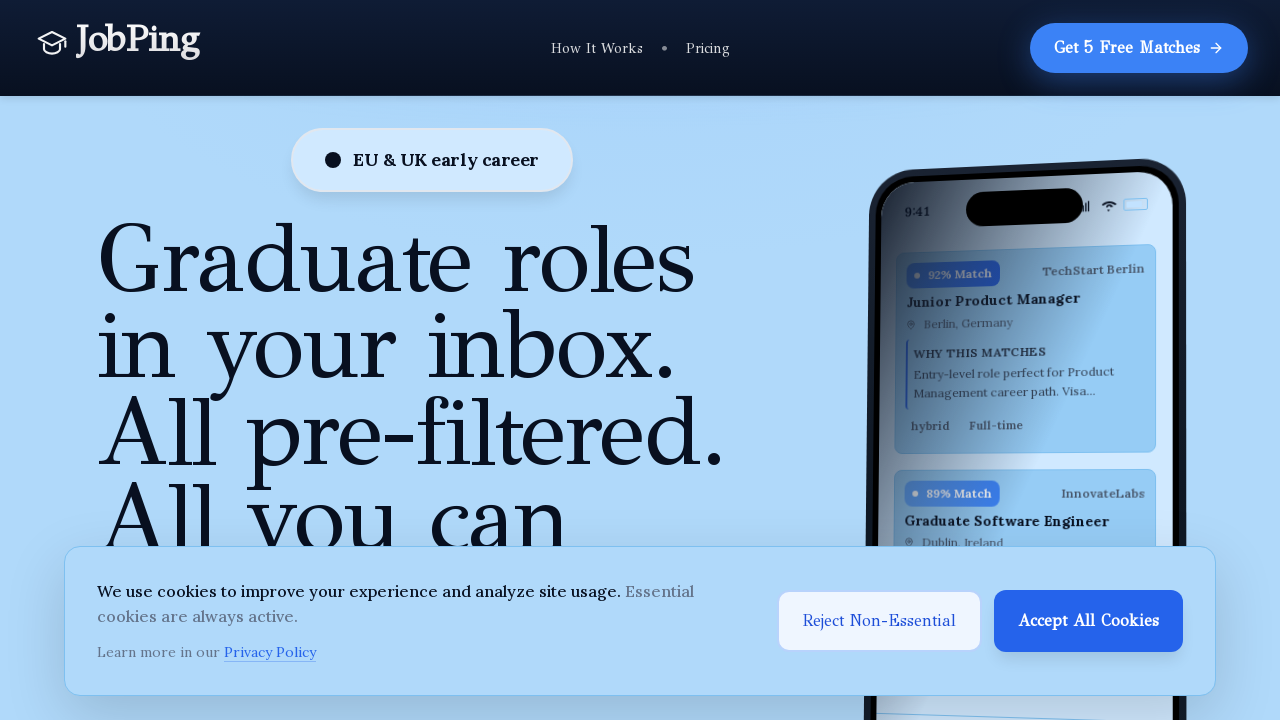

Retrieved text content from link
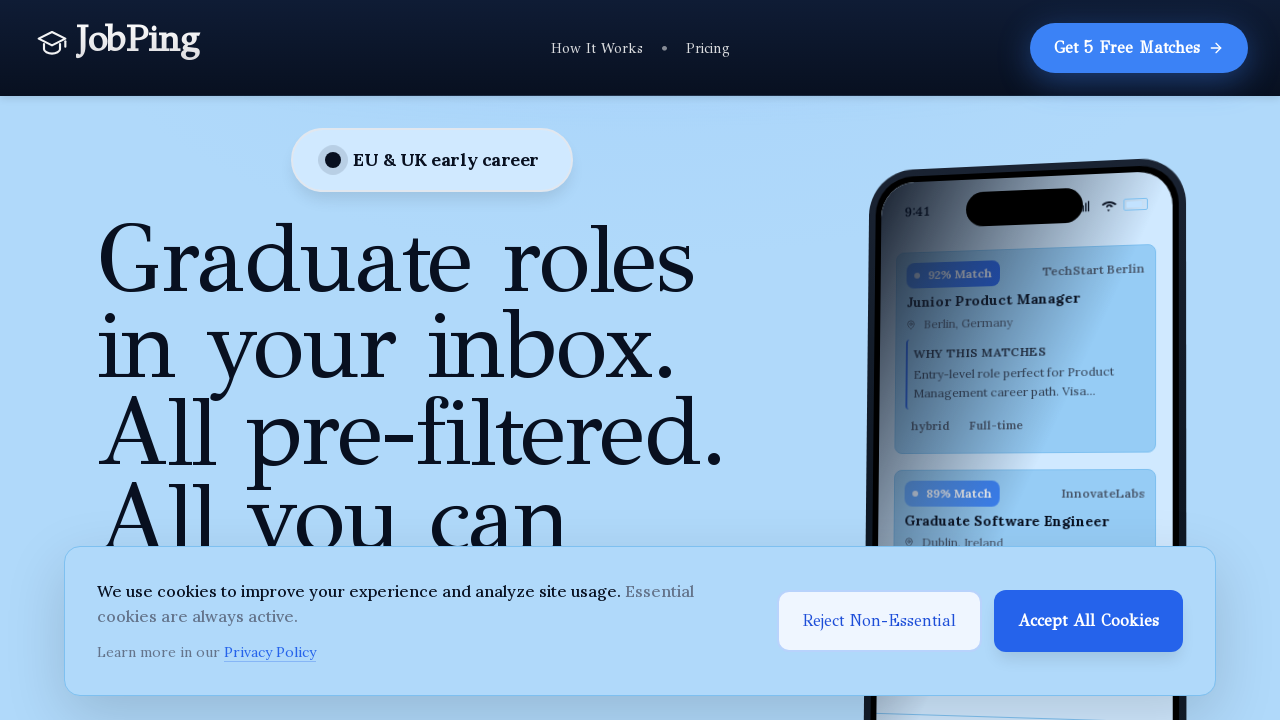

Retrieved aria-label attribute from link
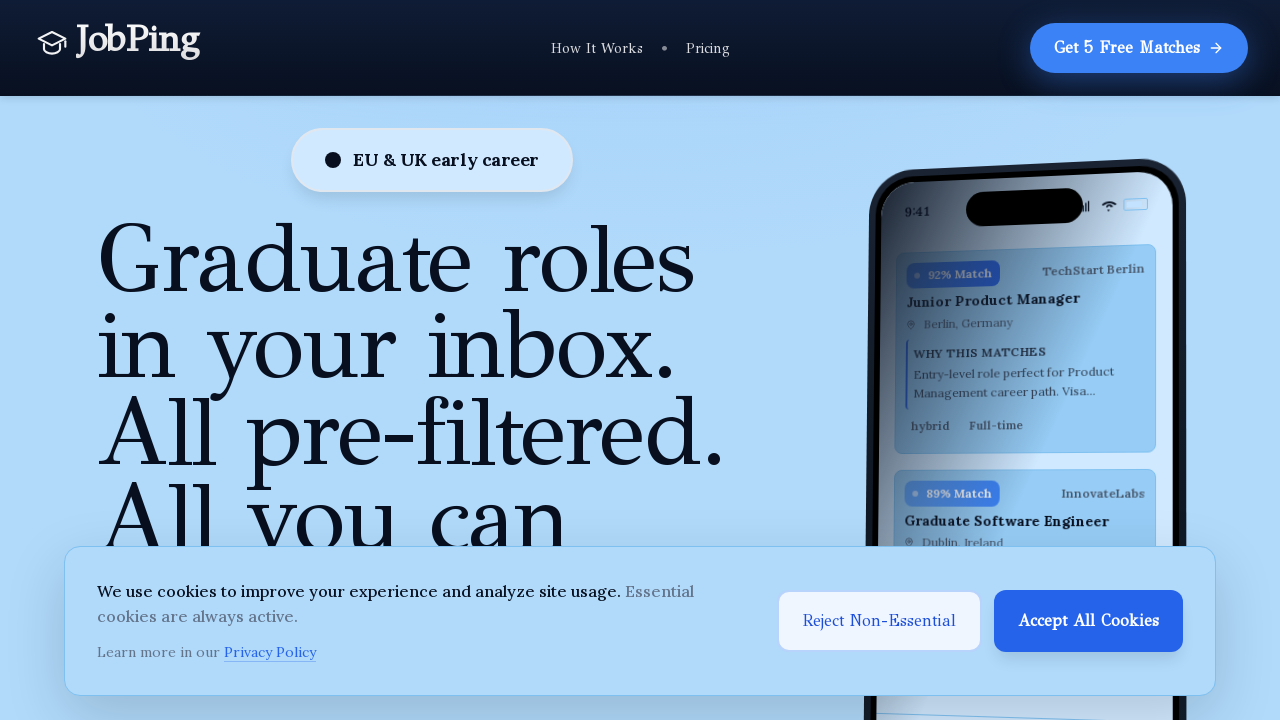

Verified link has accessible text or aria-label: See My Matches
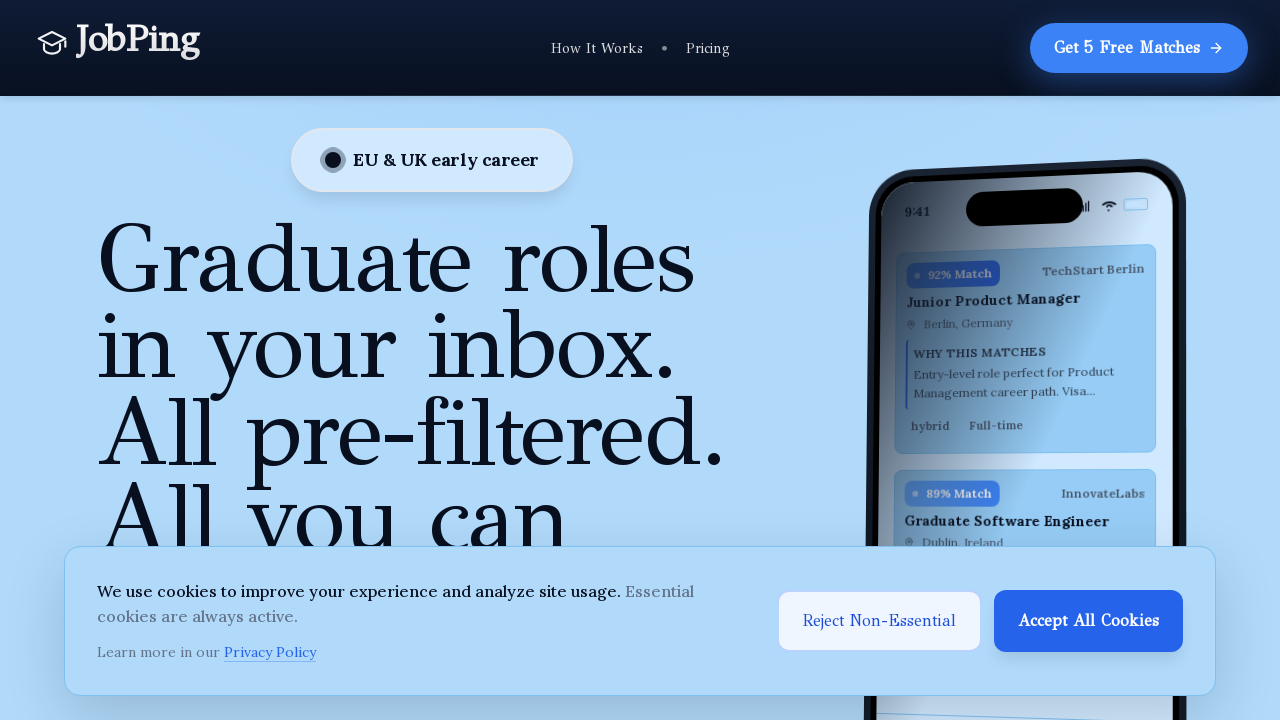

Assertion passed: link has proper accessible text for screen readers
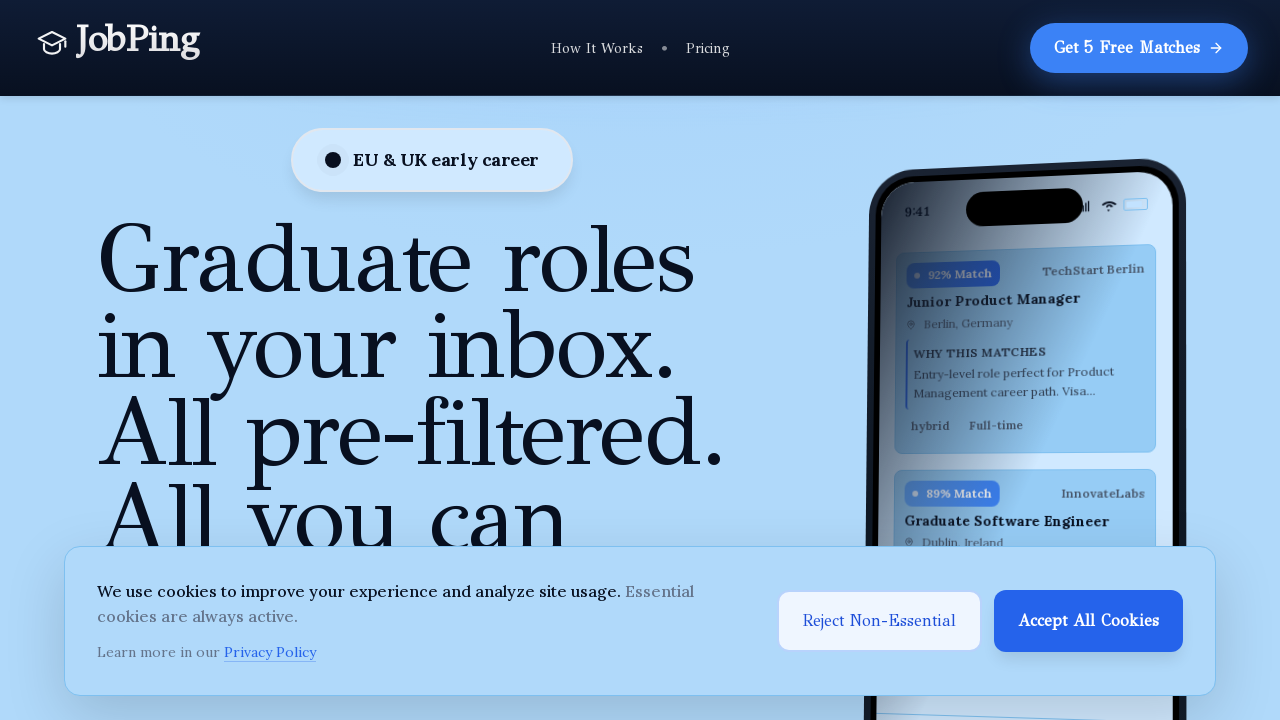

Retrieved text content from link
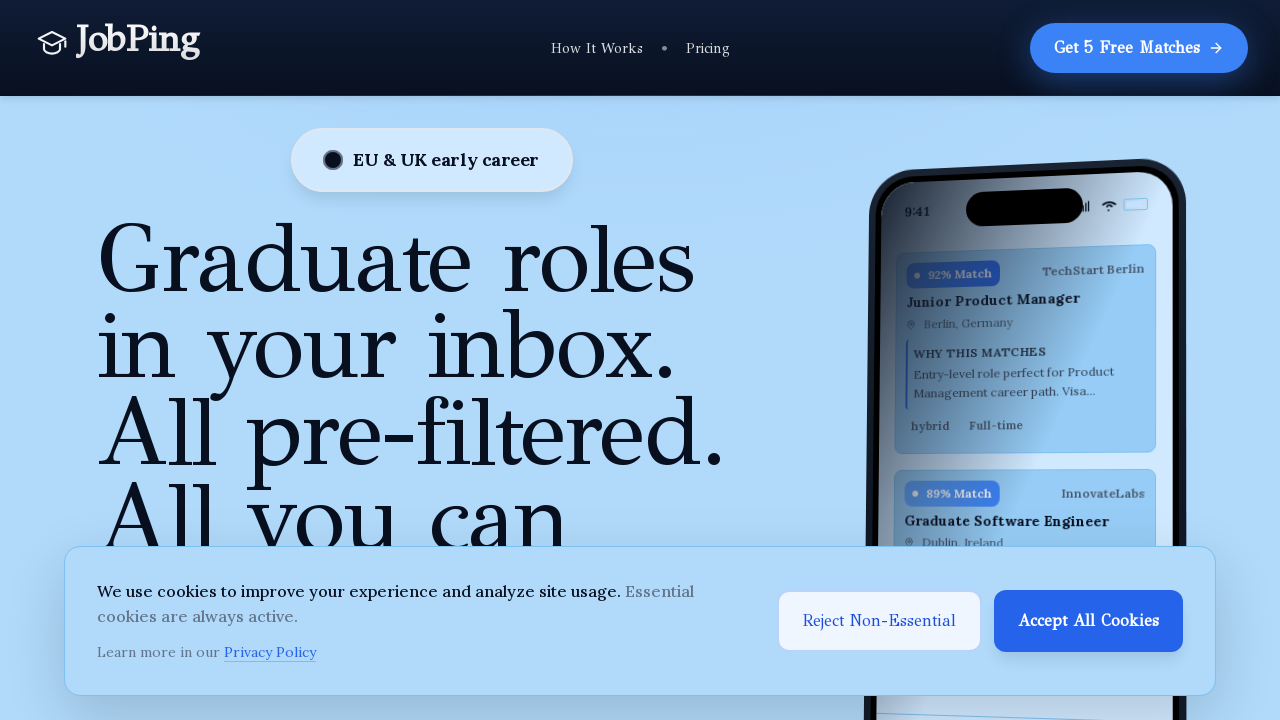

Retrieved aria-label attribute from link
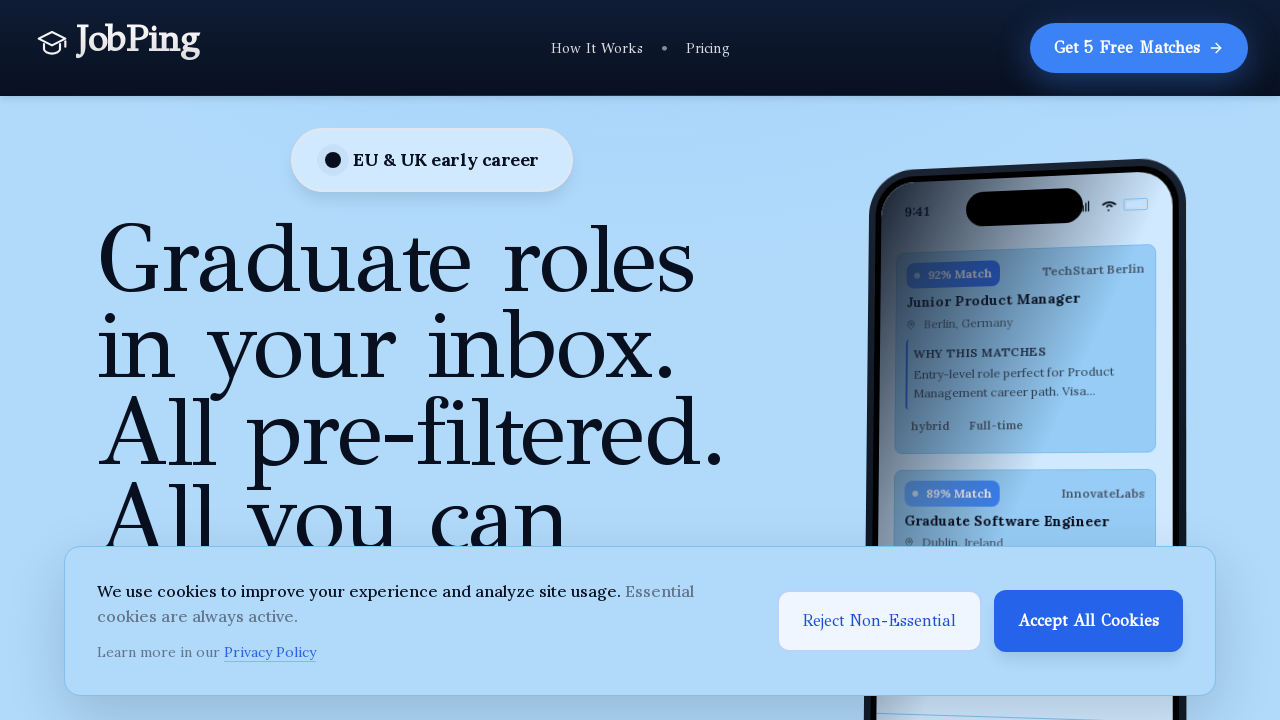

Verified link has accessible text or aria-label: View Match Evidence →
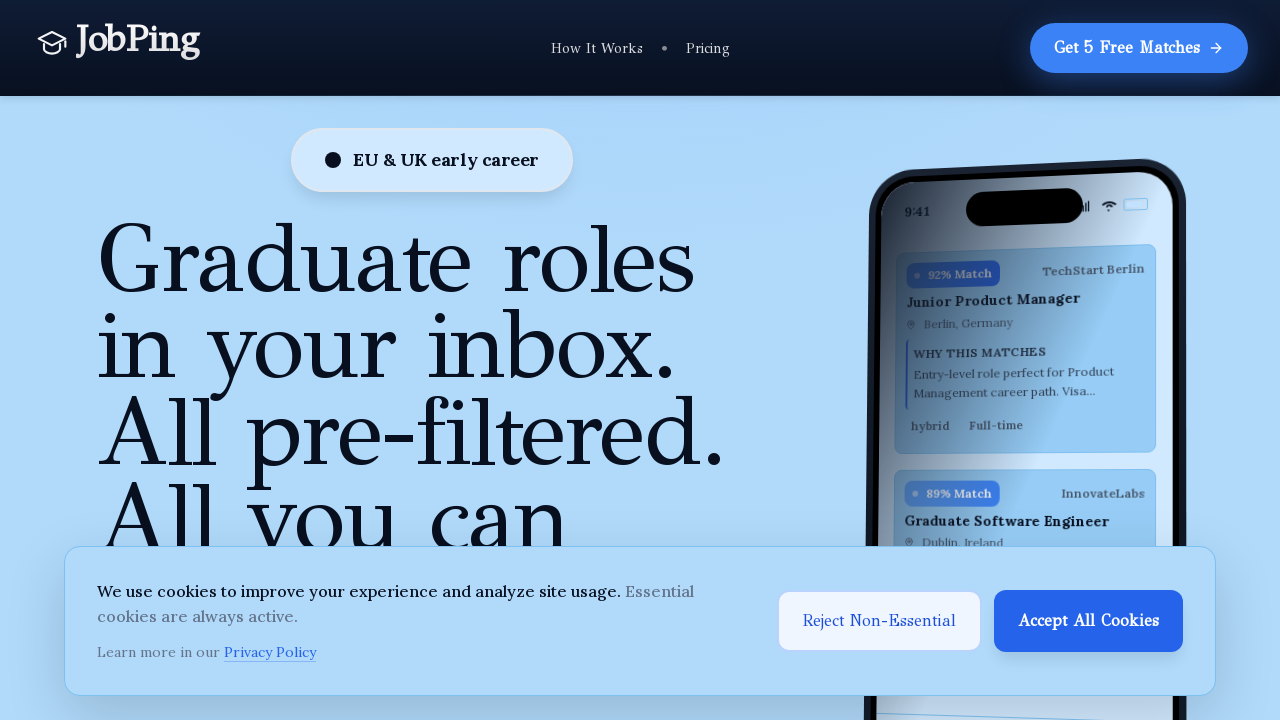

Assertion passed: link has proper accessible text for screen readers
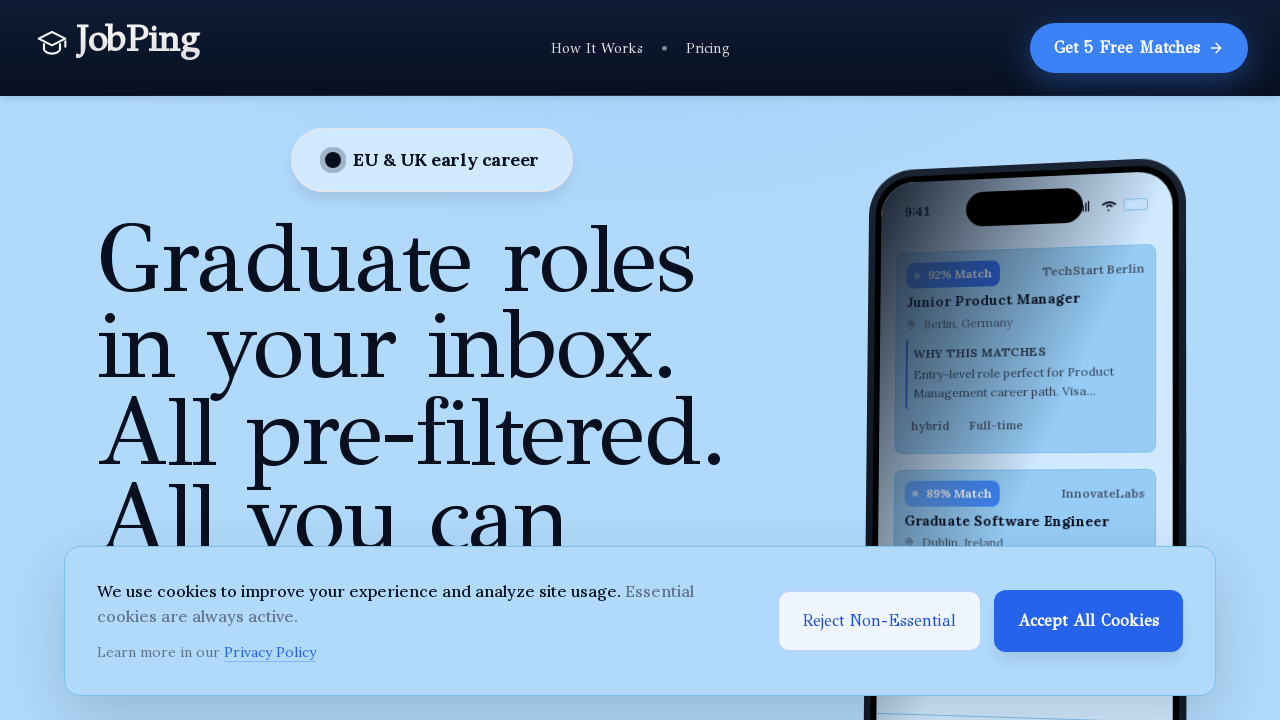

Retrieved text content from link
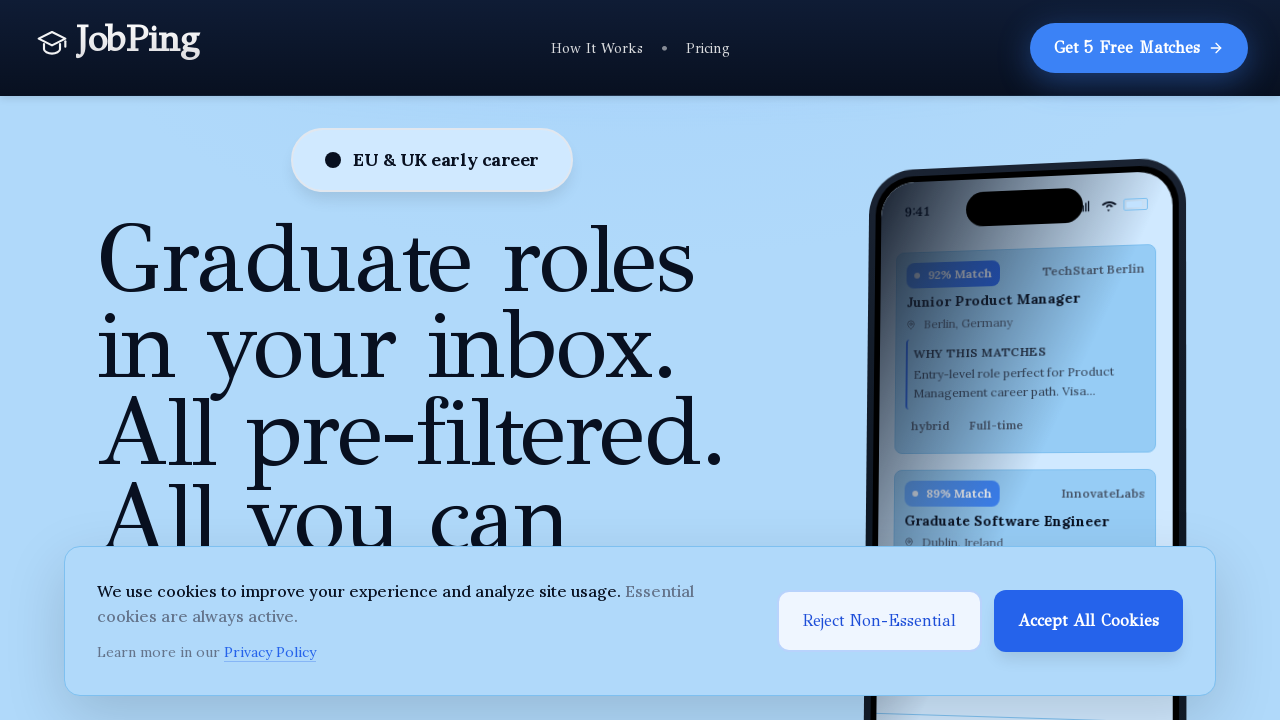

Retrieved aria-label attribute from link
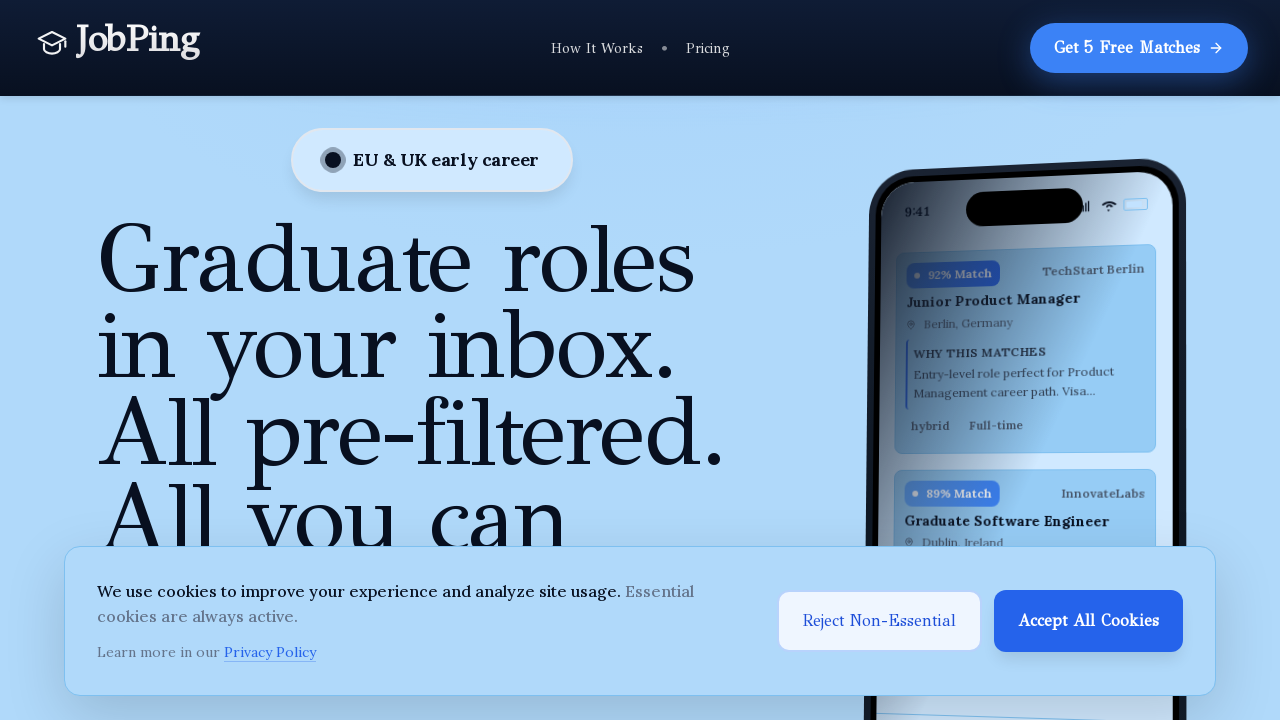

Verified link has accessible text or aria-label: View Match Evidence →
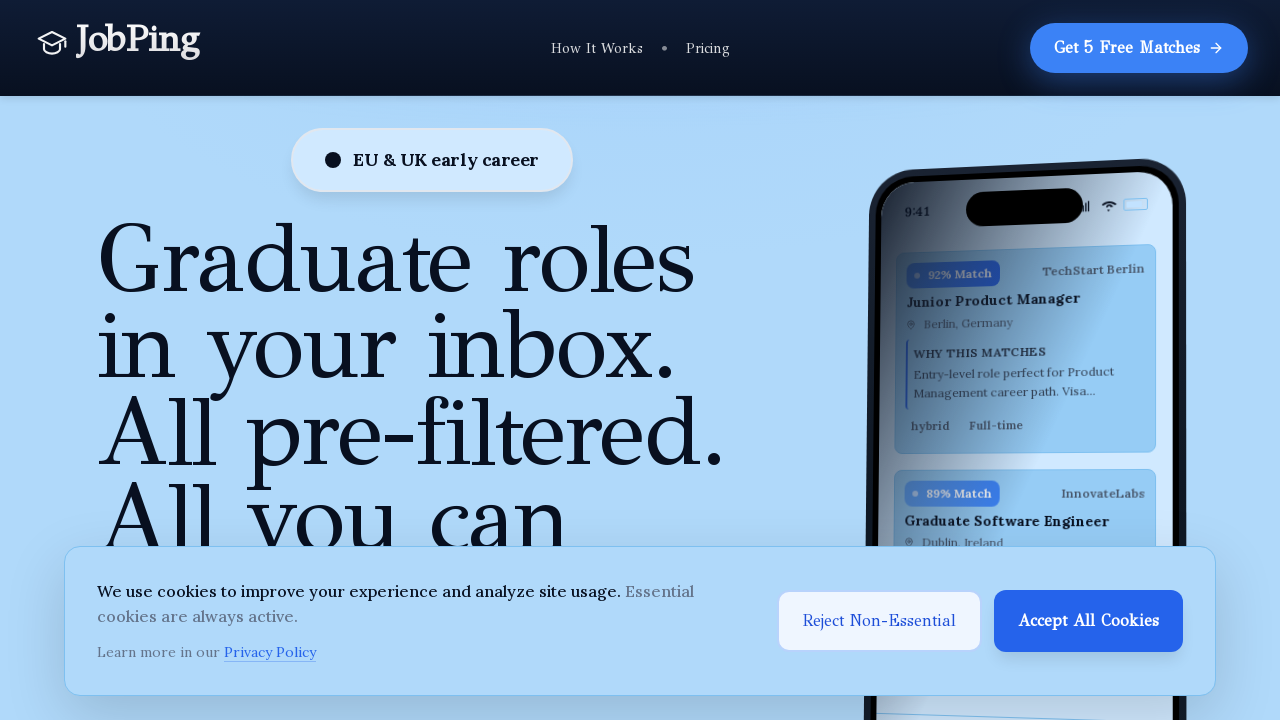

Assertion passed: link has proper accessible text for screen readers
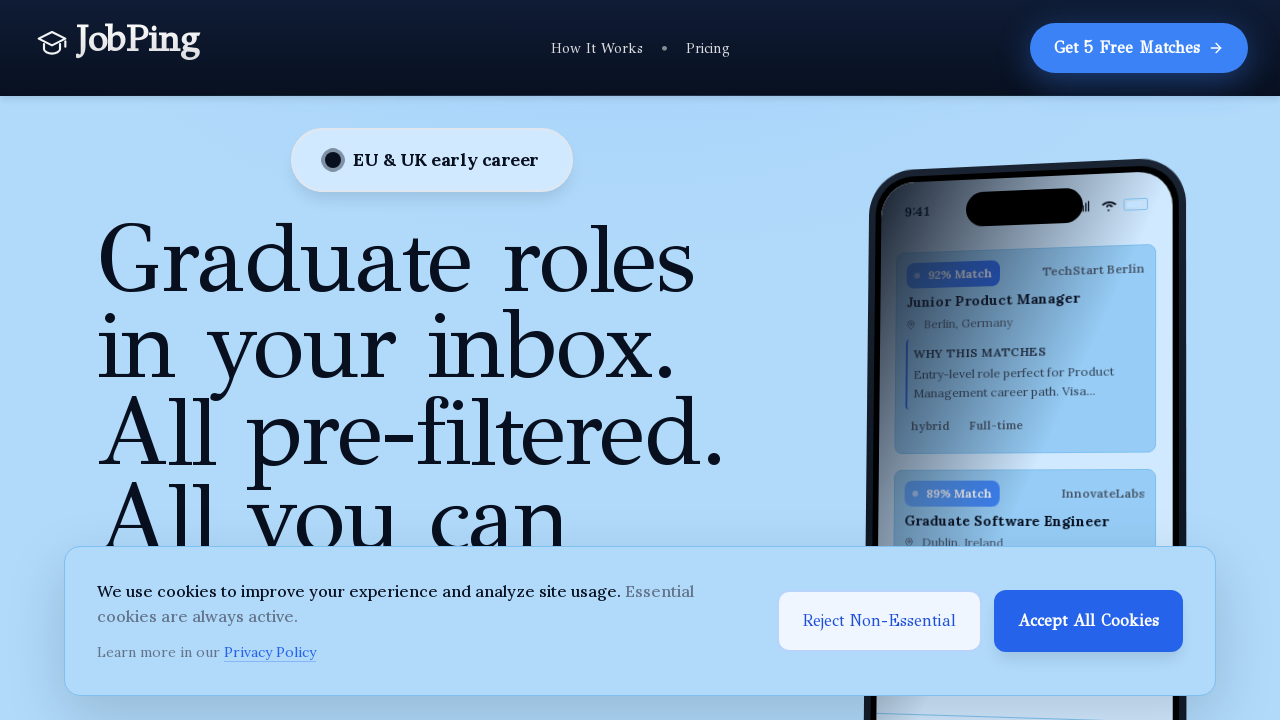

Retrieved text content from link
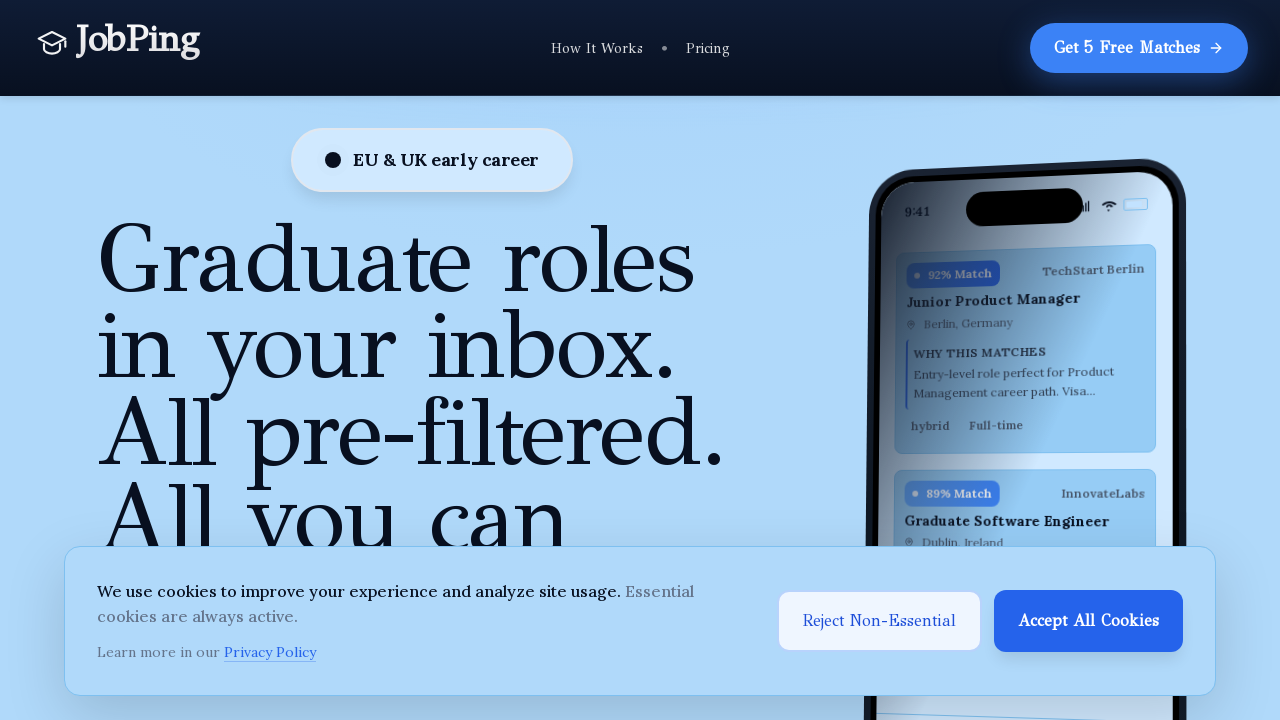

Retrieved aria-label attribute from link
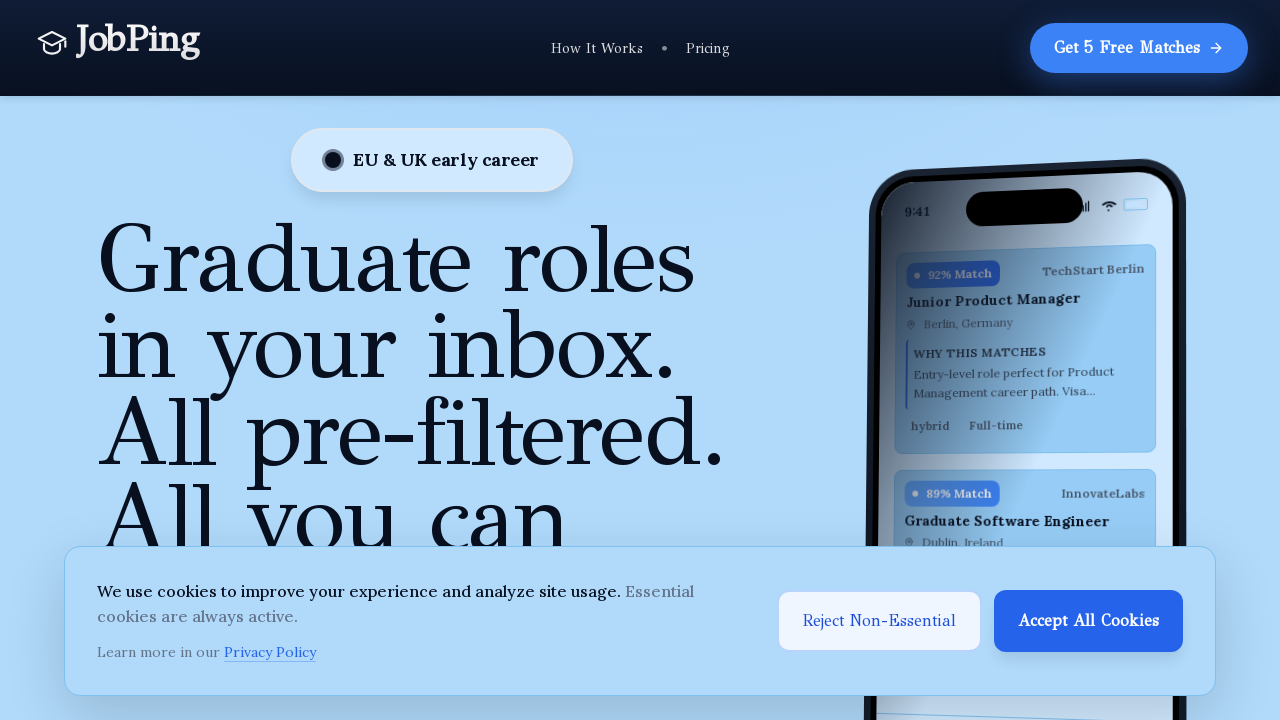

Verified link has accessible text or aria-label: View Match Evidence →
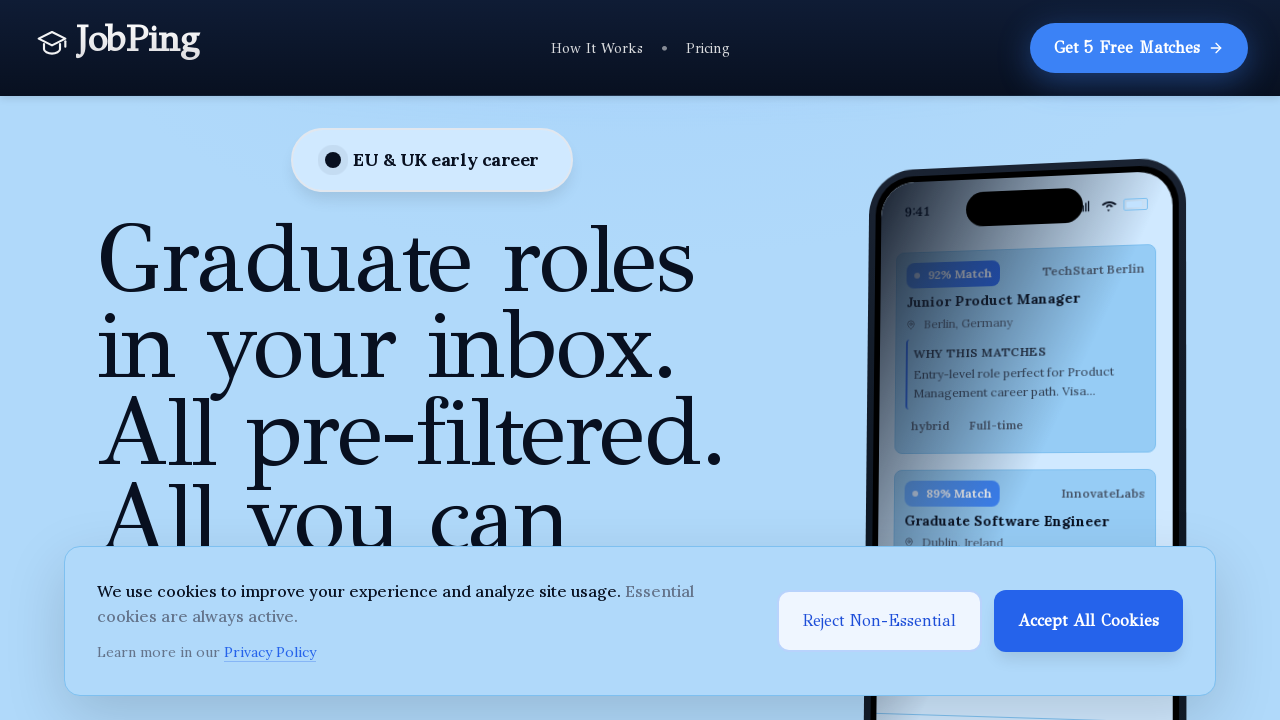

Assertion passed: link has proper accessible text for screen readers
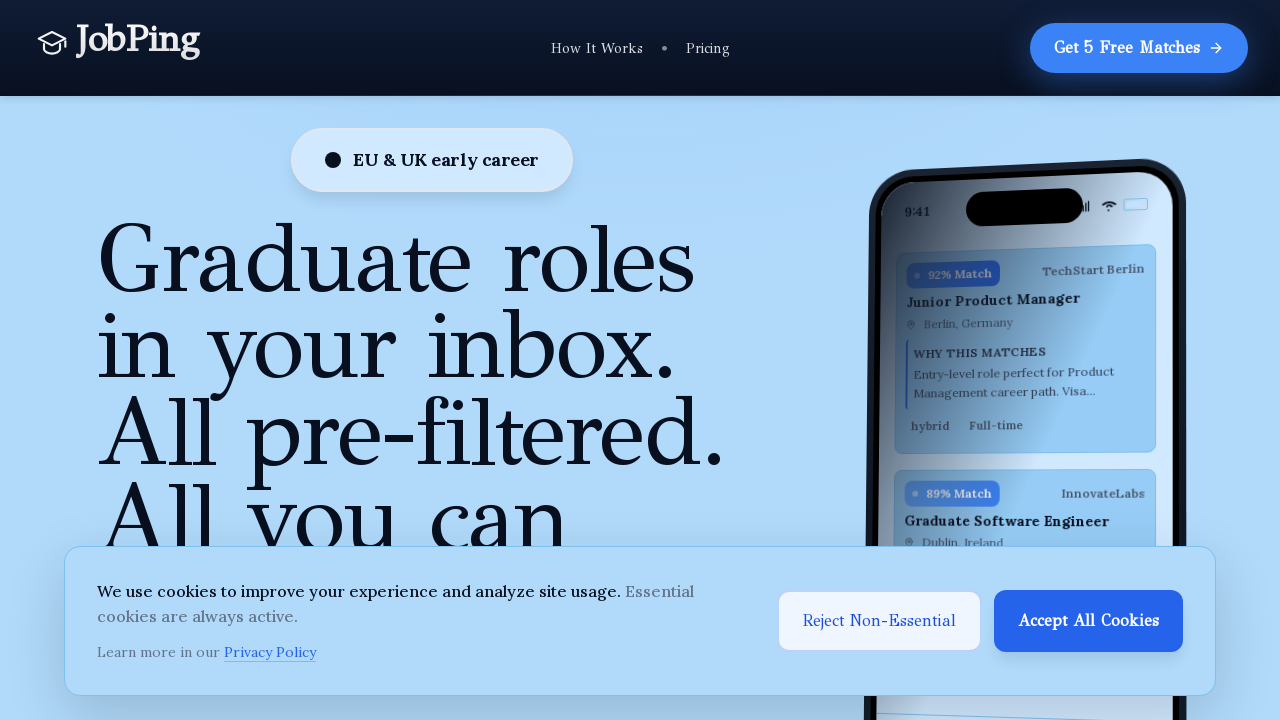

Retrieved text content from link
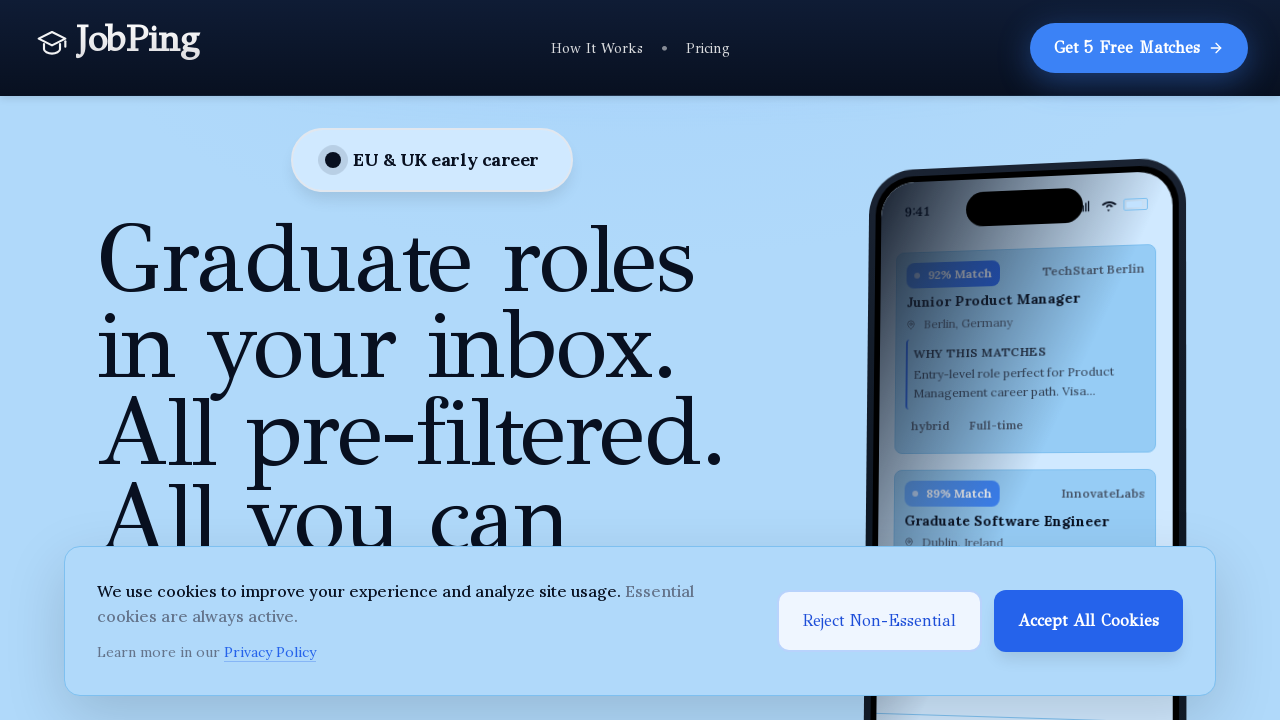

Retrieved aria-label attribute from link
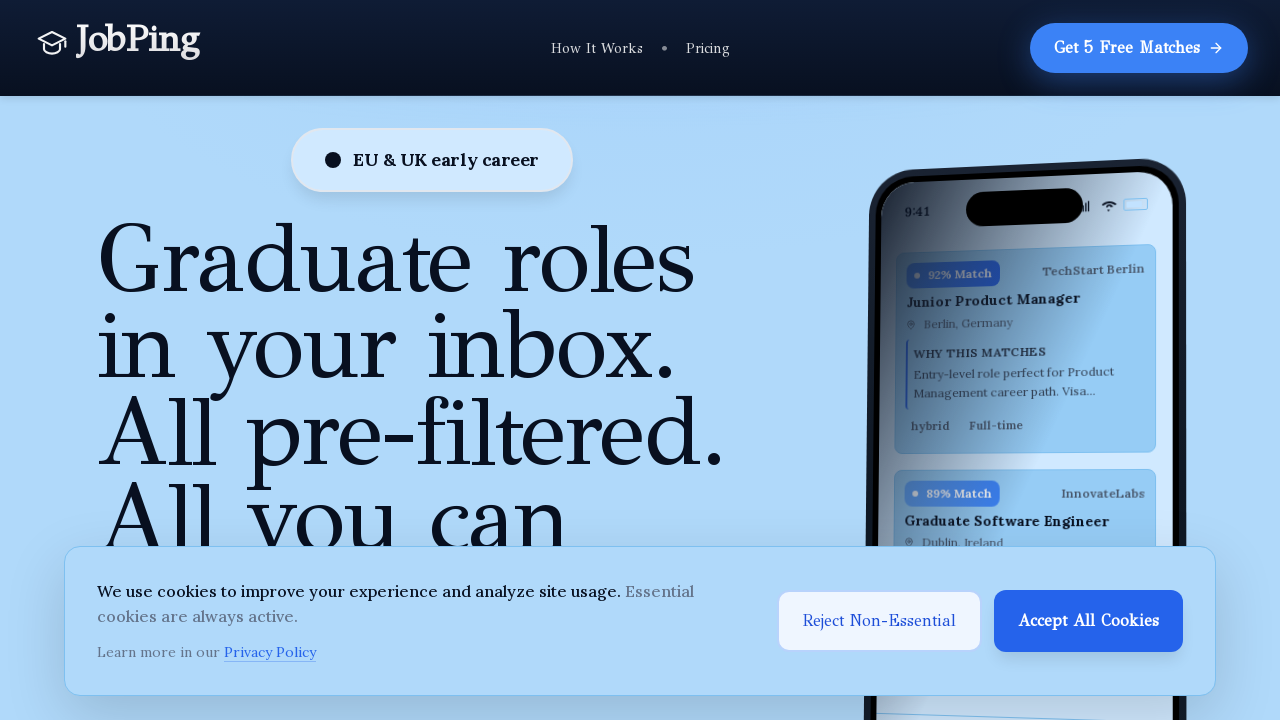

Verified link has accessible text or aria-label: View Match Evidence →
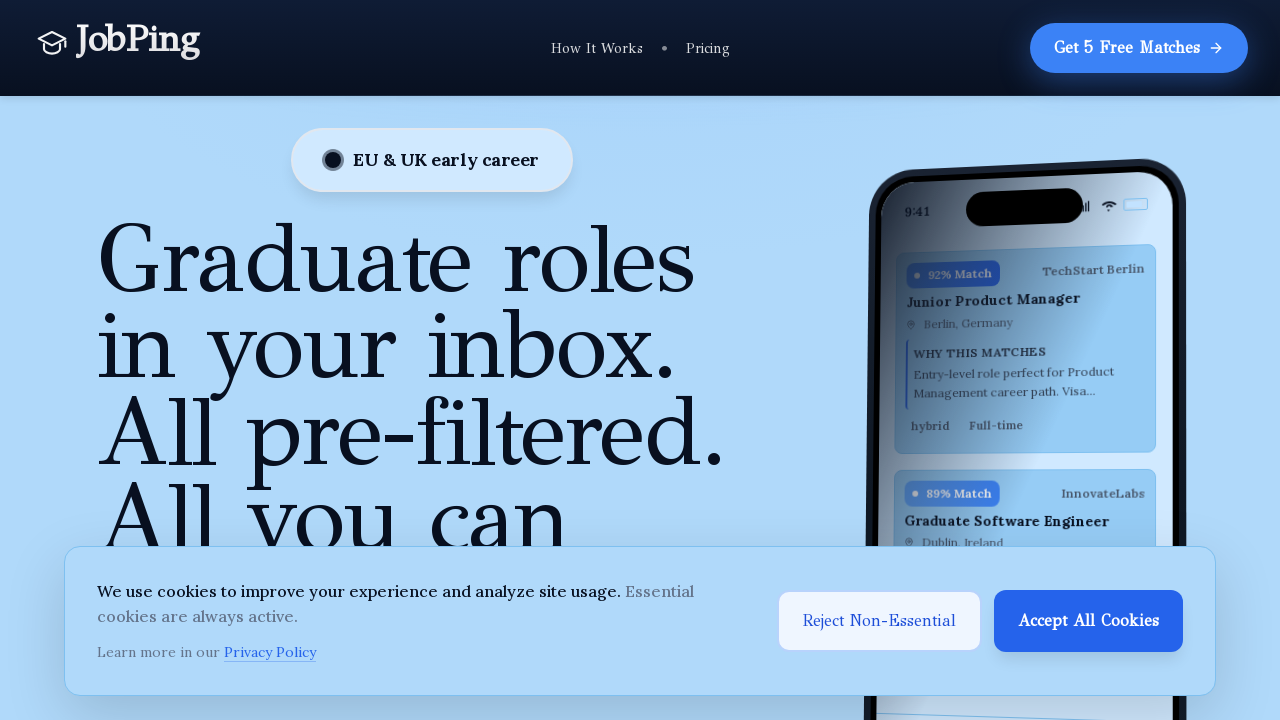

Assertion passed: link has proper accessible text for screen readers
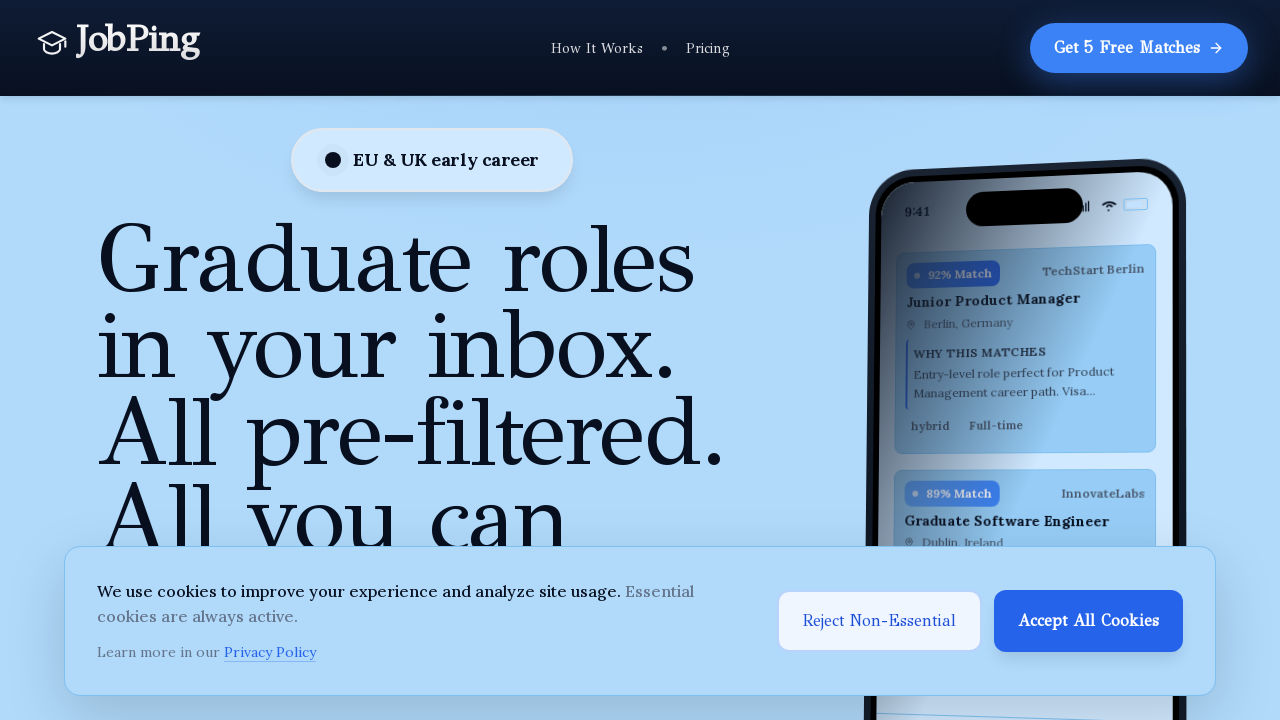

Retrieved text content from link
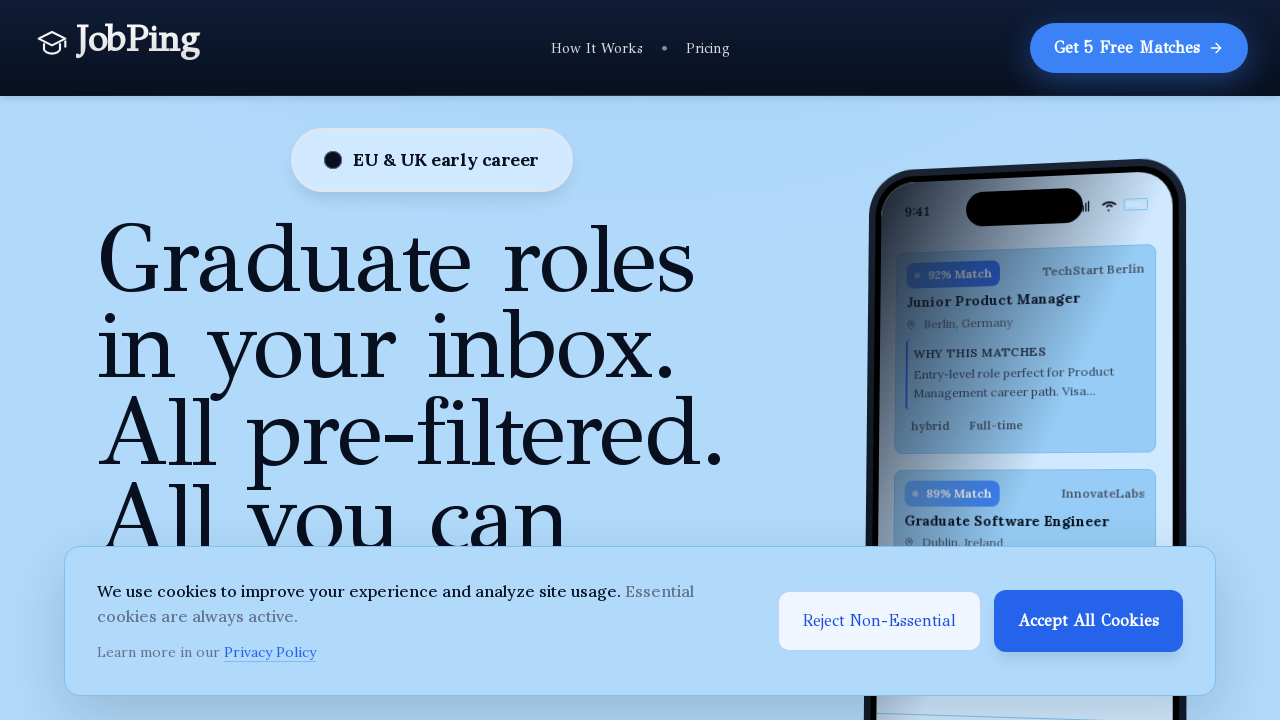

Retrieved aria-label attribute from link
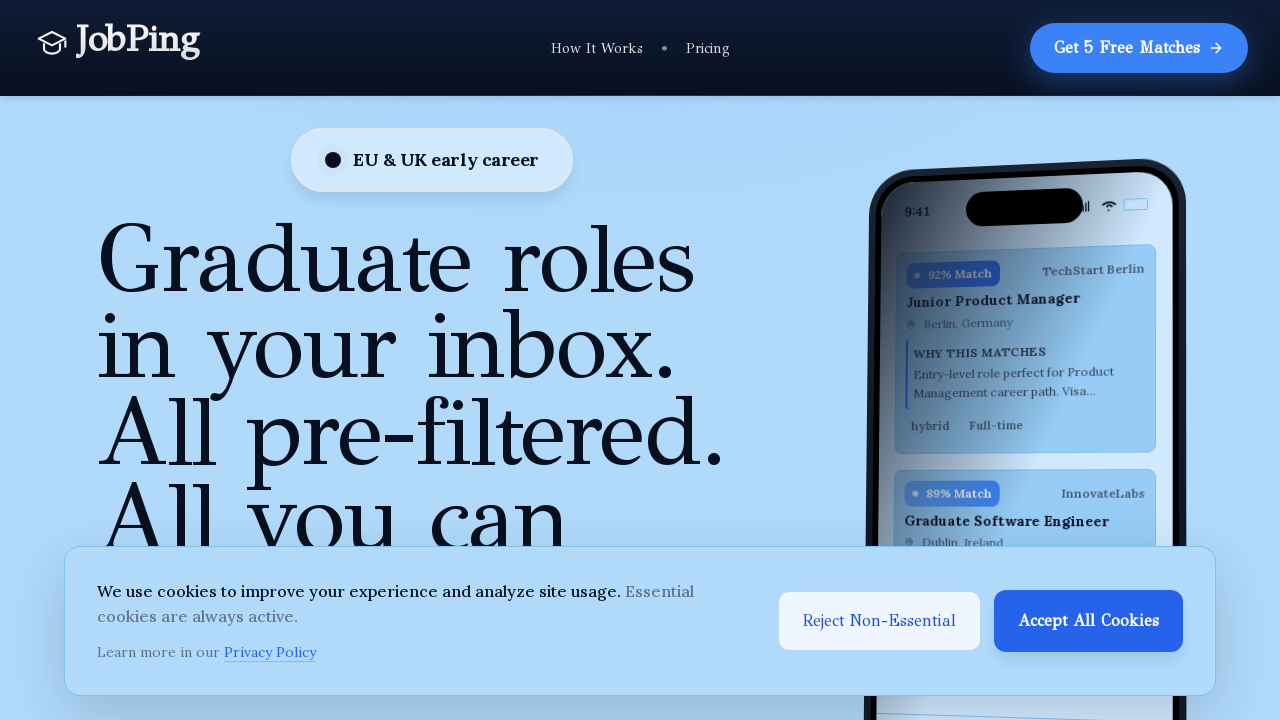

Verified link has accessible text or aria-label: View Match Evidence →
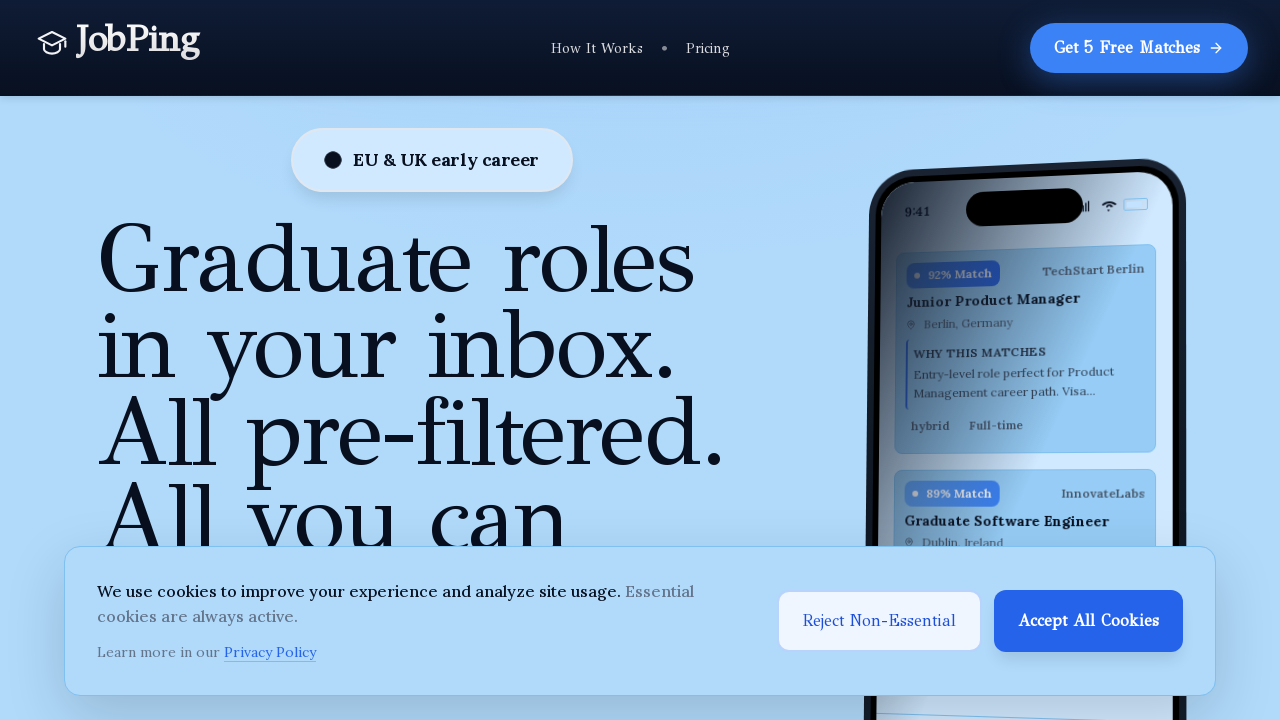

Assertion passed: link has proper accessible text for screen readers
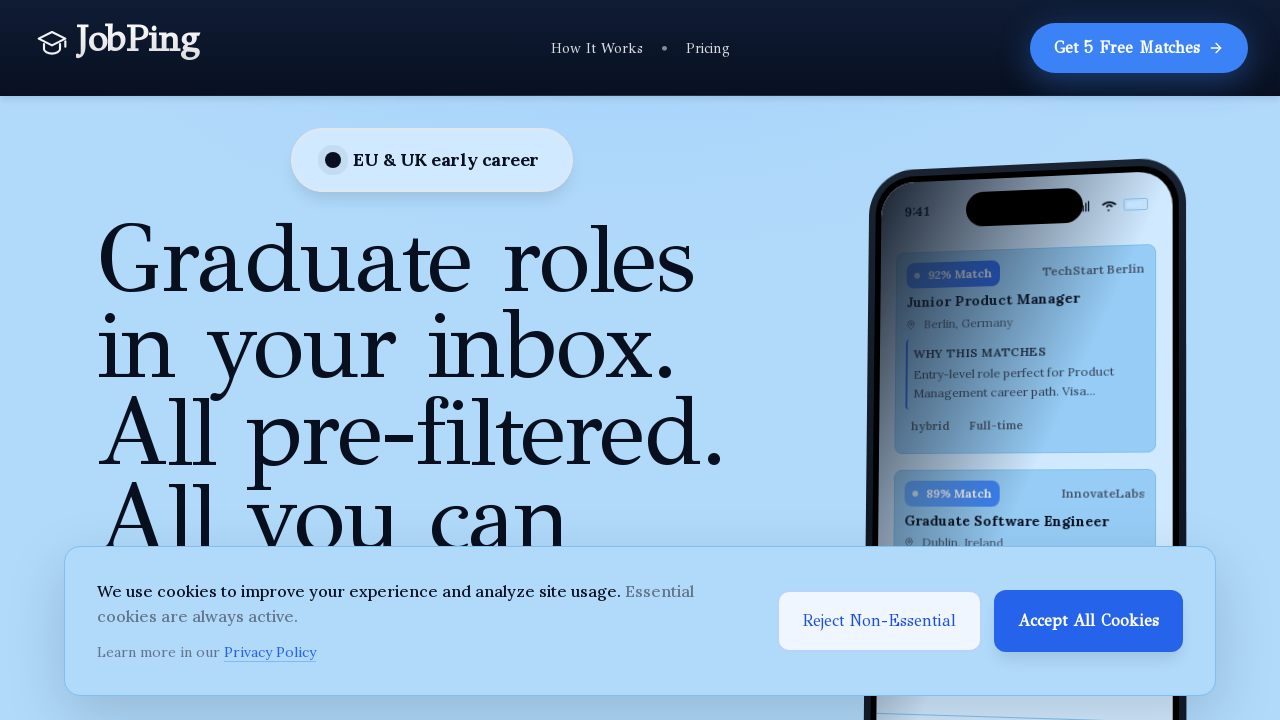

Retrieved text content from link
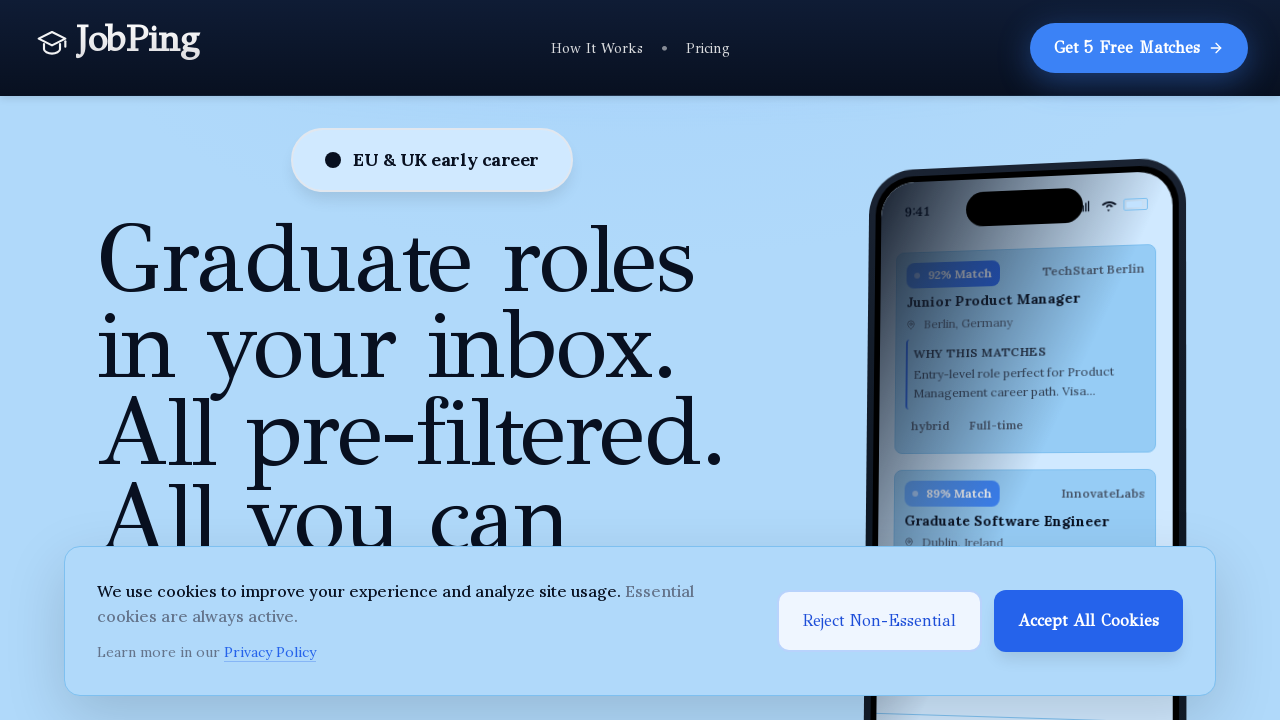

Retrieved aria-label attribute from link
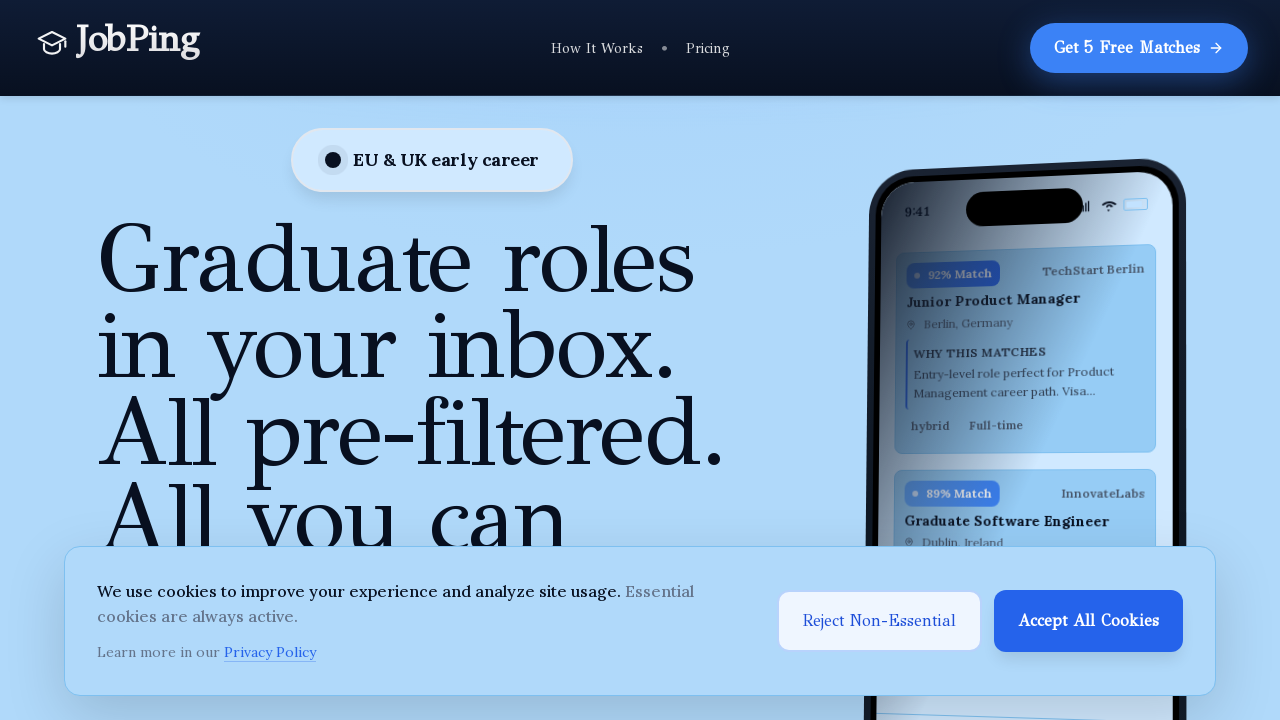

Verified link has accessible text or aria-label: Try Free Preview→
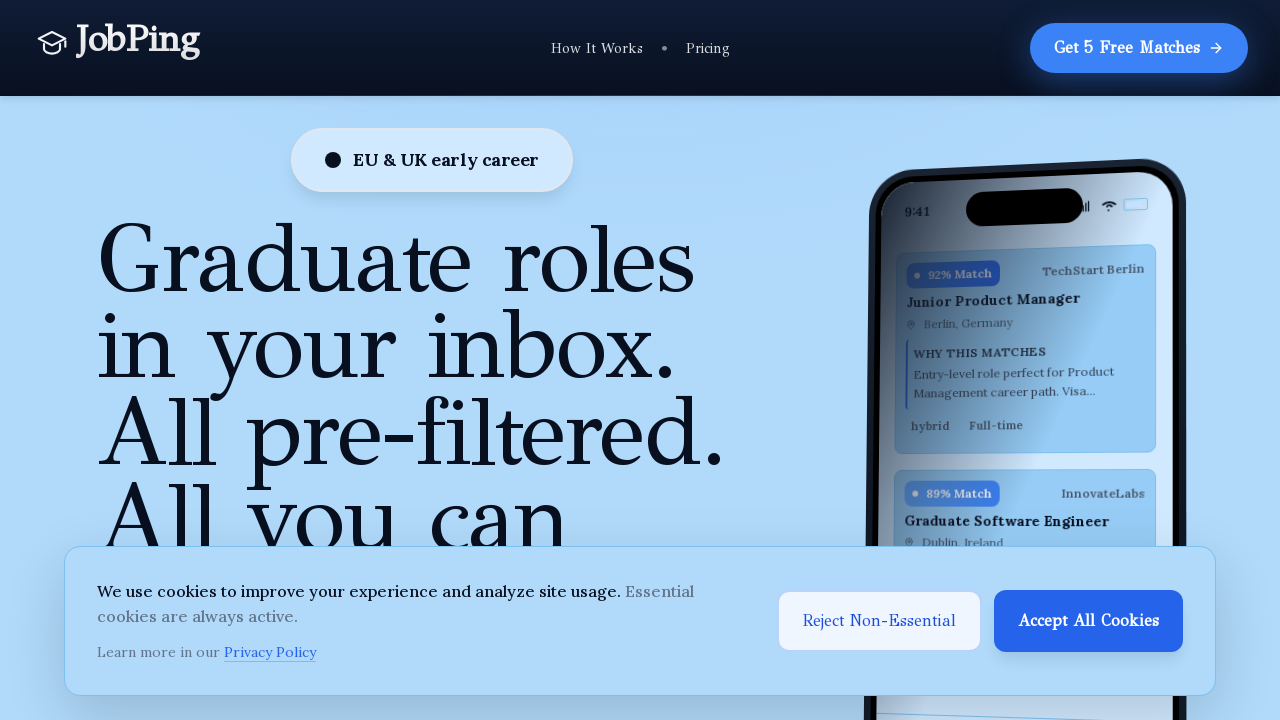

Assertion passed: link has proper accessible text for screen readers
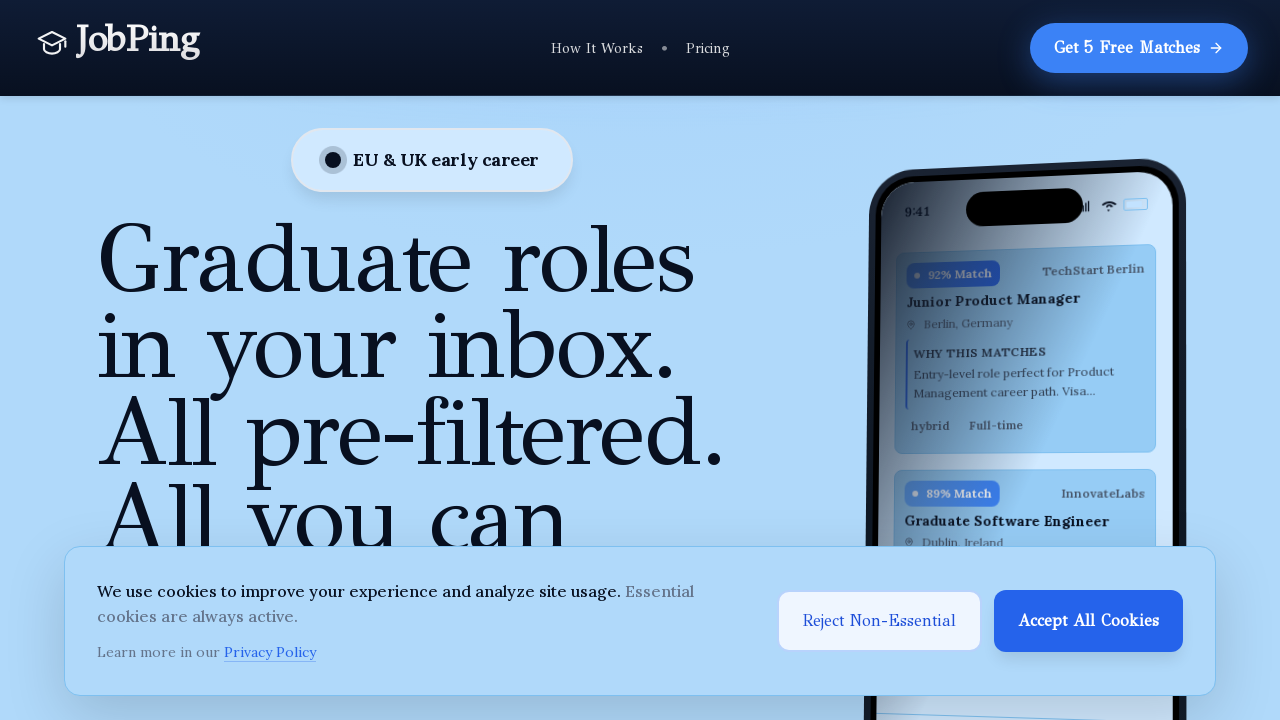

Retrieved text content from link
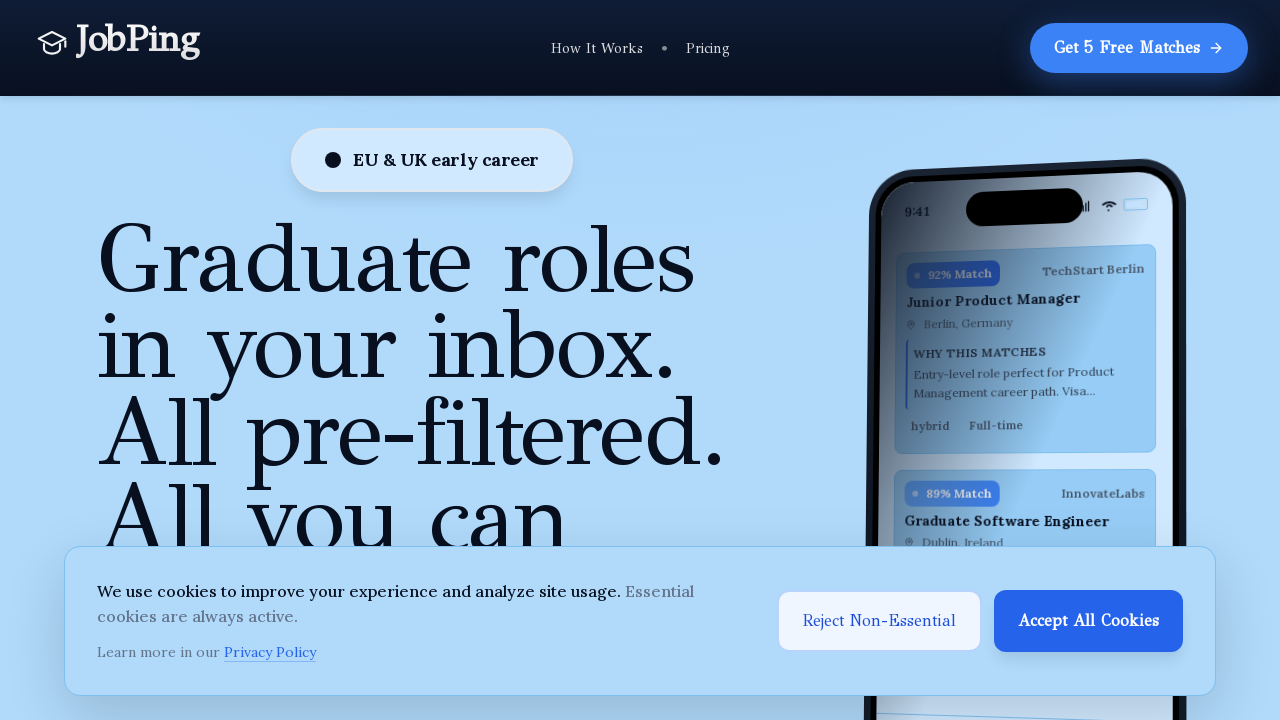

Retrieved aria-label attribute from link
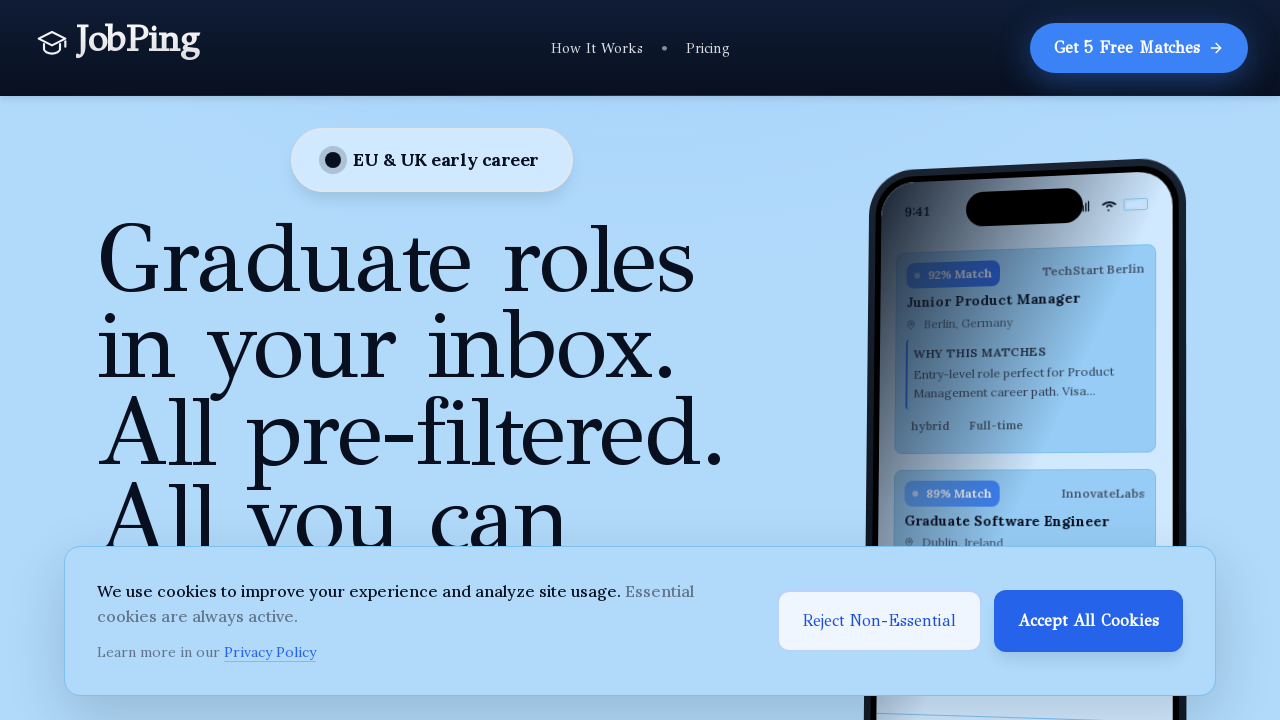

Verified link has accessible text or aria-label: Start Premium→
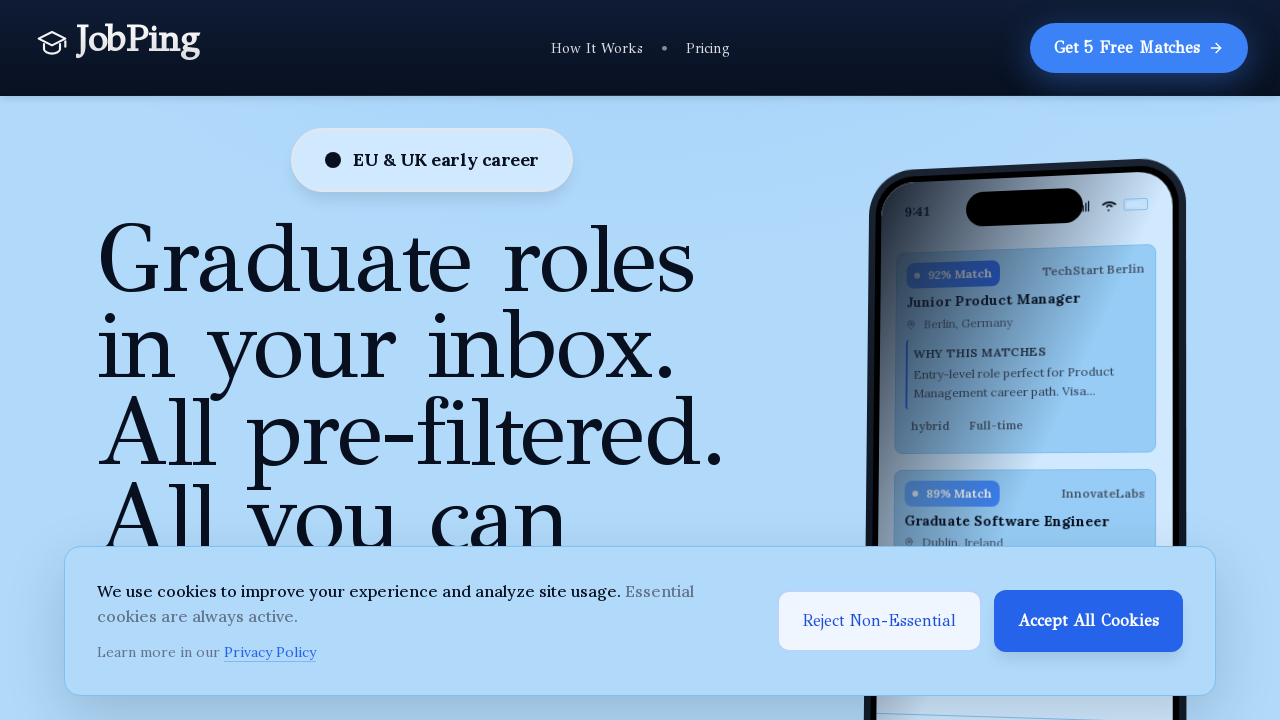

Assertion passed: link has proper accessible text for screen readers
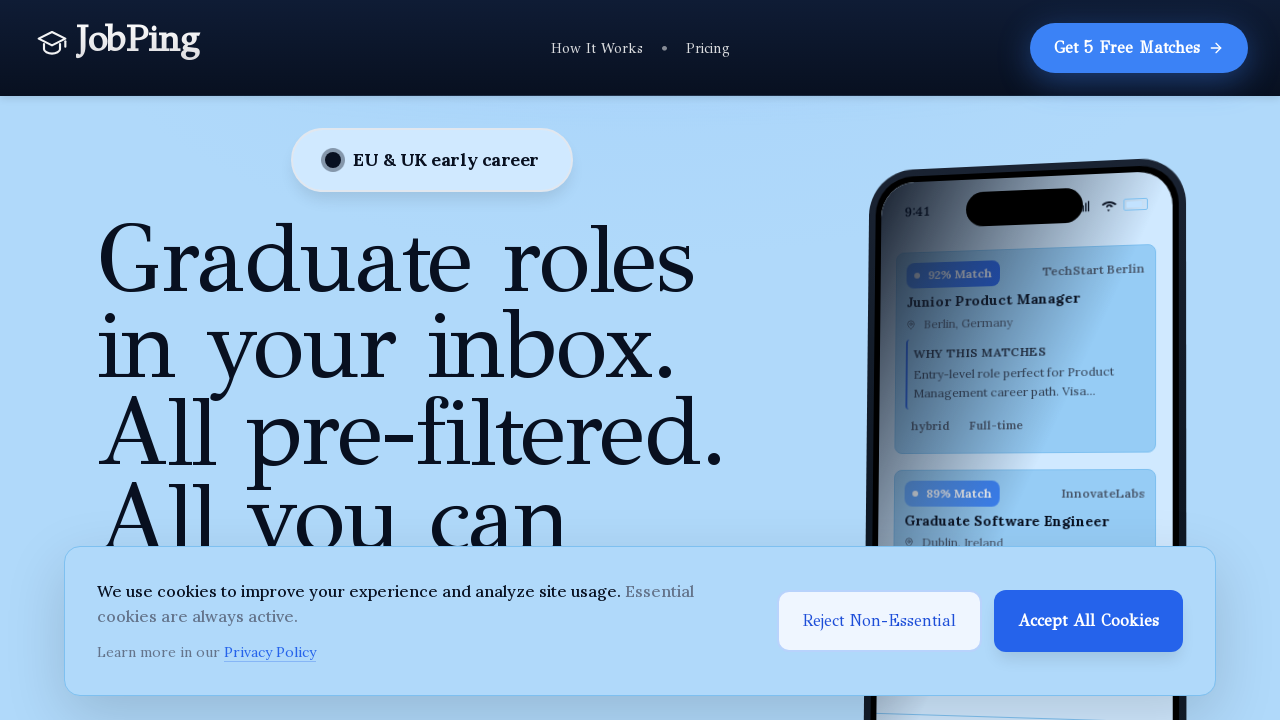

Retrieved text content from link
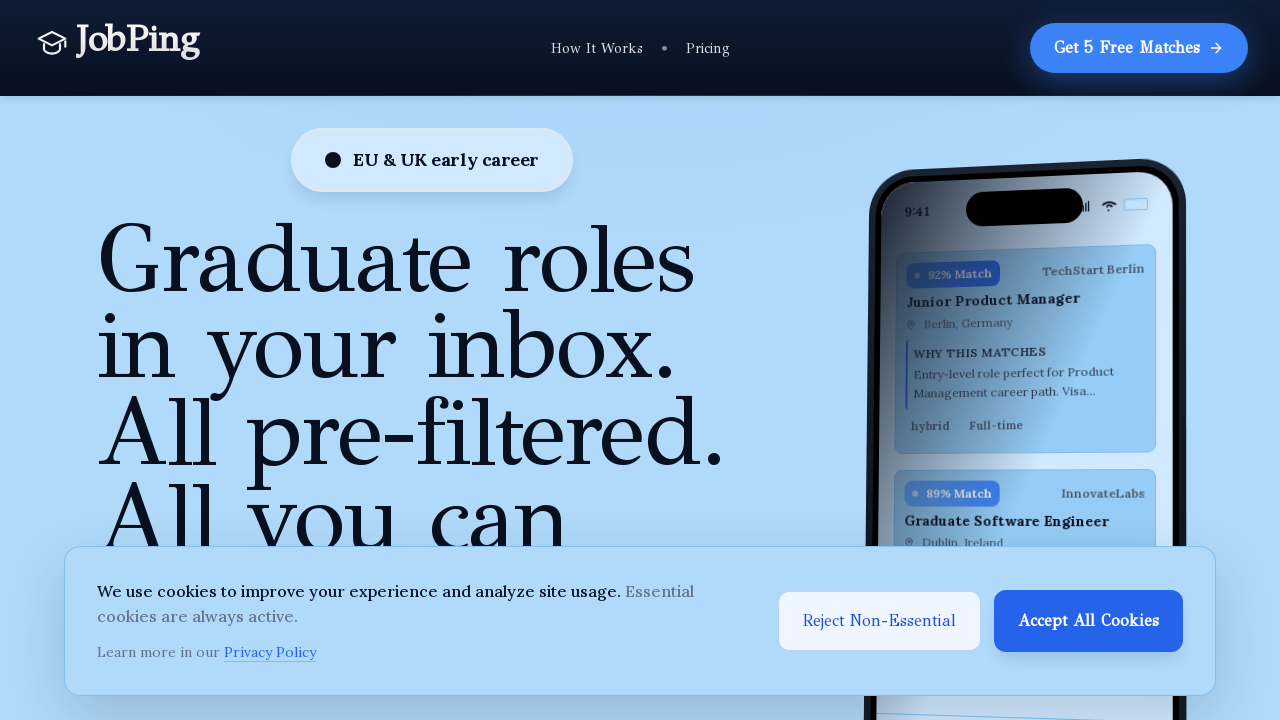

Retrieved aria-label attribute from link
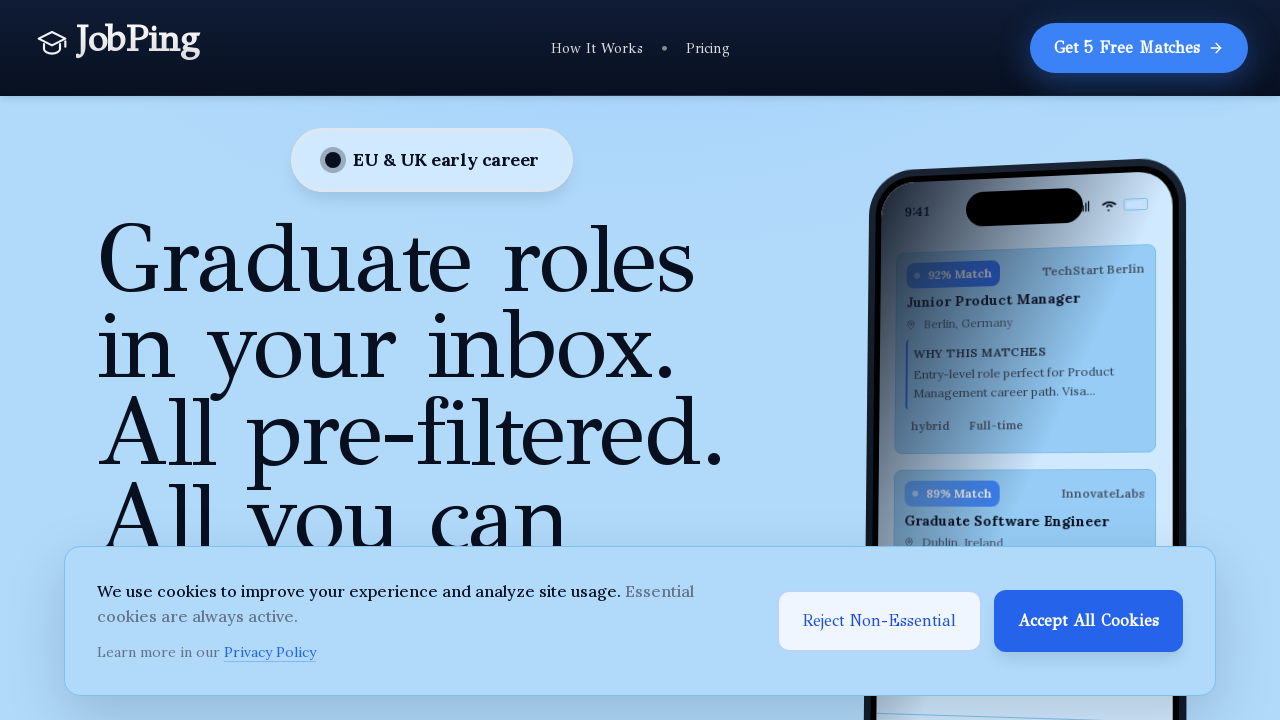

Verified link has accessible text or aria-label: All Systems OperationalOpens in new tab
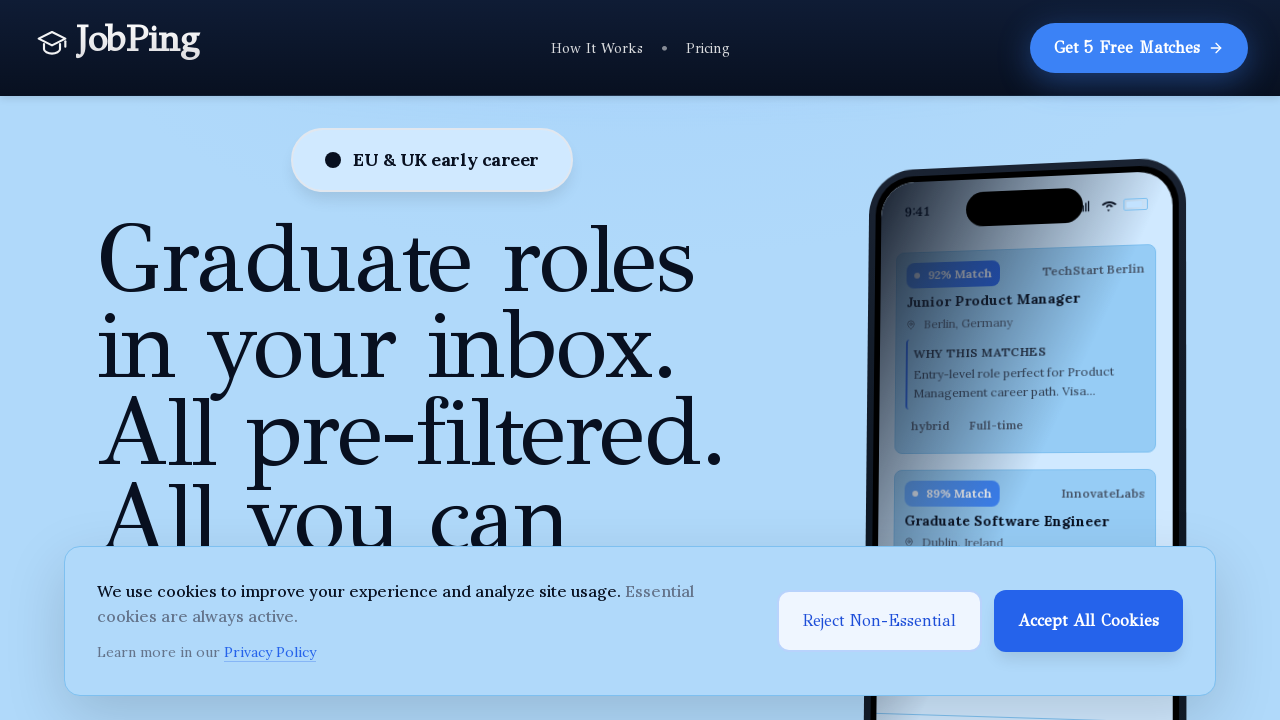

Assertion passed: link has proper accessible text for screen readers
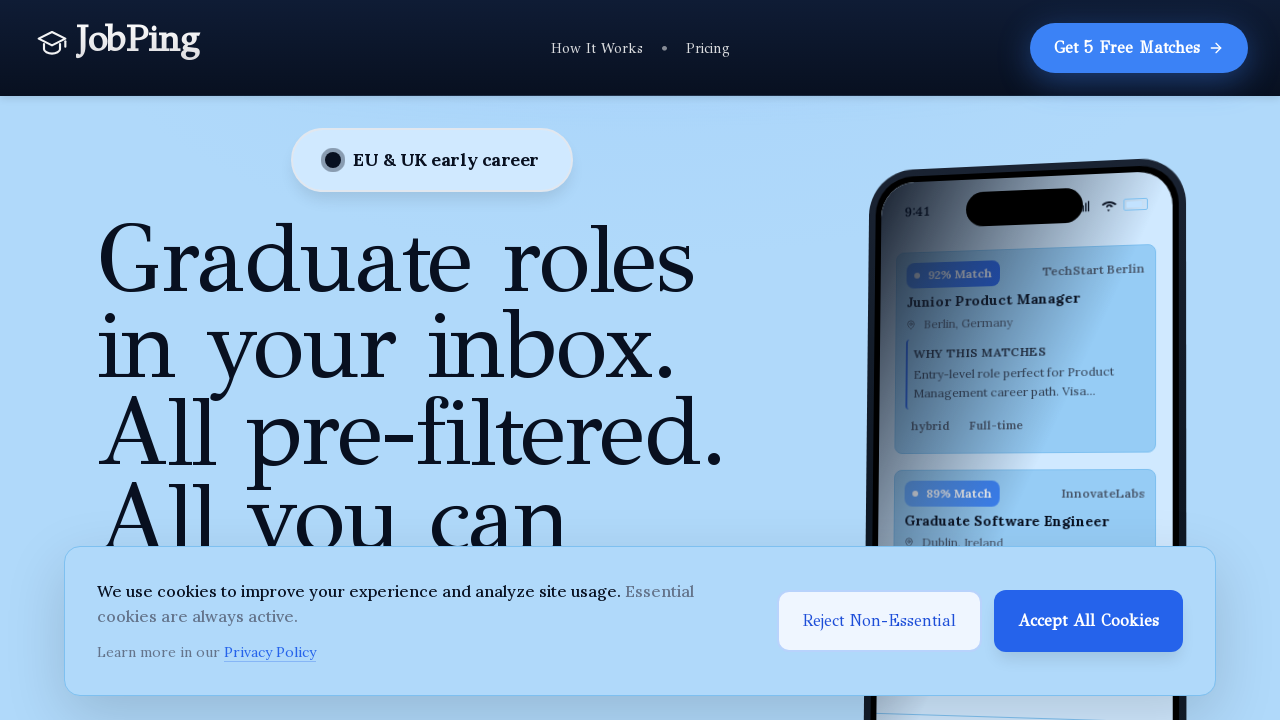

Retrieved text content from link
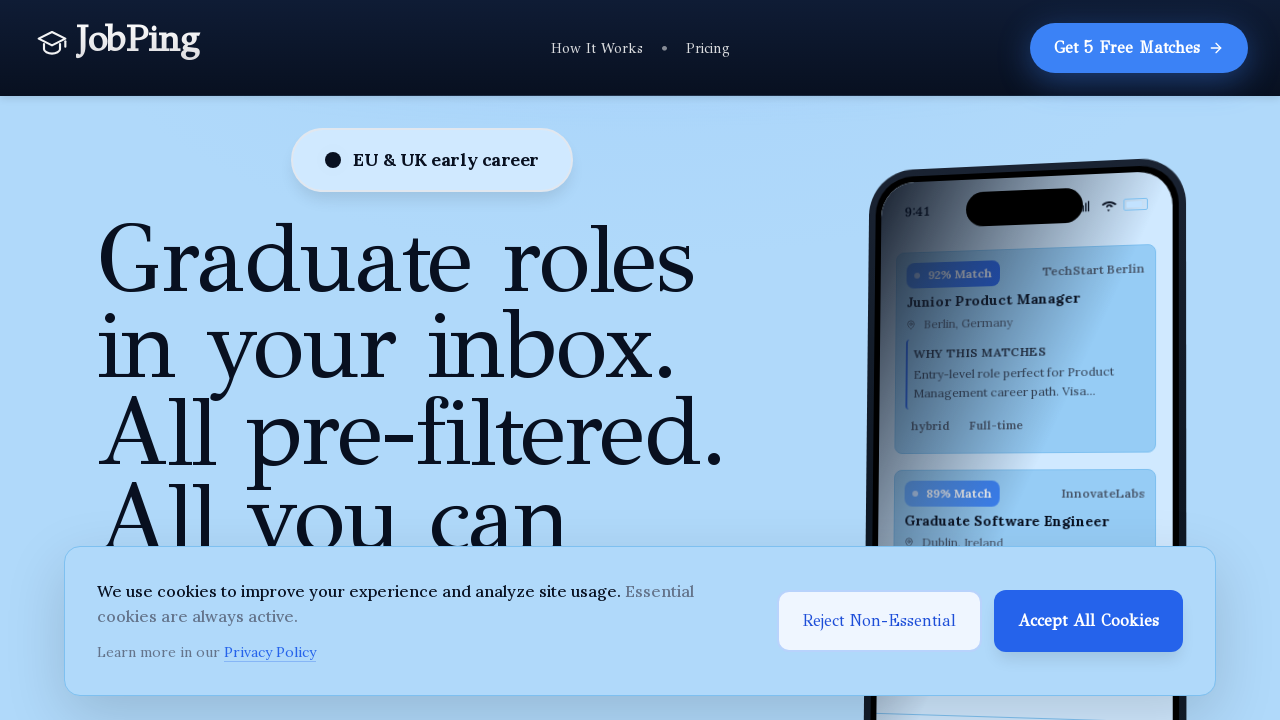

Retrieved aria-label attribute from link
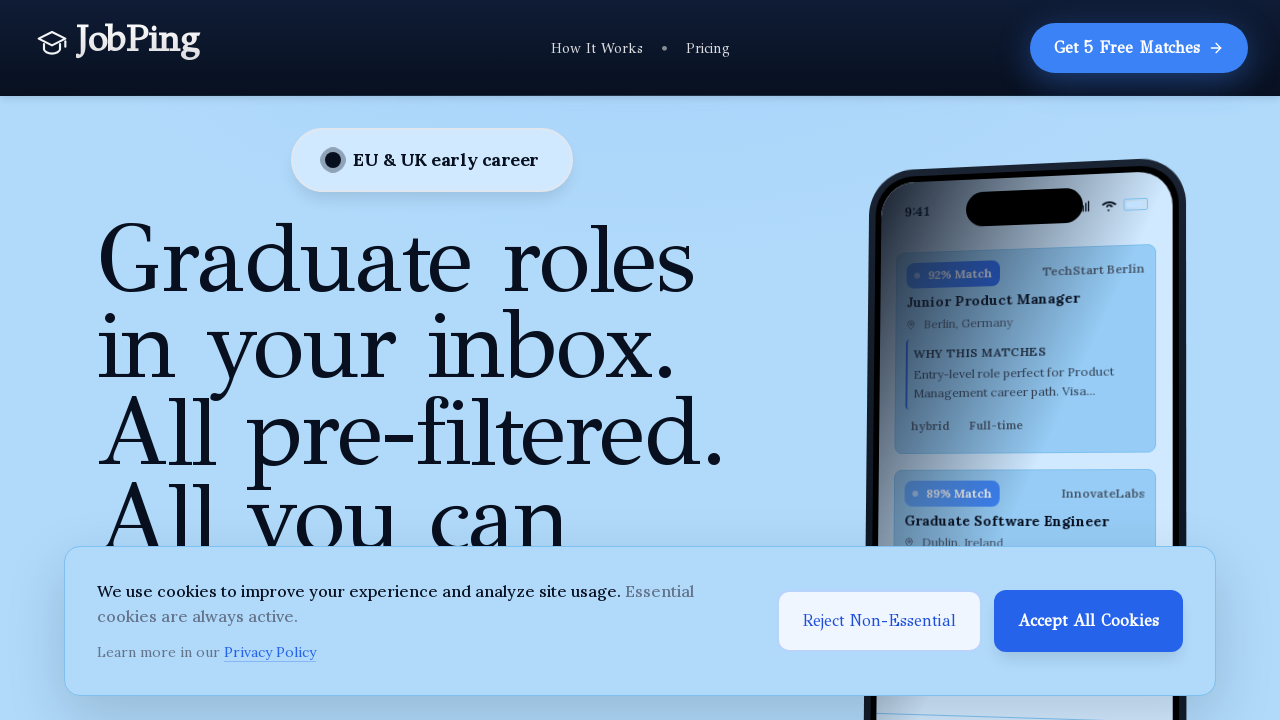

Verified link has accessible text or aria-label: AboutNavigate to section
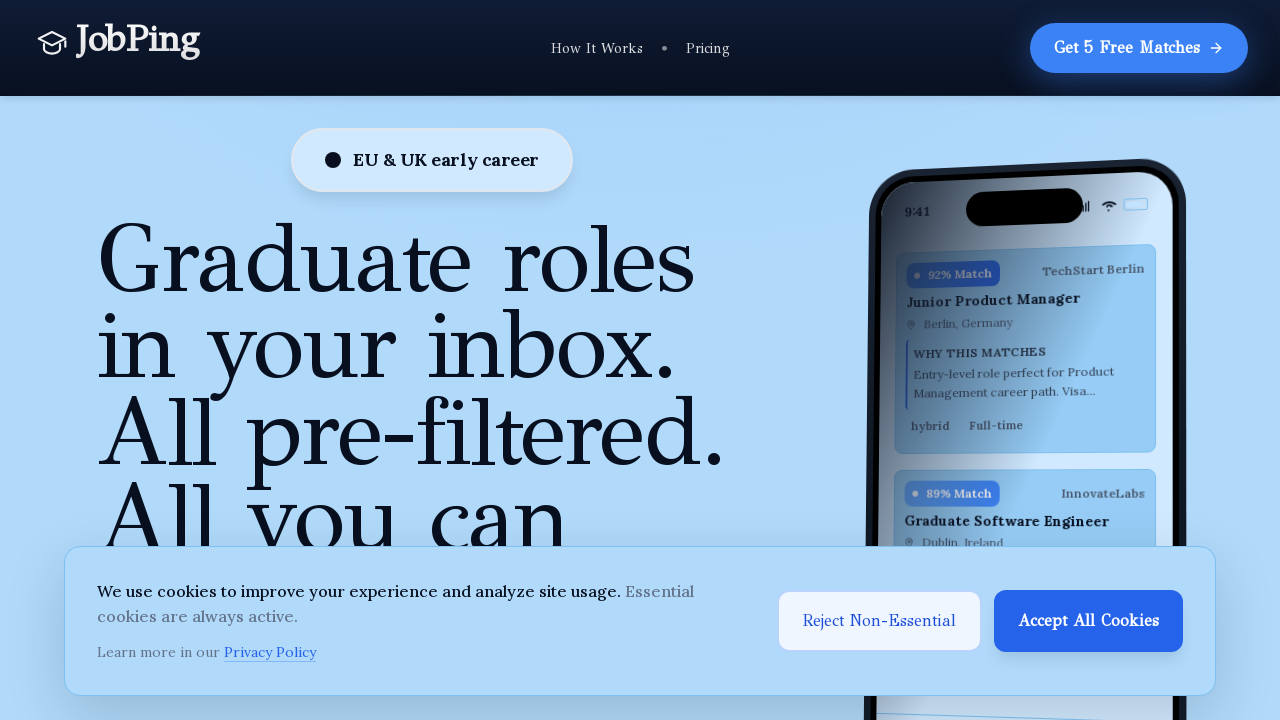

Assertion passed: link has proper accessible text for screen readers
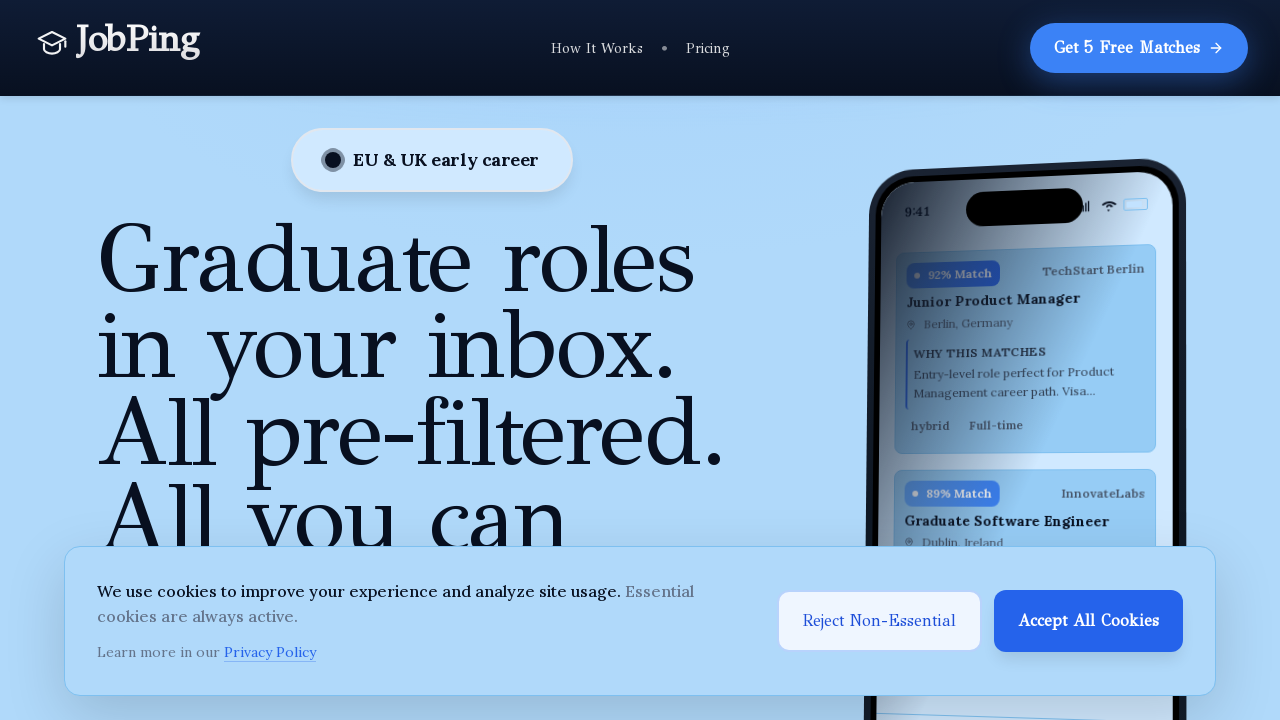

Retrieved text content from link
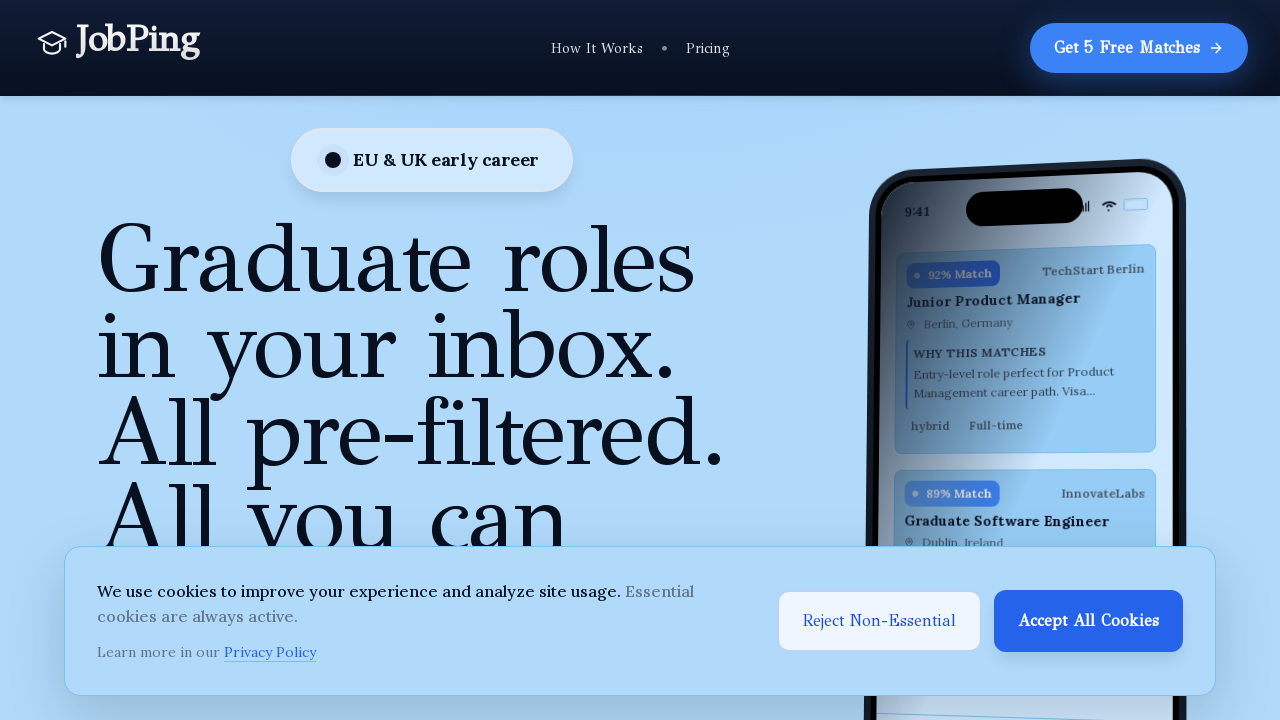

Retrieved aria-label attribute from link
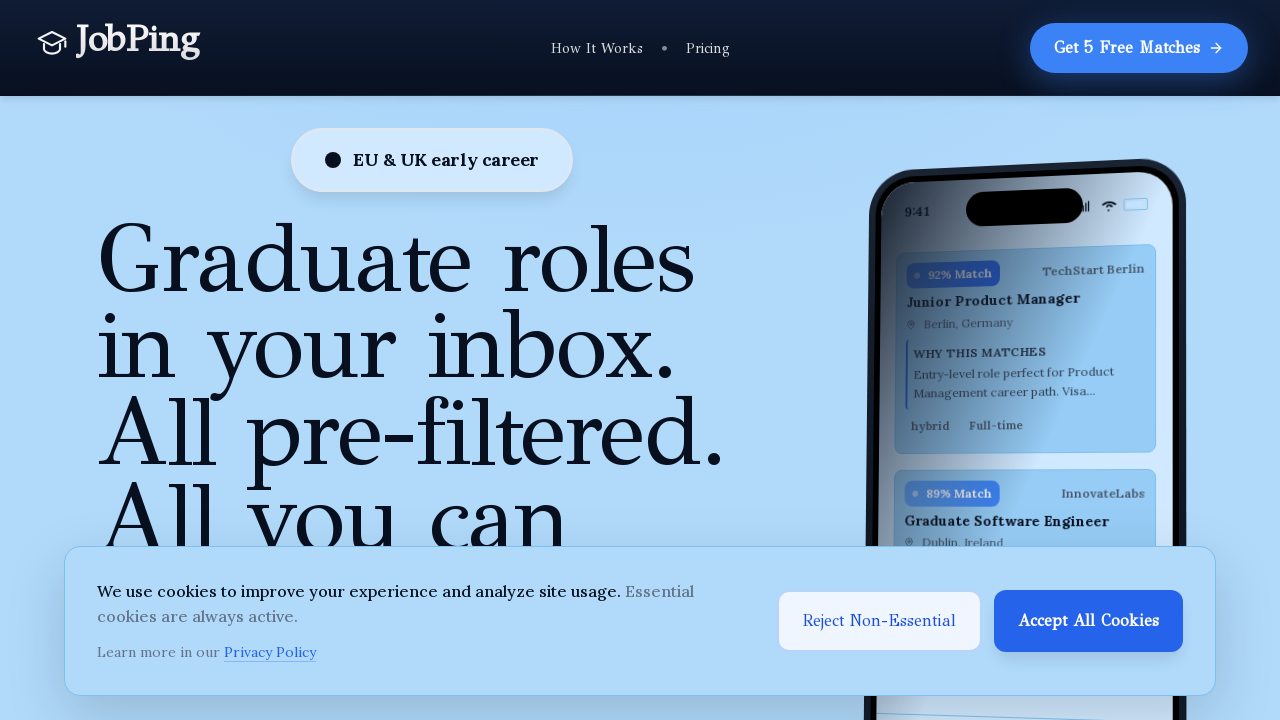

Verified link has accessible text or aria-label: PricingNavigate to section
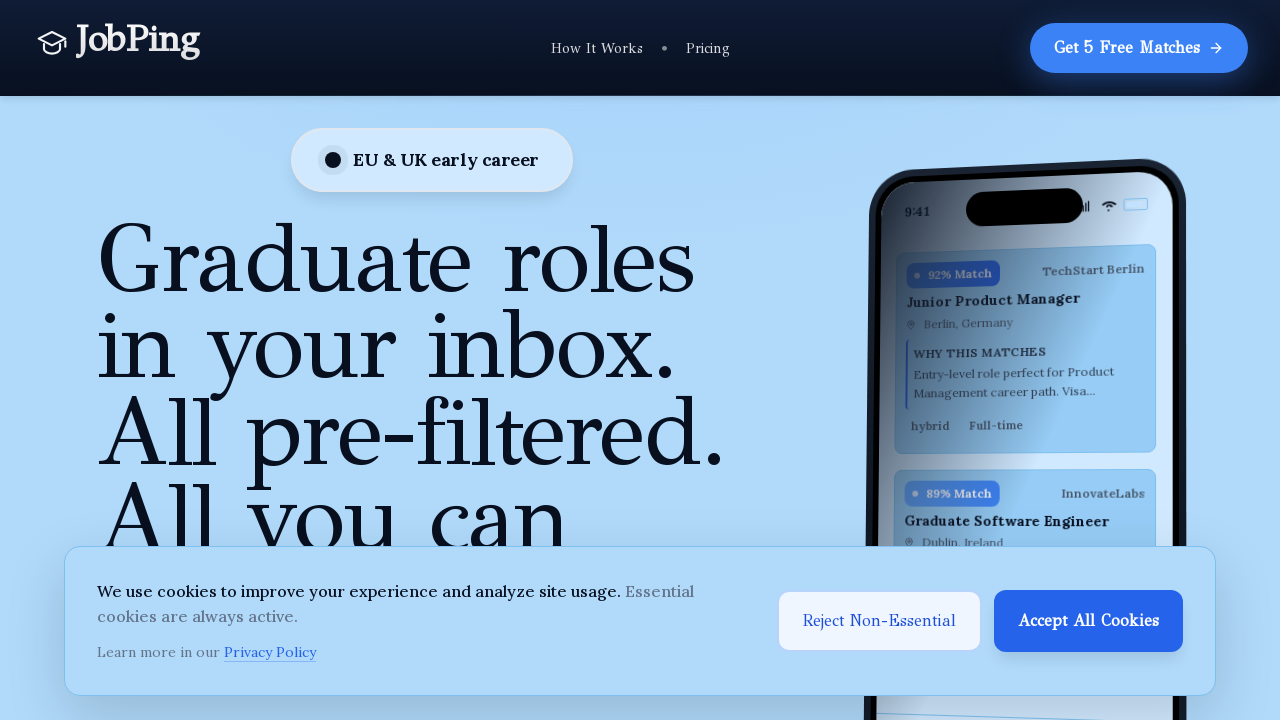

Assertion passed: link has proper accessible text for screen readers
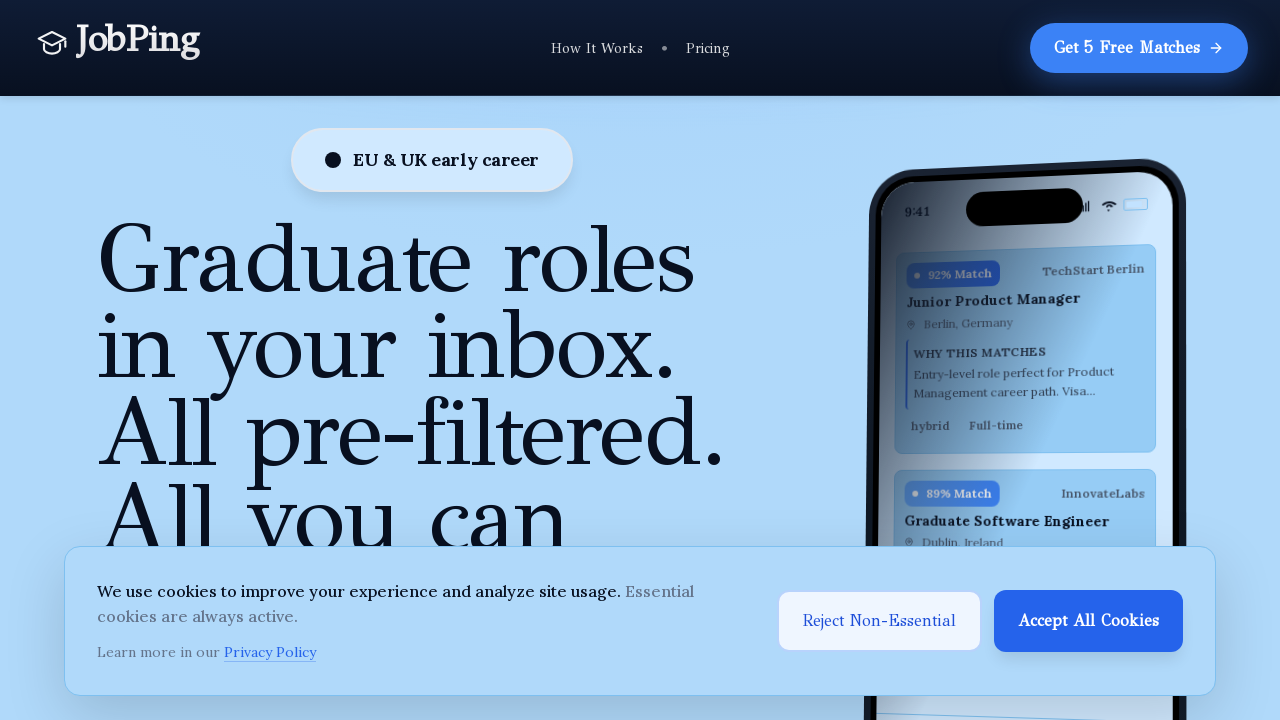

Retrieved text content from link
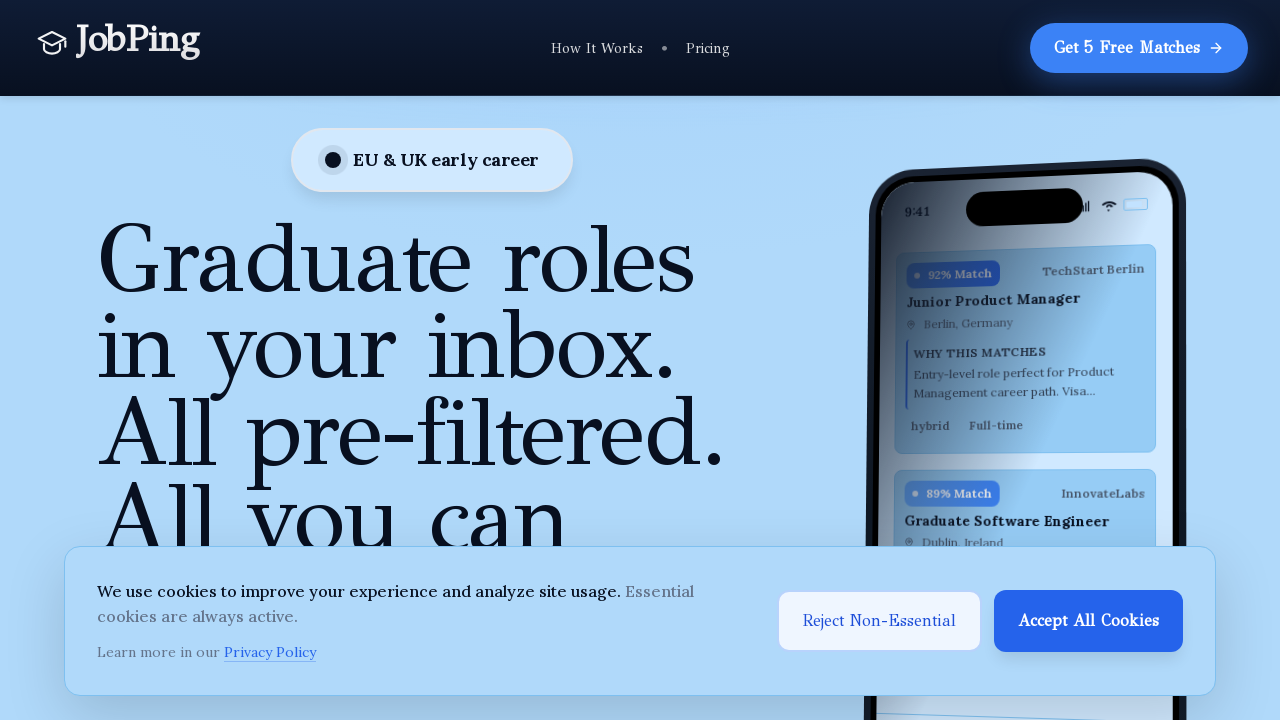

Retrieved aria-label attribute from link
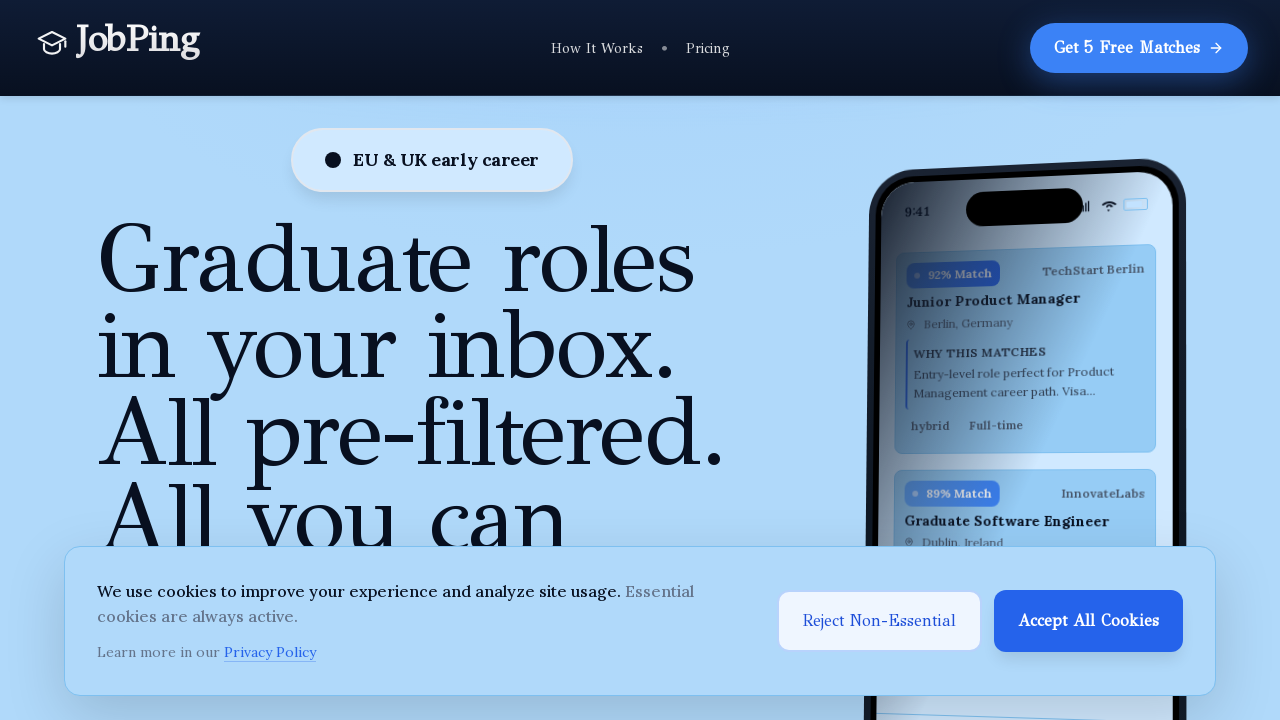

Verified link has accessible text or aria-label: Privacy PolicyNavigate to section
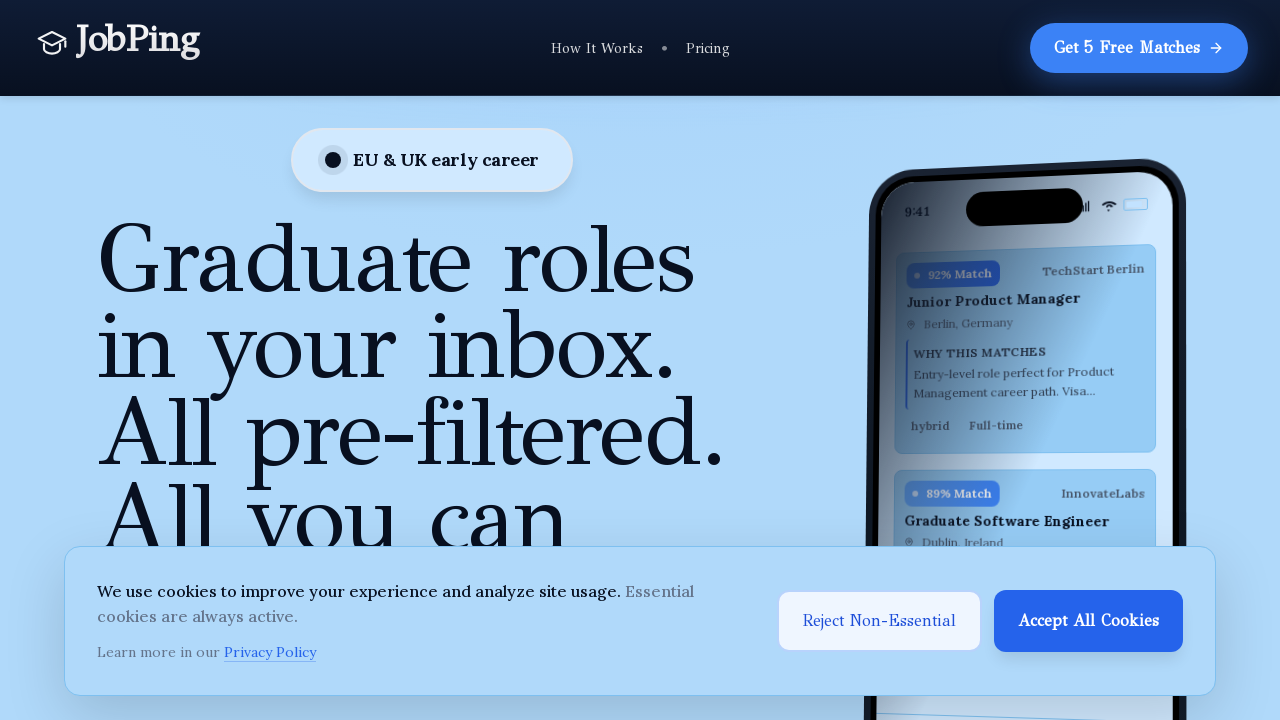

Assertion passed: link has proper accessible text for screen readers
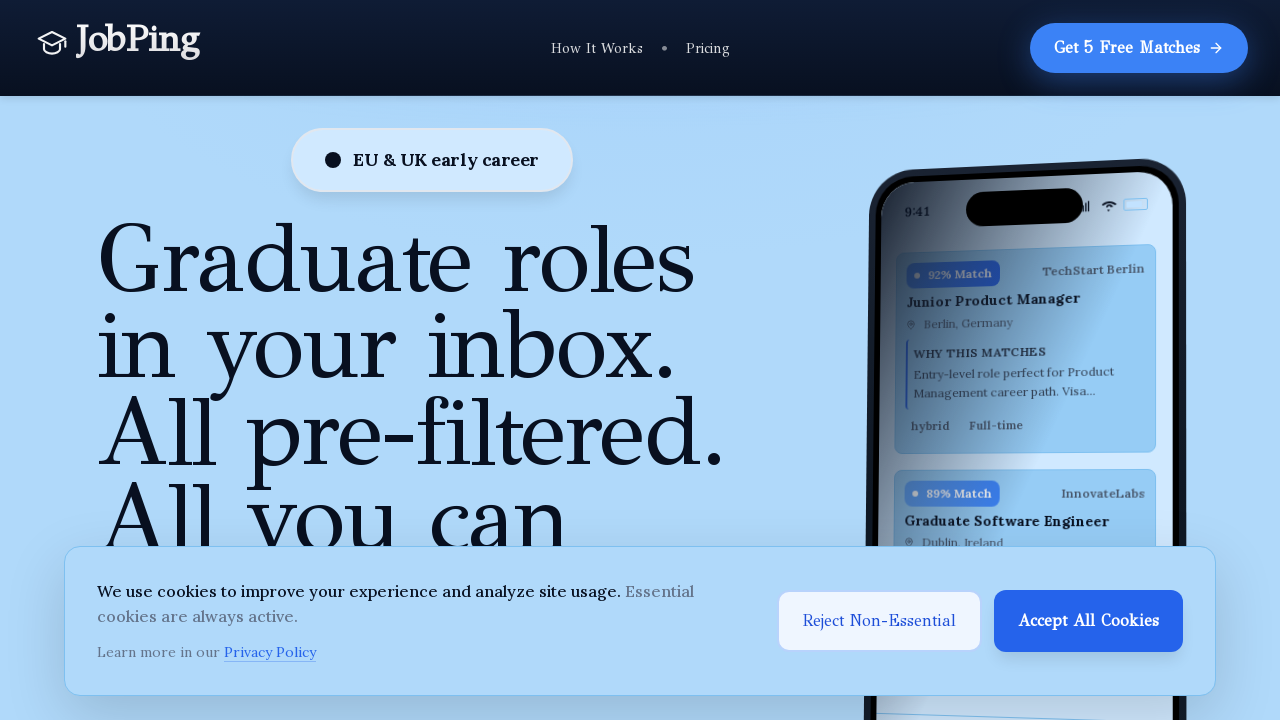

Retrieved text content from link
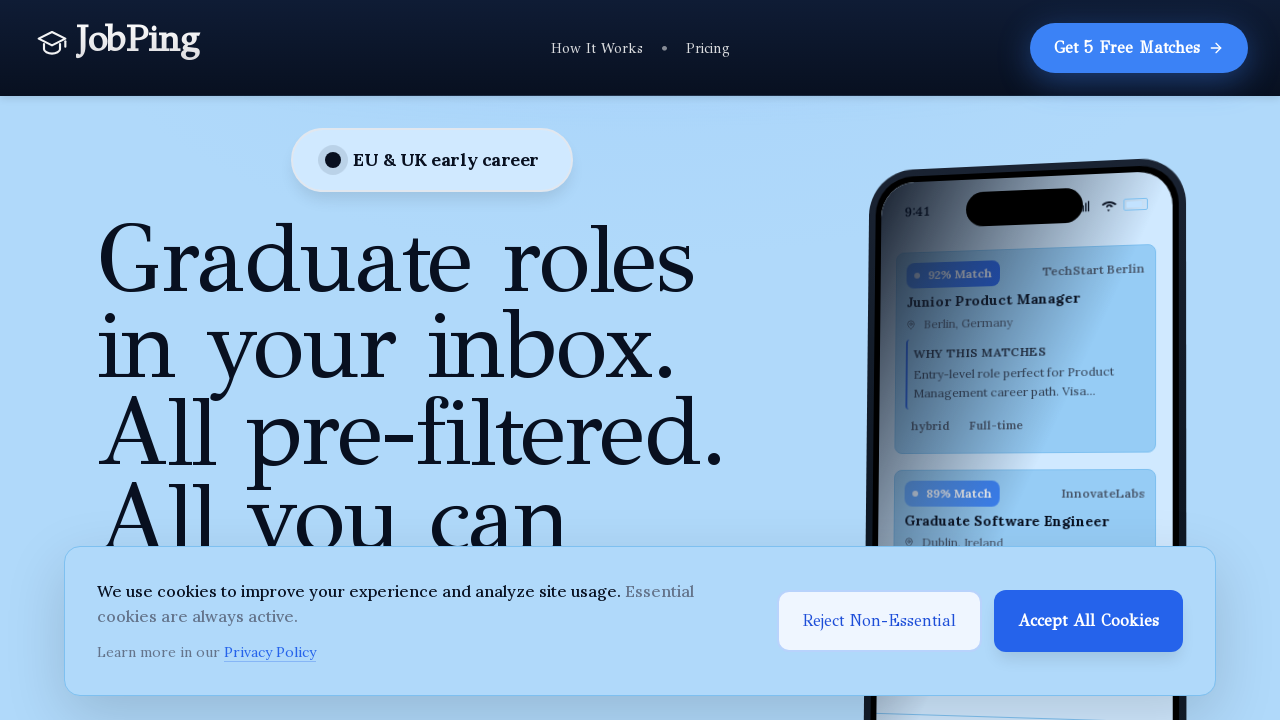

Retrieved aria-label attribute from link
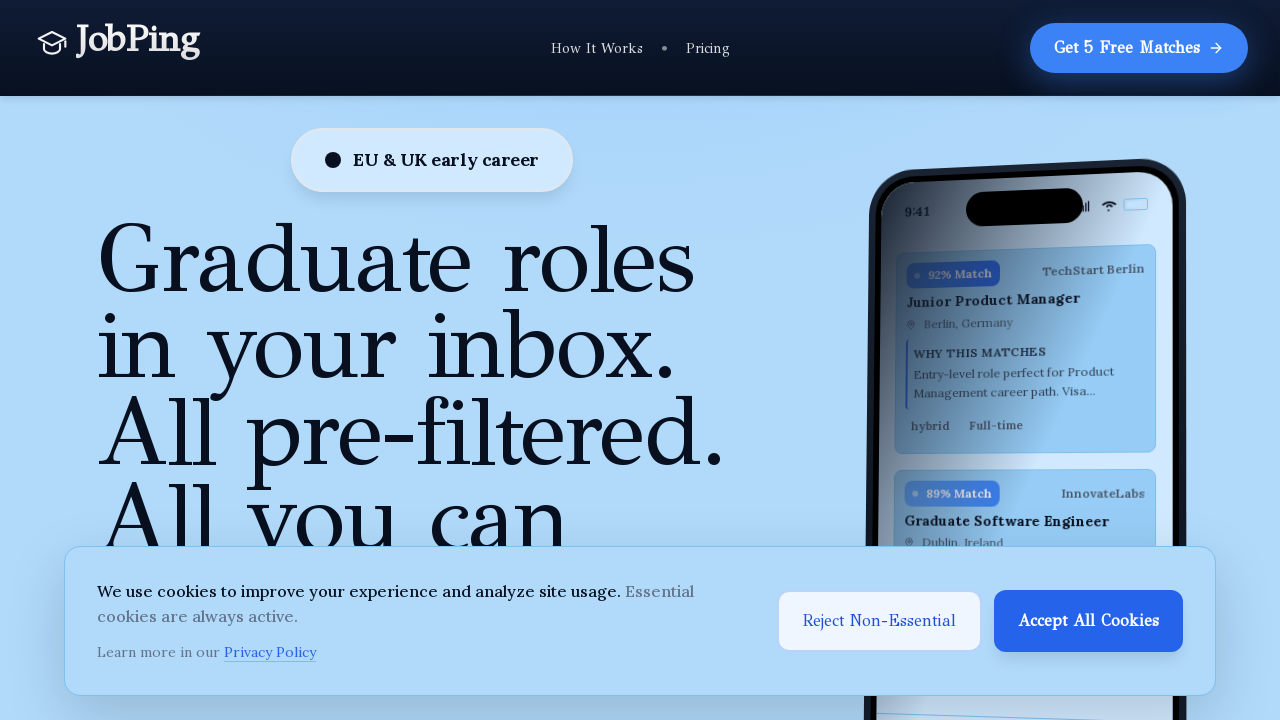

Verified link has accessible text or aria-label: TermsNavigate to section
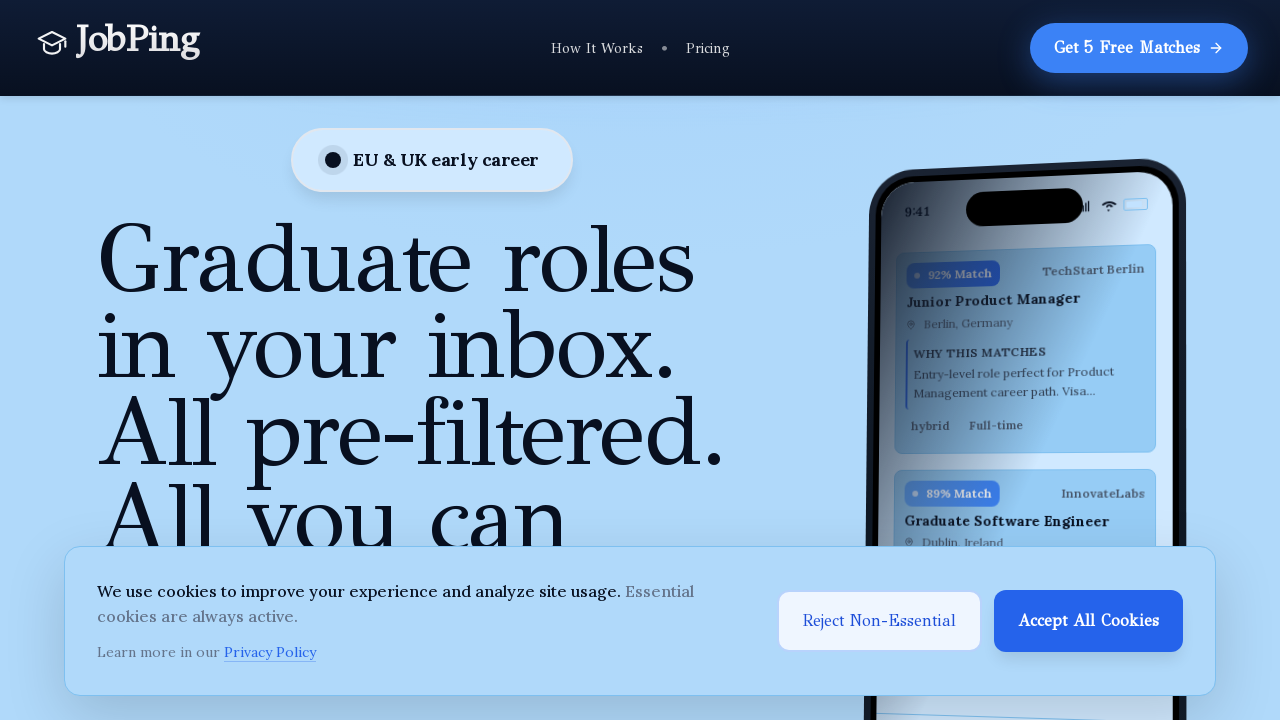

Assertion passed: link has proper accessible text for screen readers
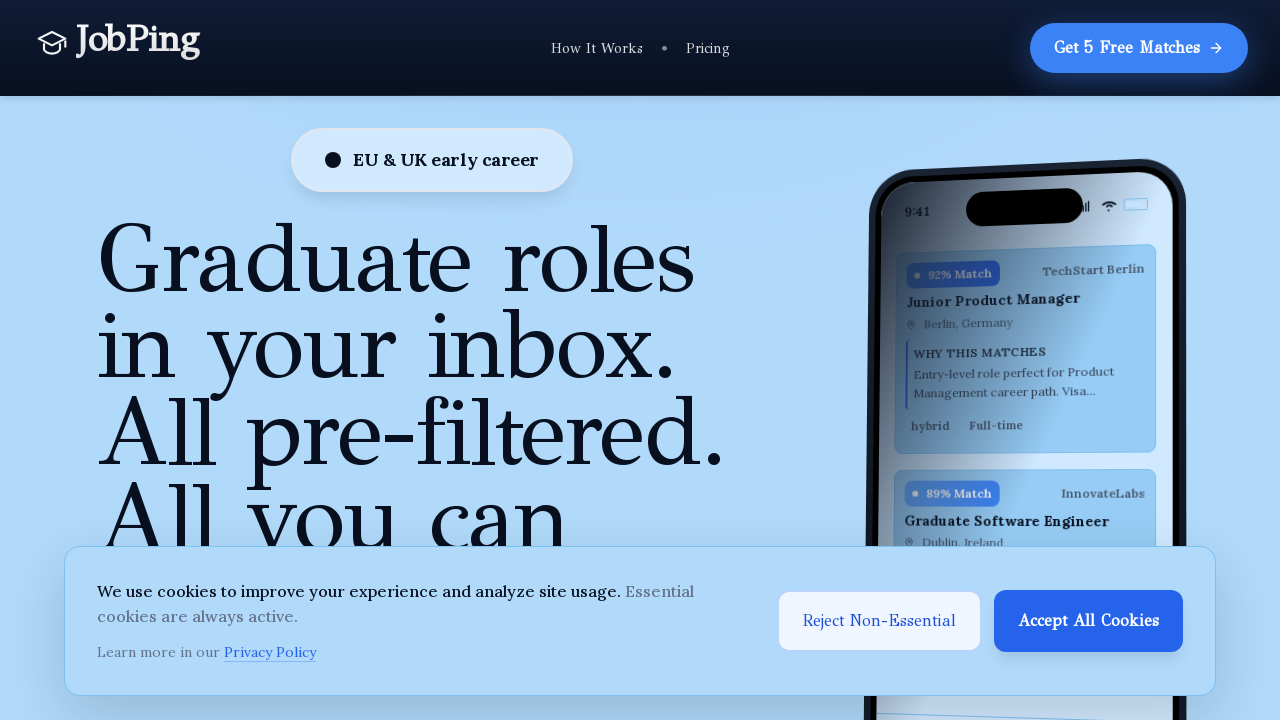

Retrieved text content from link
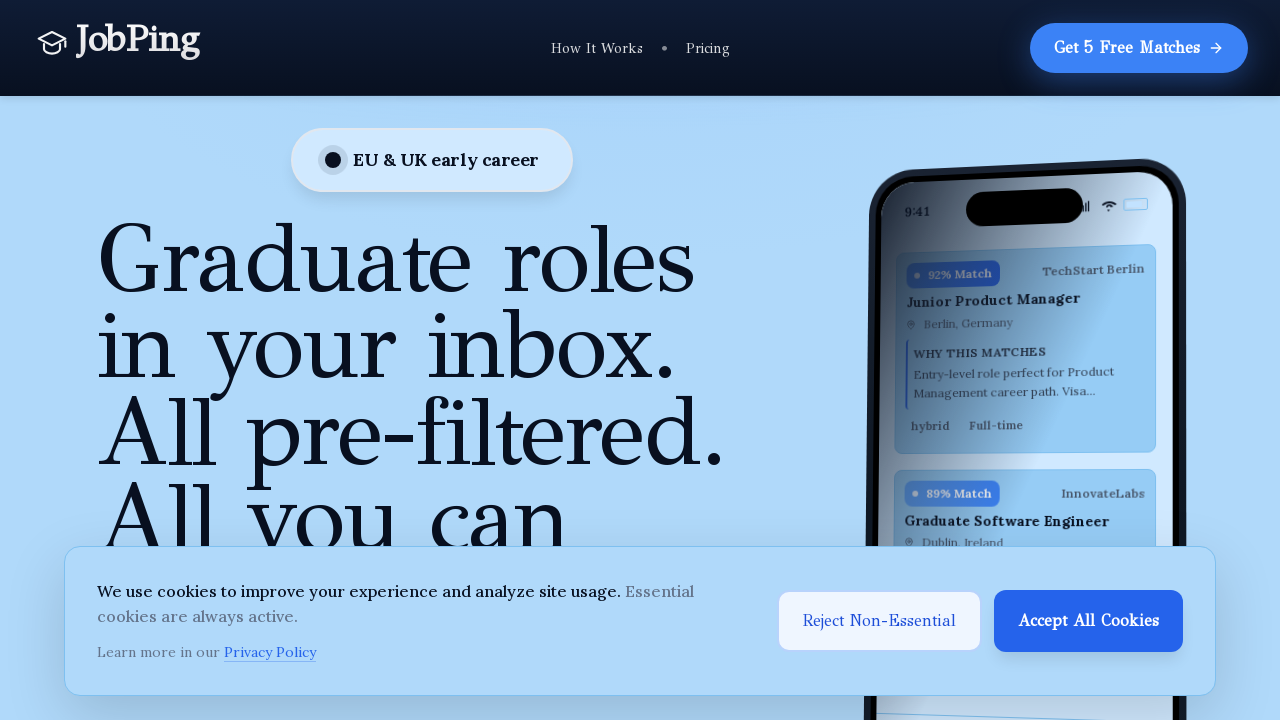

Retrieved aria-label attribute from link
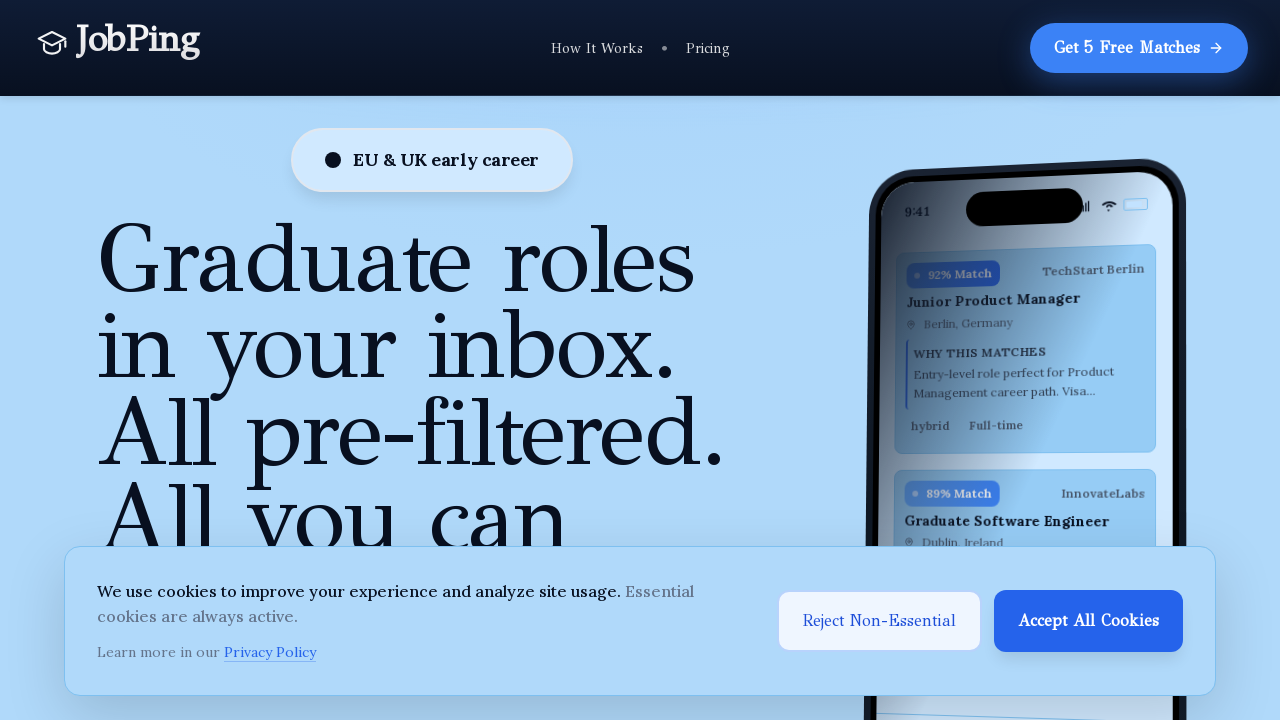

Verified link has accessible text or aria-label: ContactNavigate to section
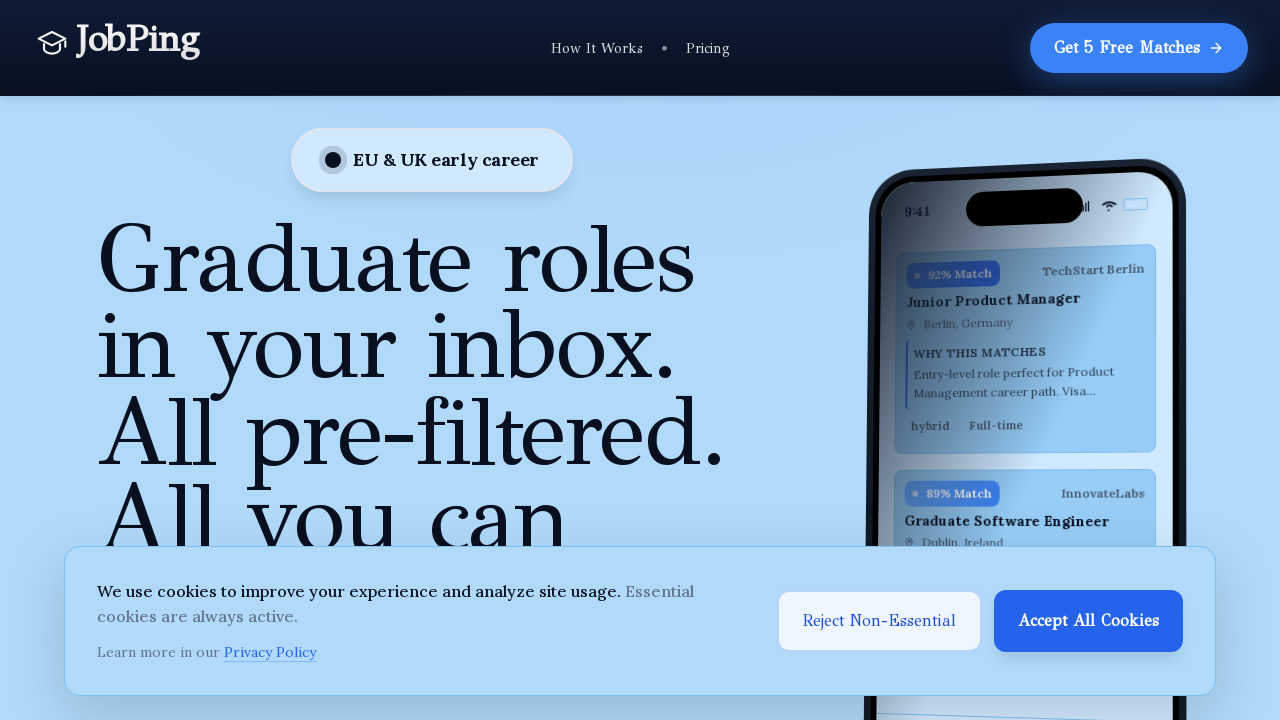

Assertion passed: link has proper accessible text for screen readers
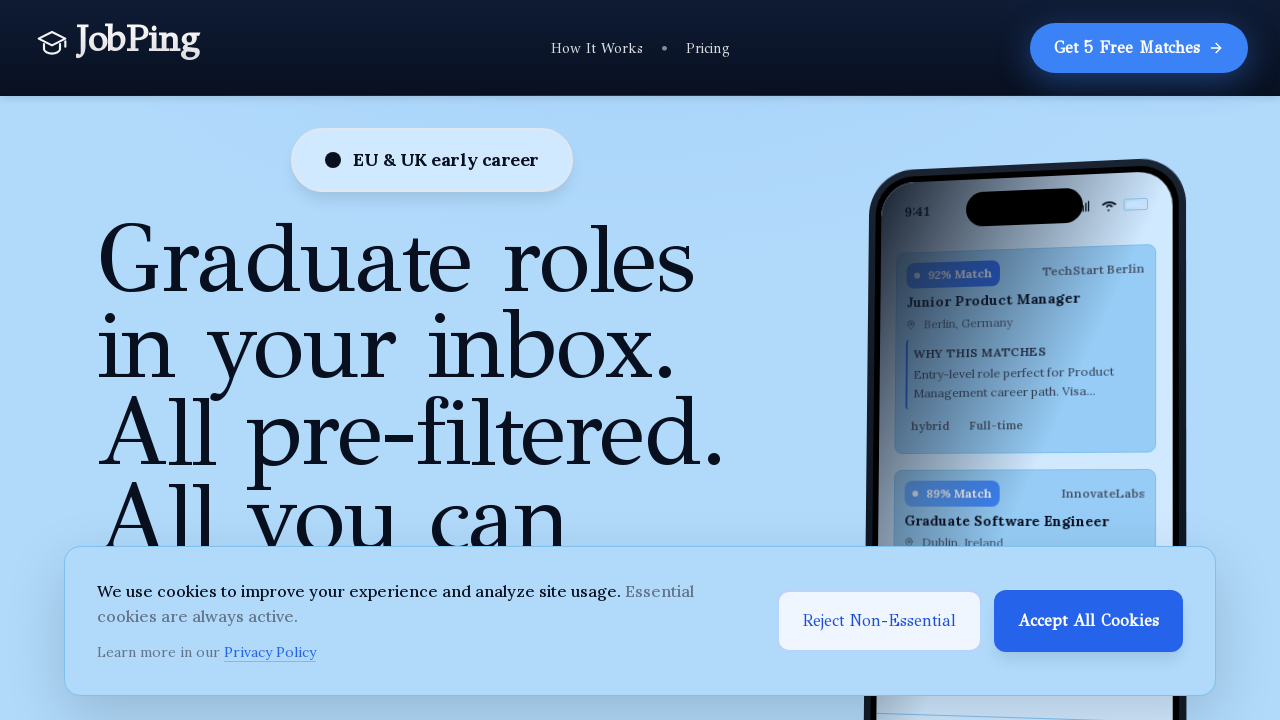

Retrieved text content from link
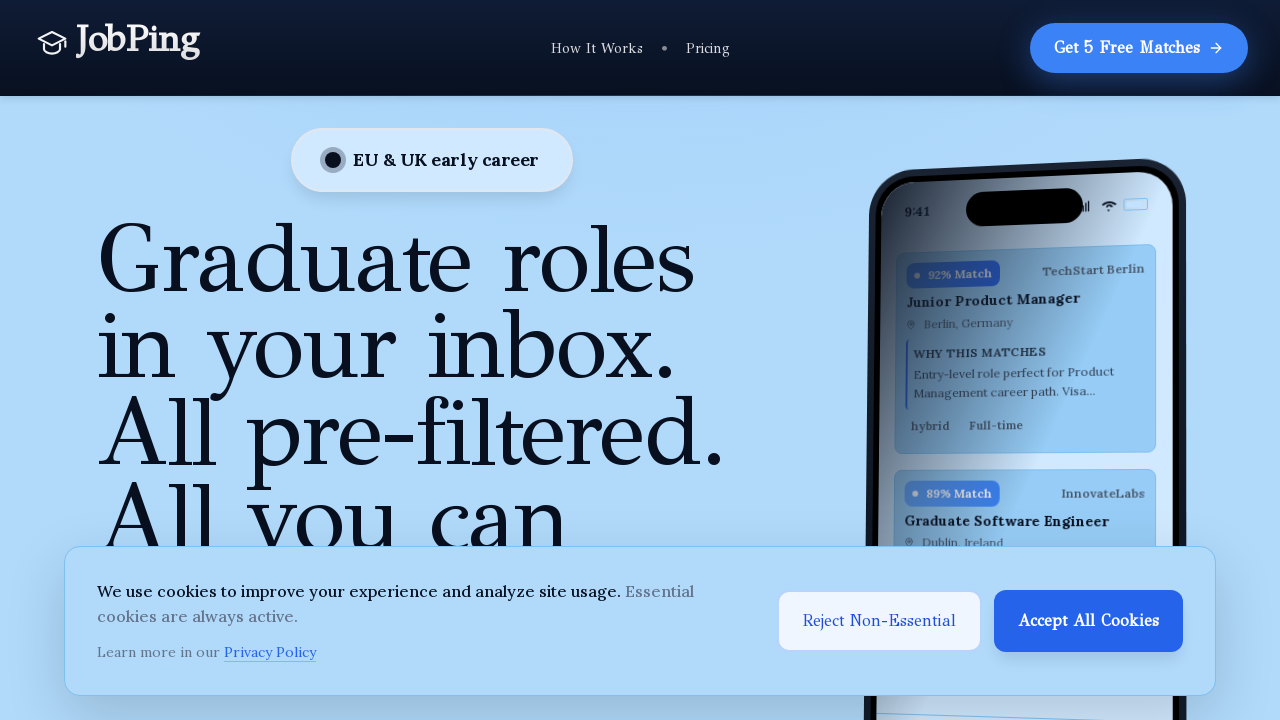

Retrieved aria-label attribute from link
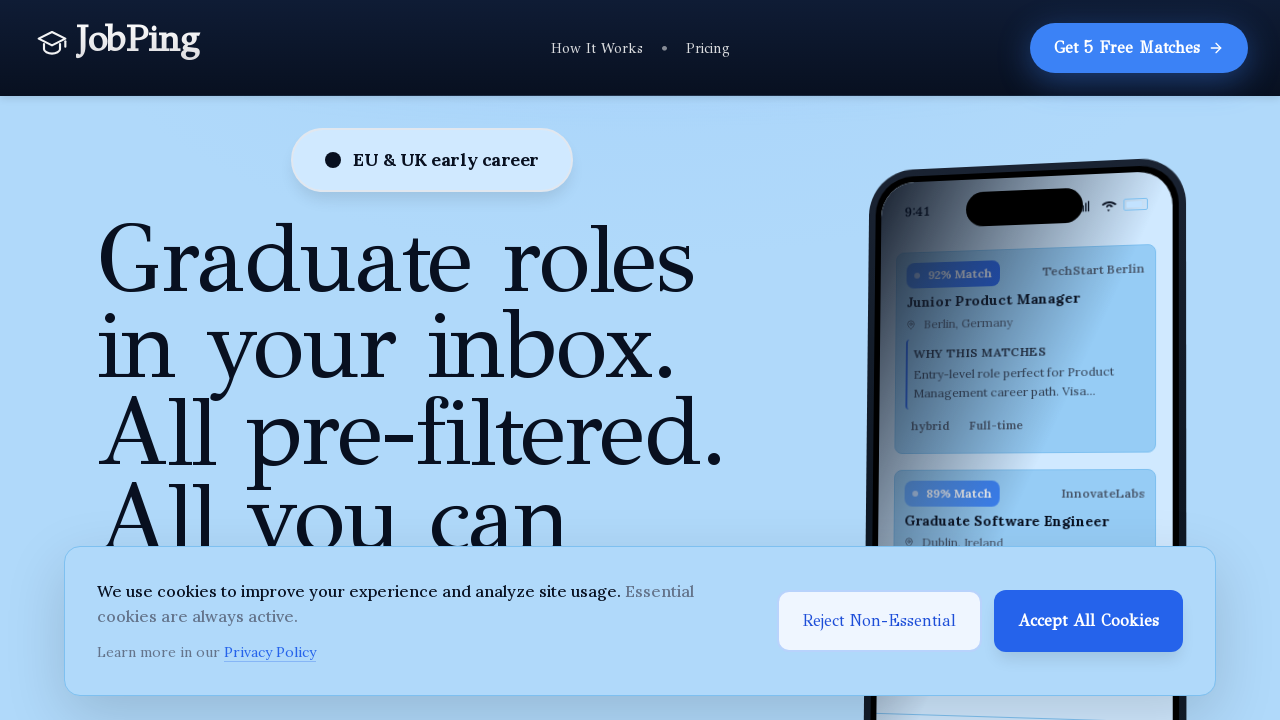

Verified link has accessible text or aria-label: SupportContact support via email
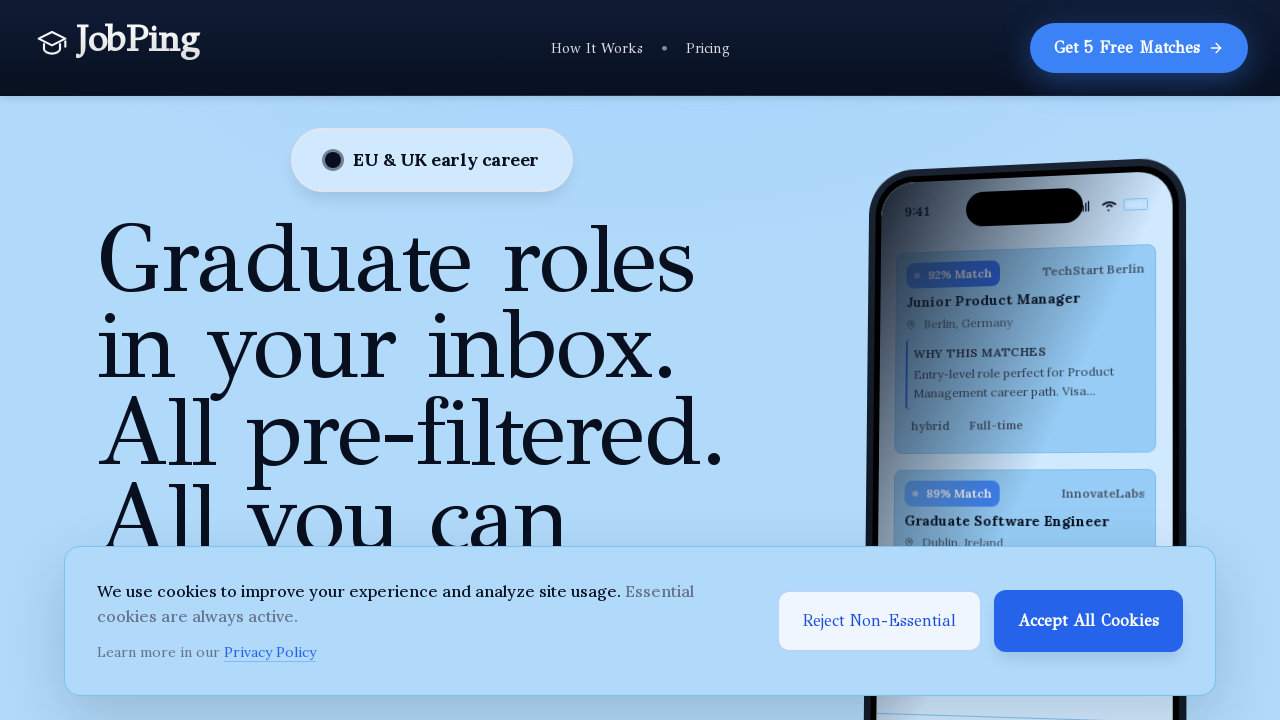

Assertion passed: link has proper accessible text for screen readers
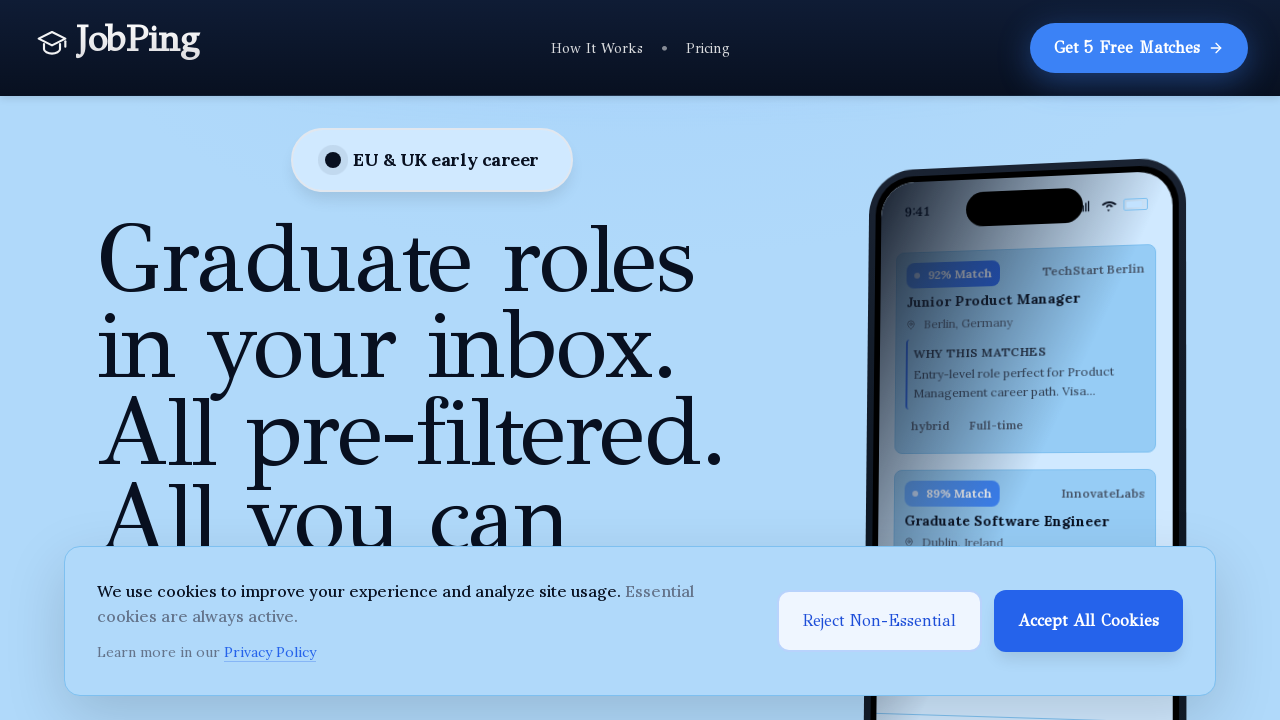

Retrieved text content from link
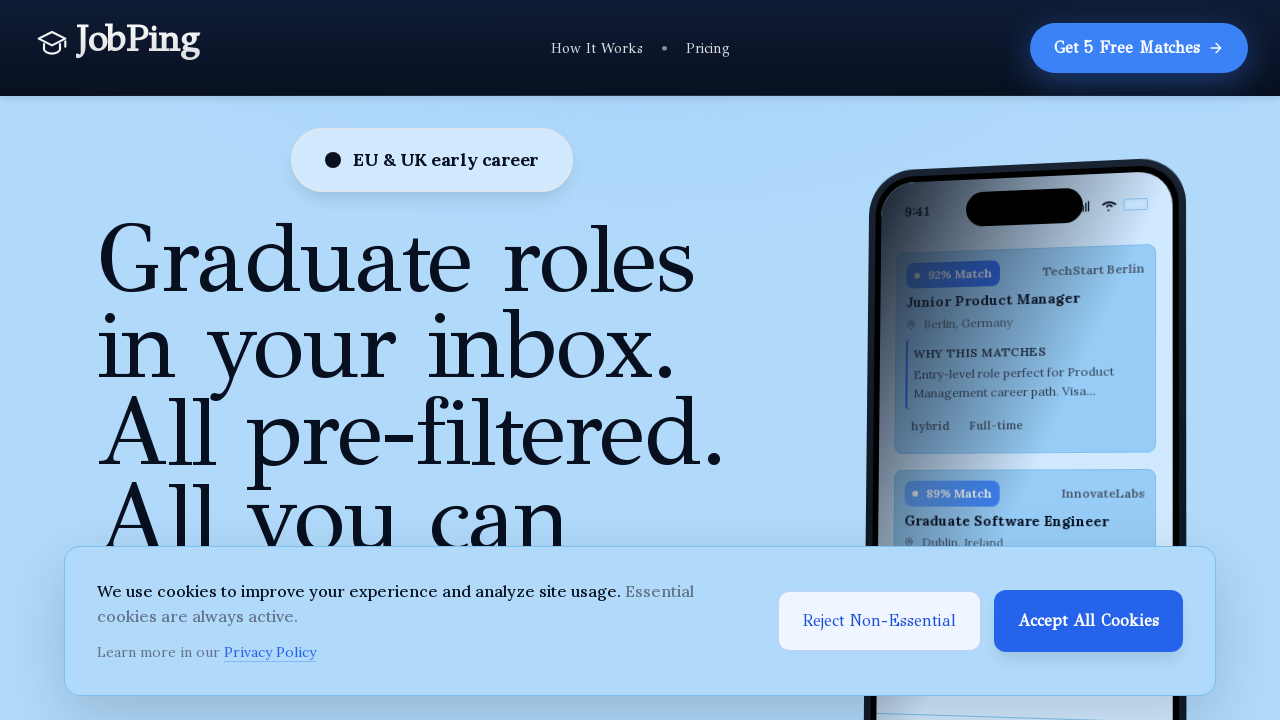

Retrieved aria-label attribute from link
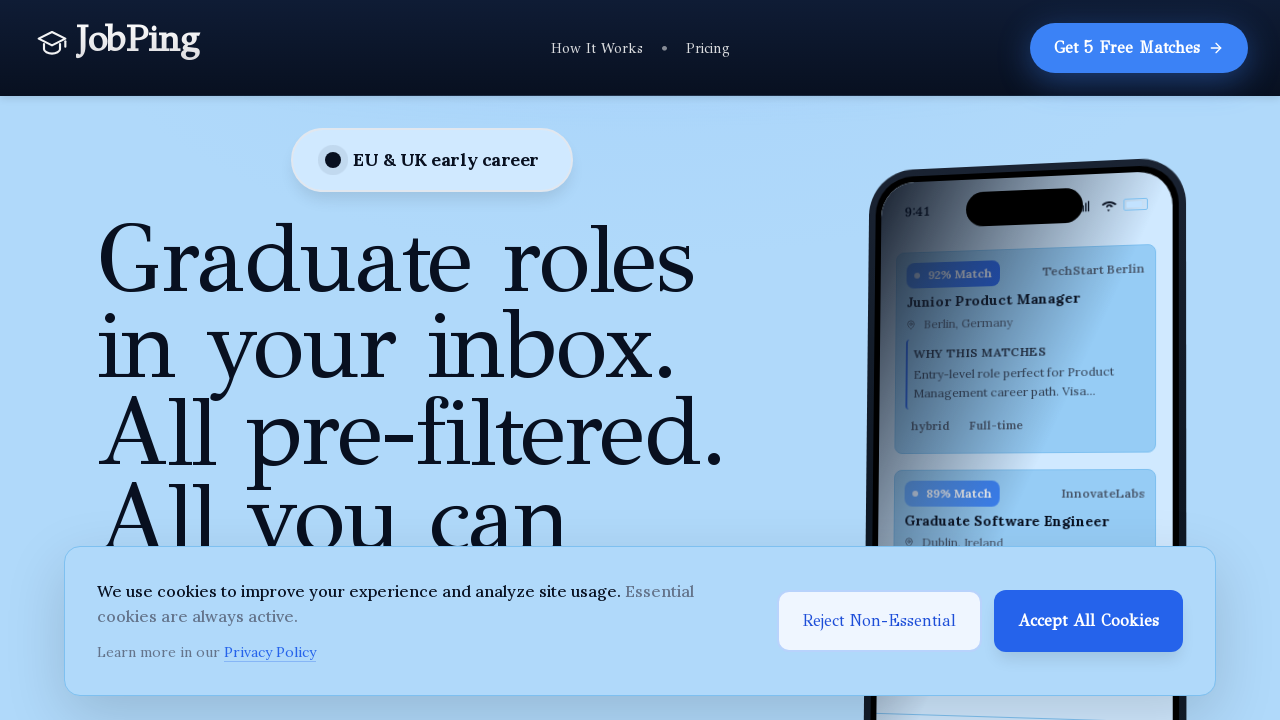

Verified link has accessible text or aria-label: Visit JobPing on LinkedIn
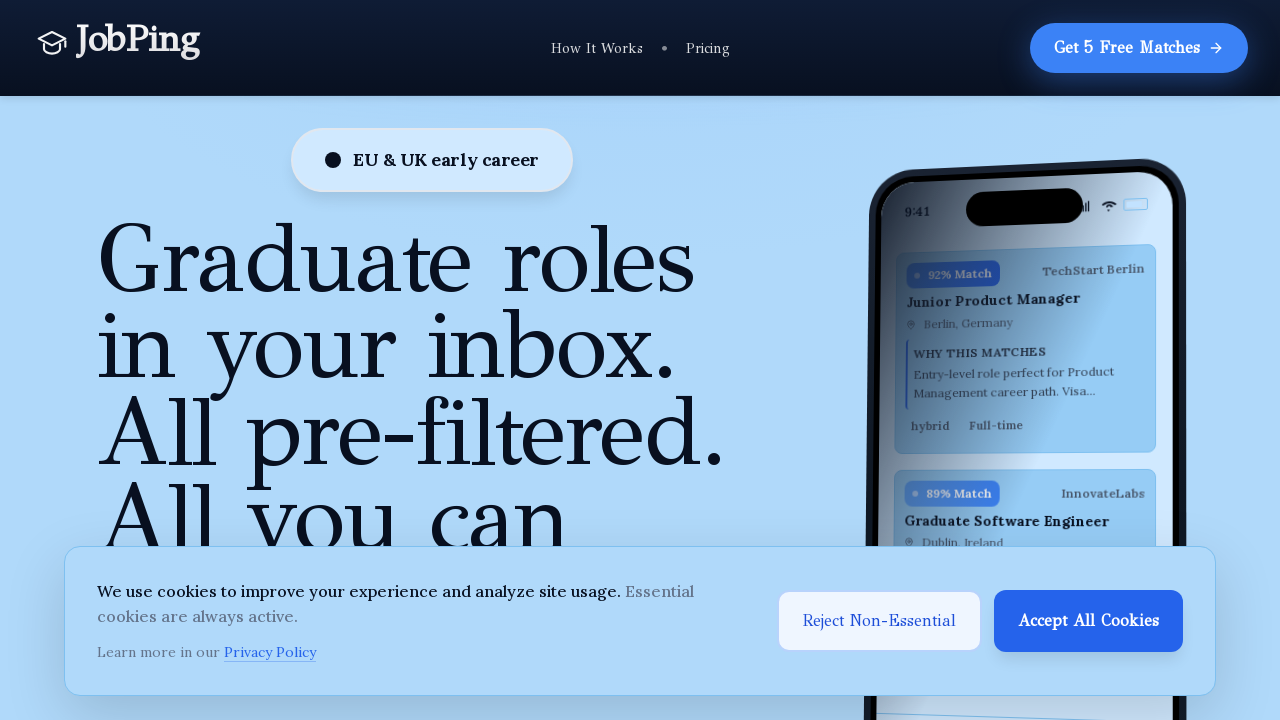

Assertion passed: link has proper accessible text for screen readers
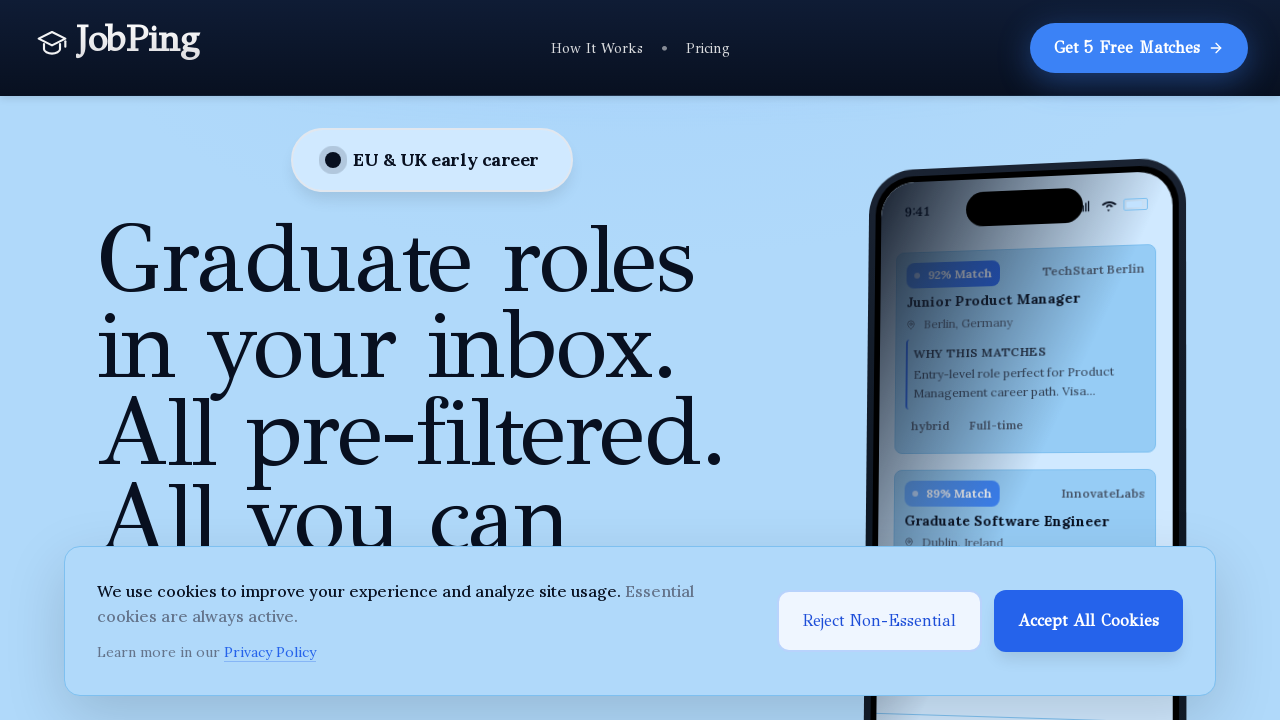

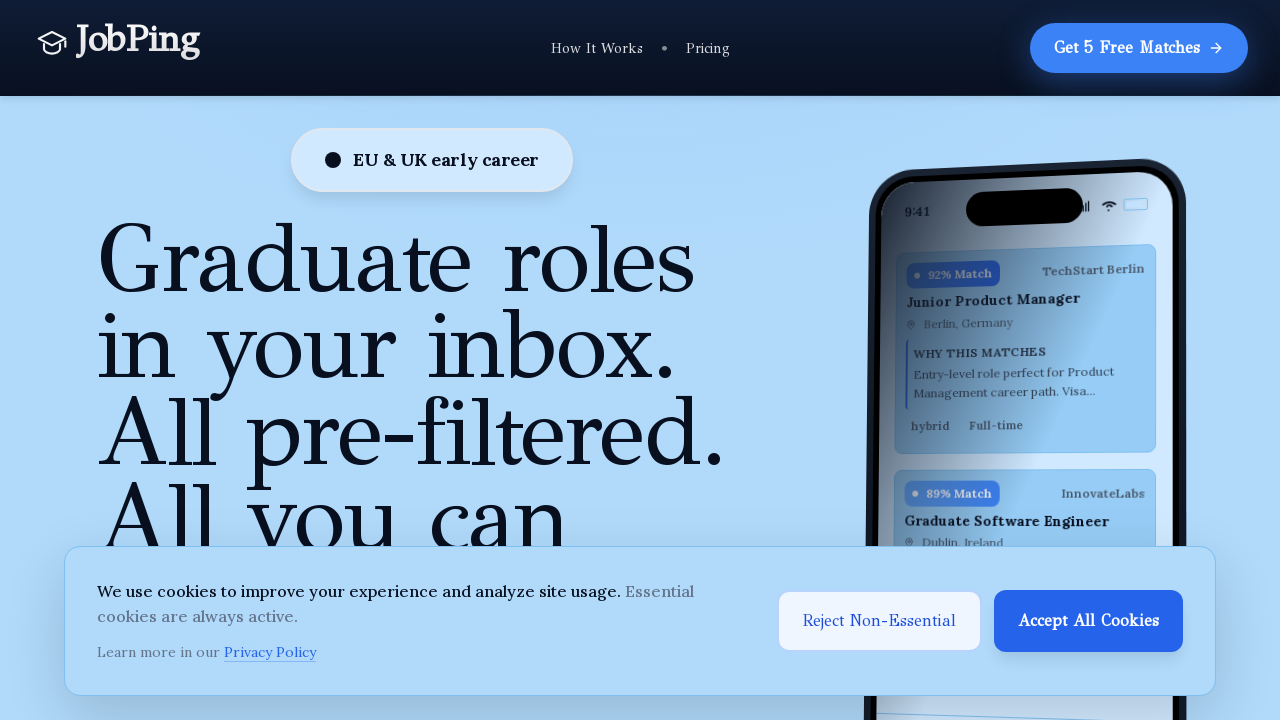